Navigates through the Playwright documentation website by clicking through various documentation sections including Installation, Trace viewer, Test Generator, and many other navigation links to verify the documentation site's navigation functionality.

Starting URL: https://playwright.dev/

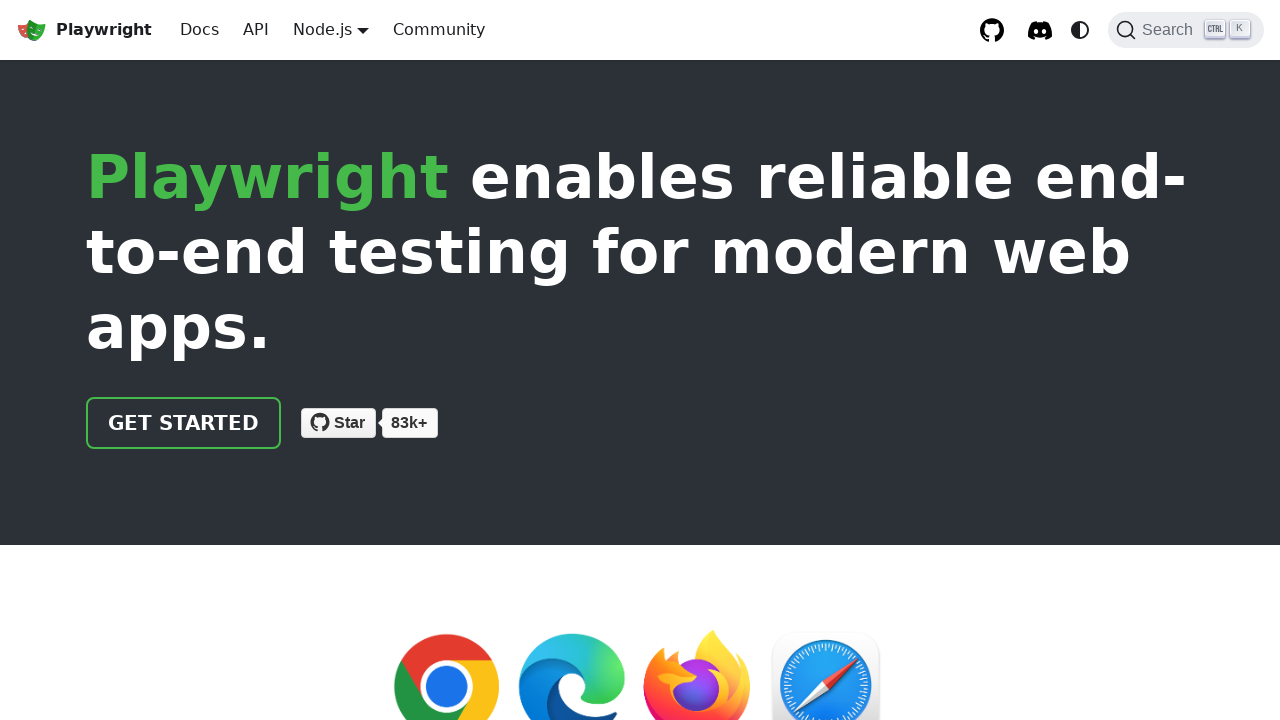

Set viewport size to 1900x1050
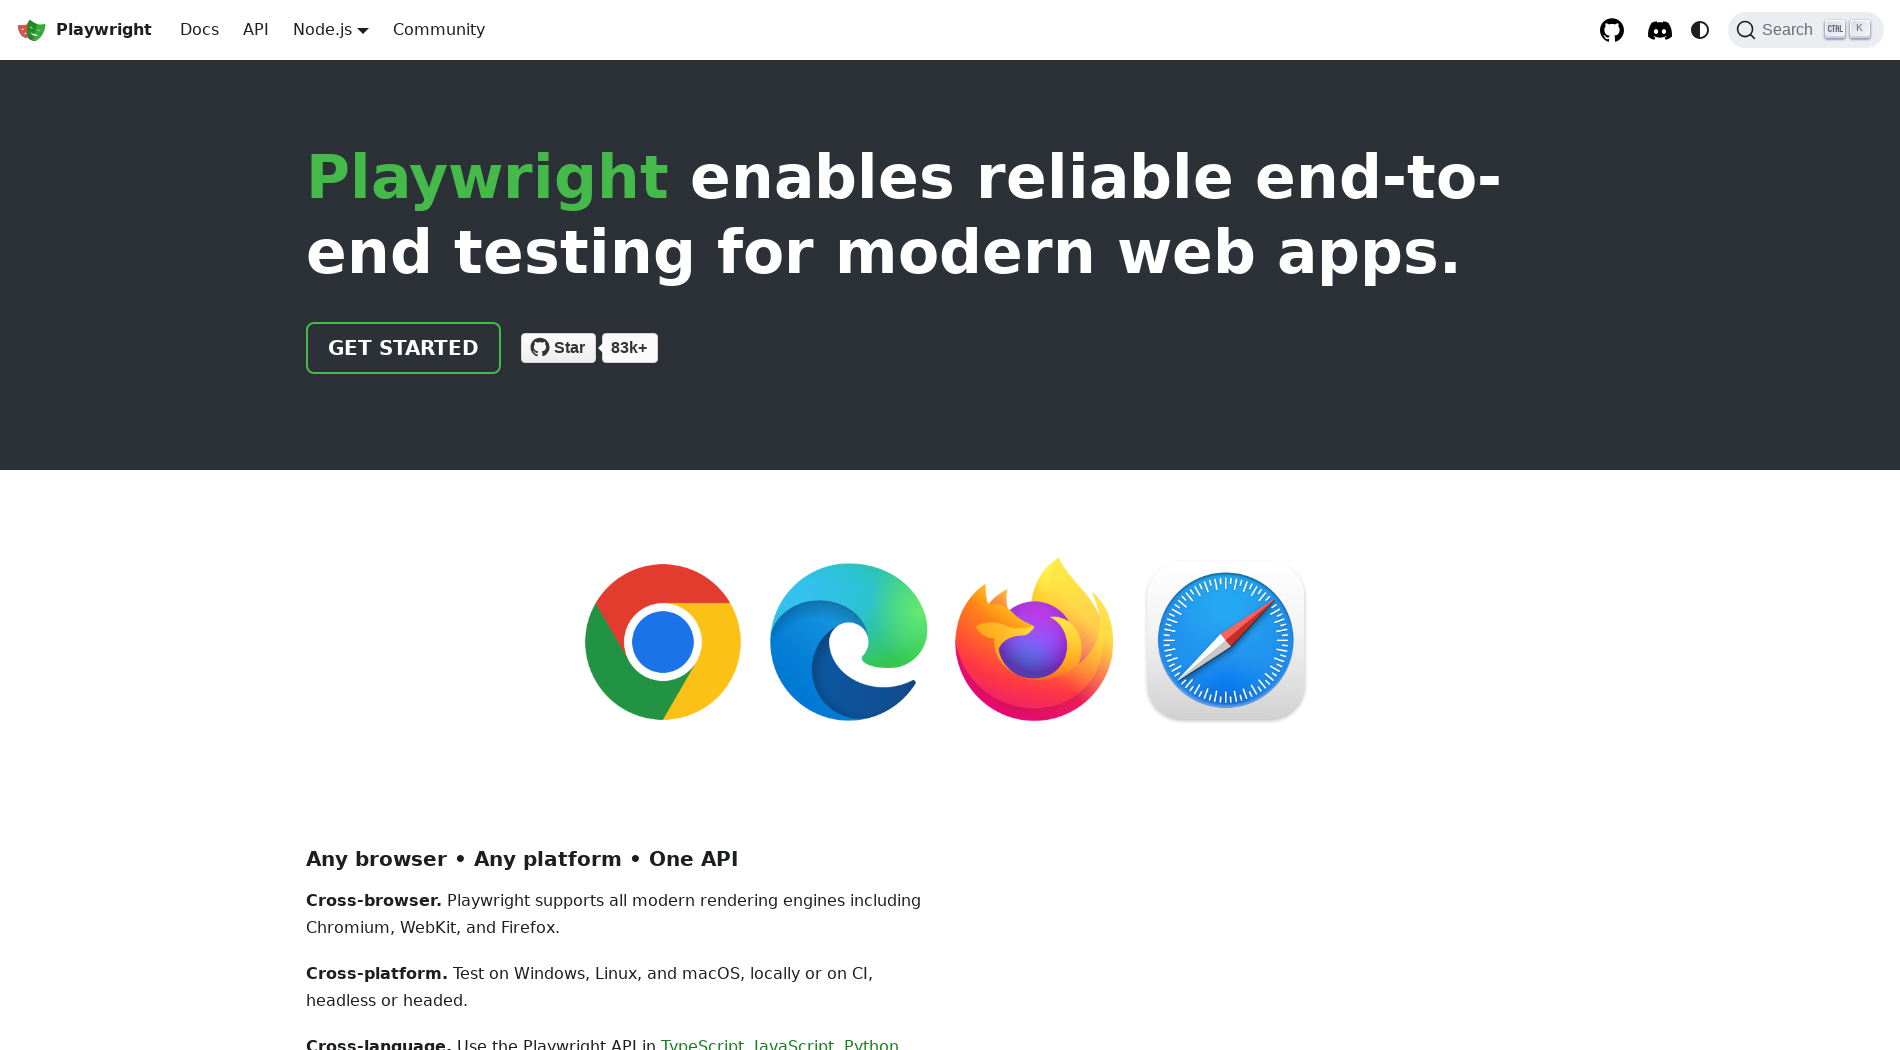

Clicked Get Started link at (404, 348) on text=Get Started
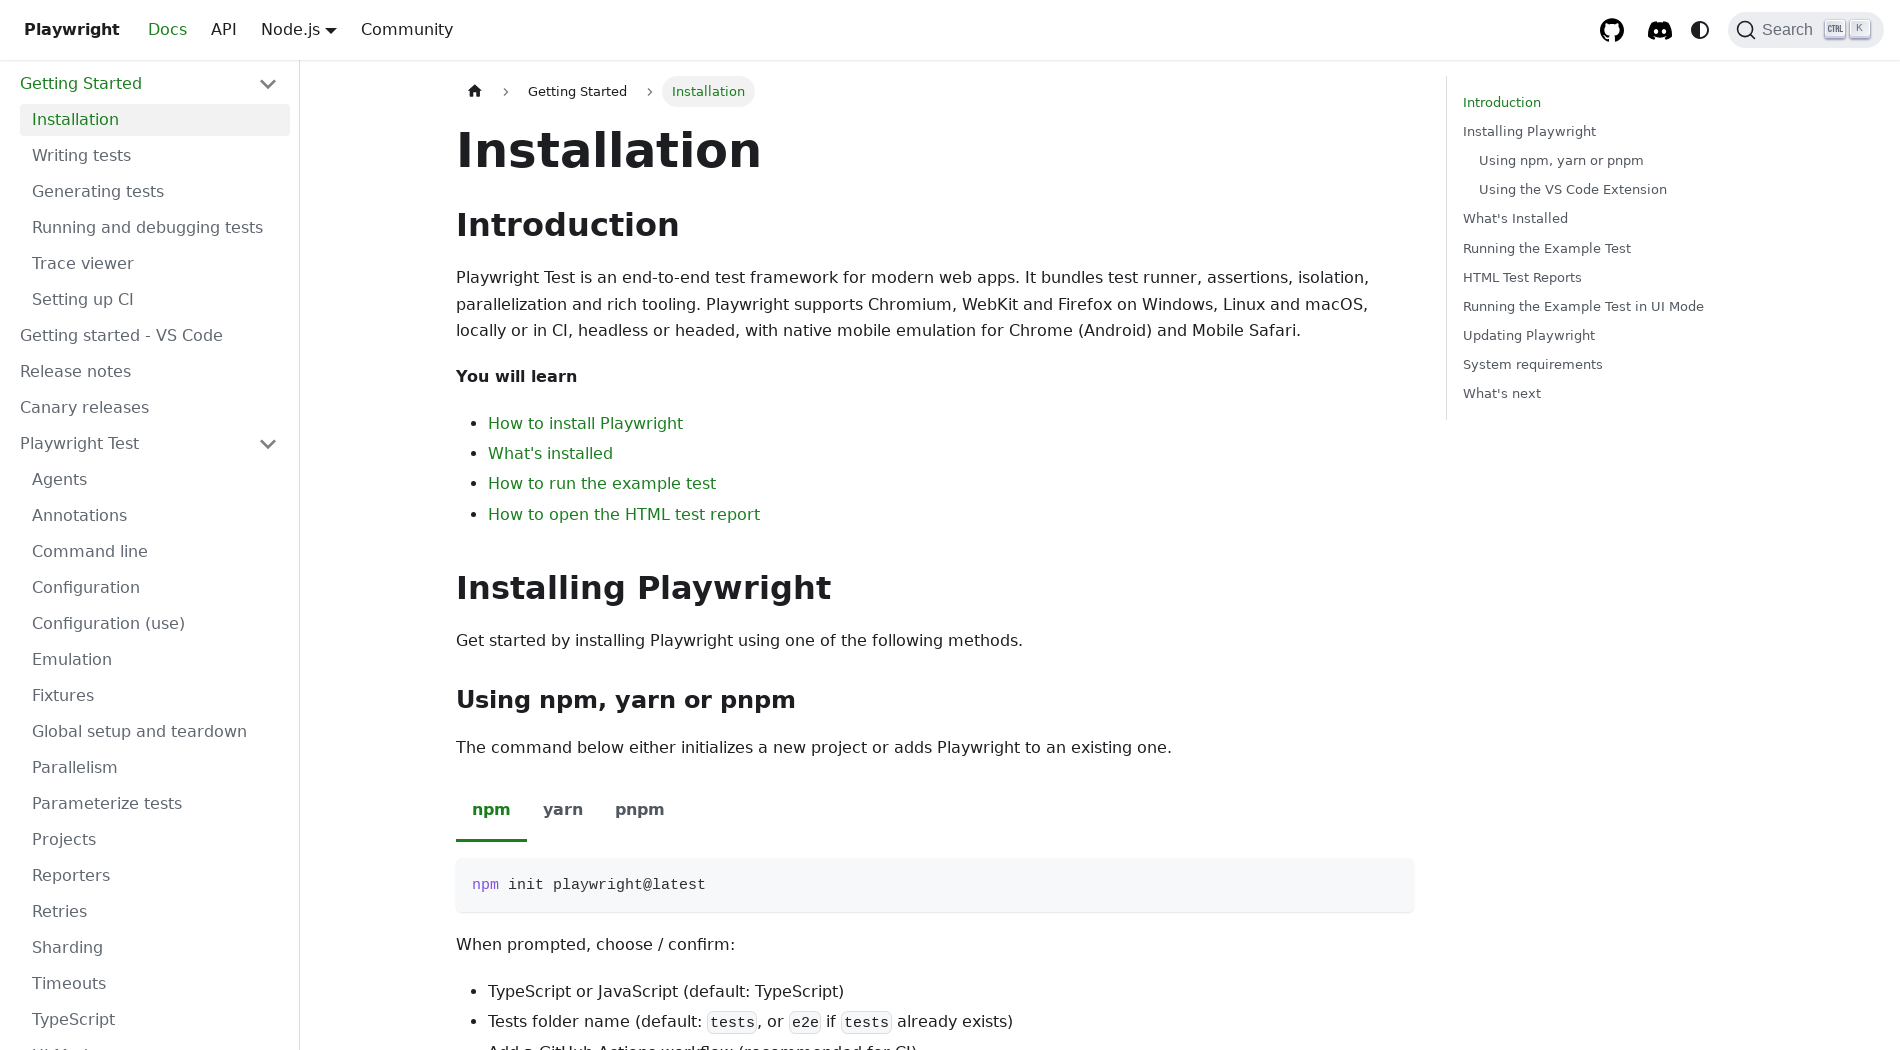

Verified Installation section is visible
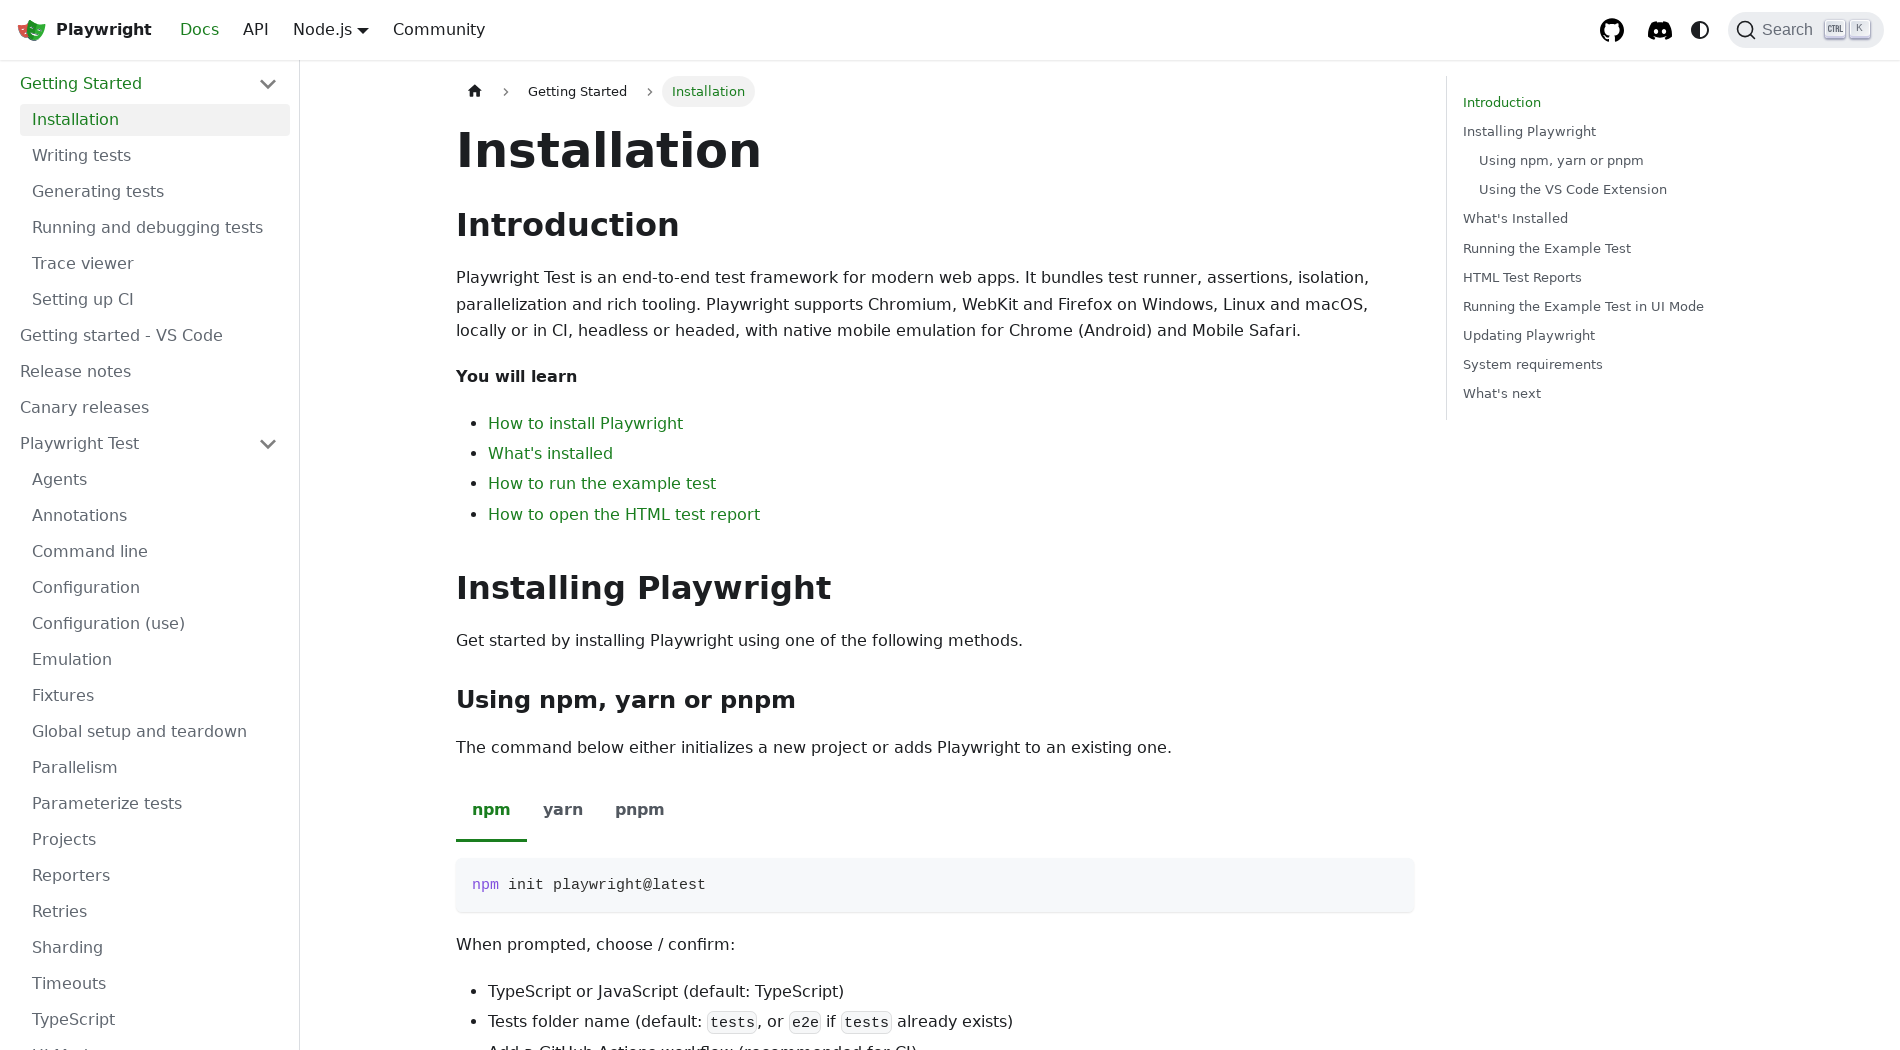

Clicked Trace viewer documentation link at (155, 264) on text=Trace viewer >> nth=0
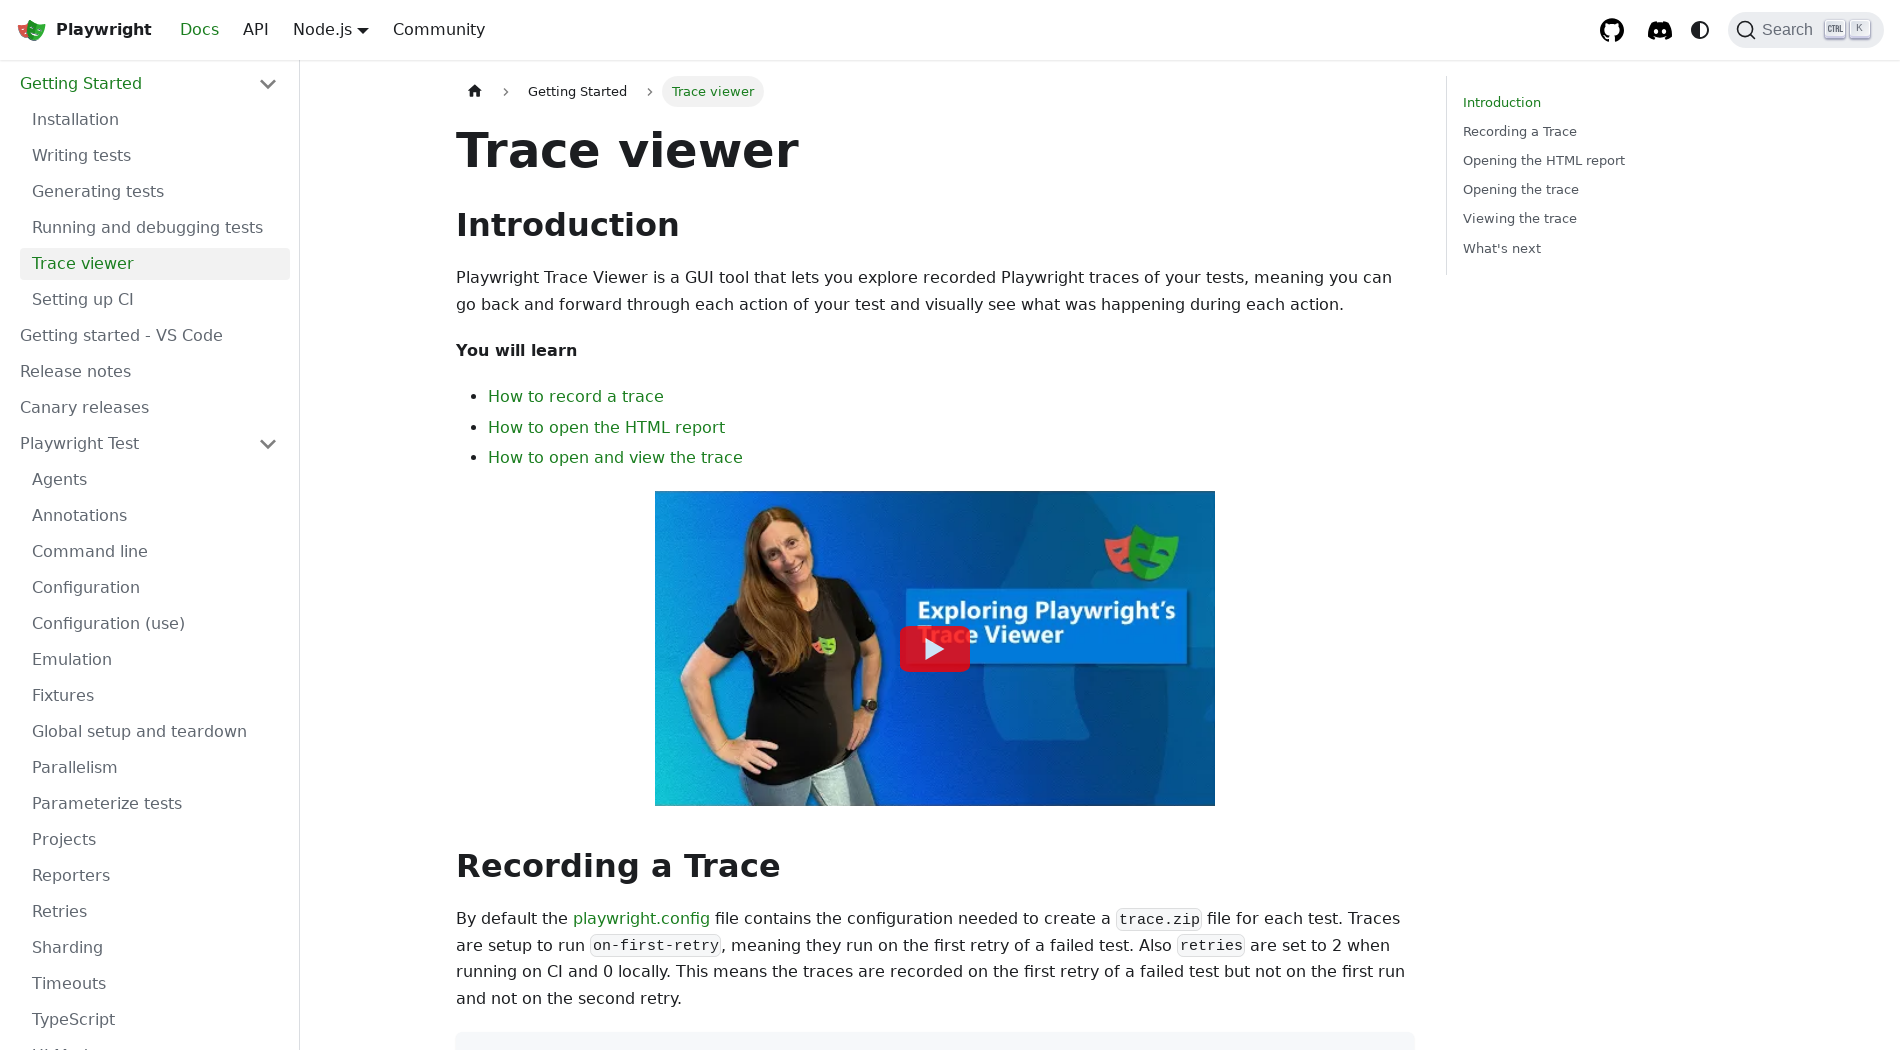

Clicked Test Generator documentation link at (155, 738) on text=Test Generator >> nth=0
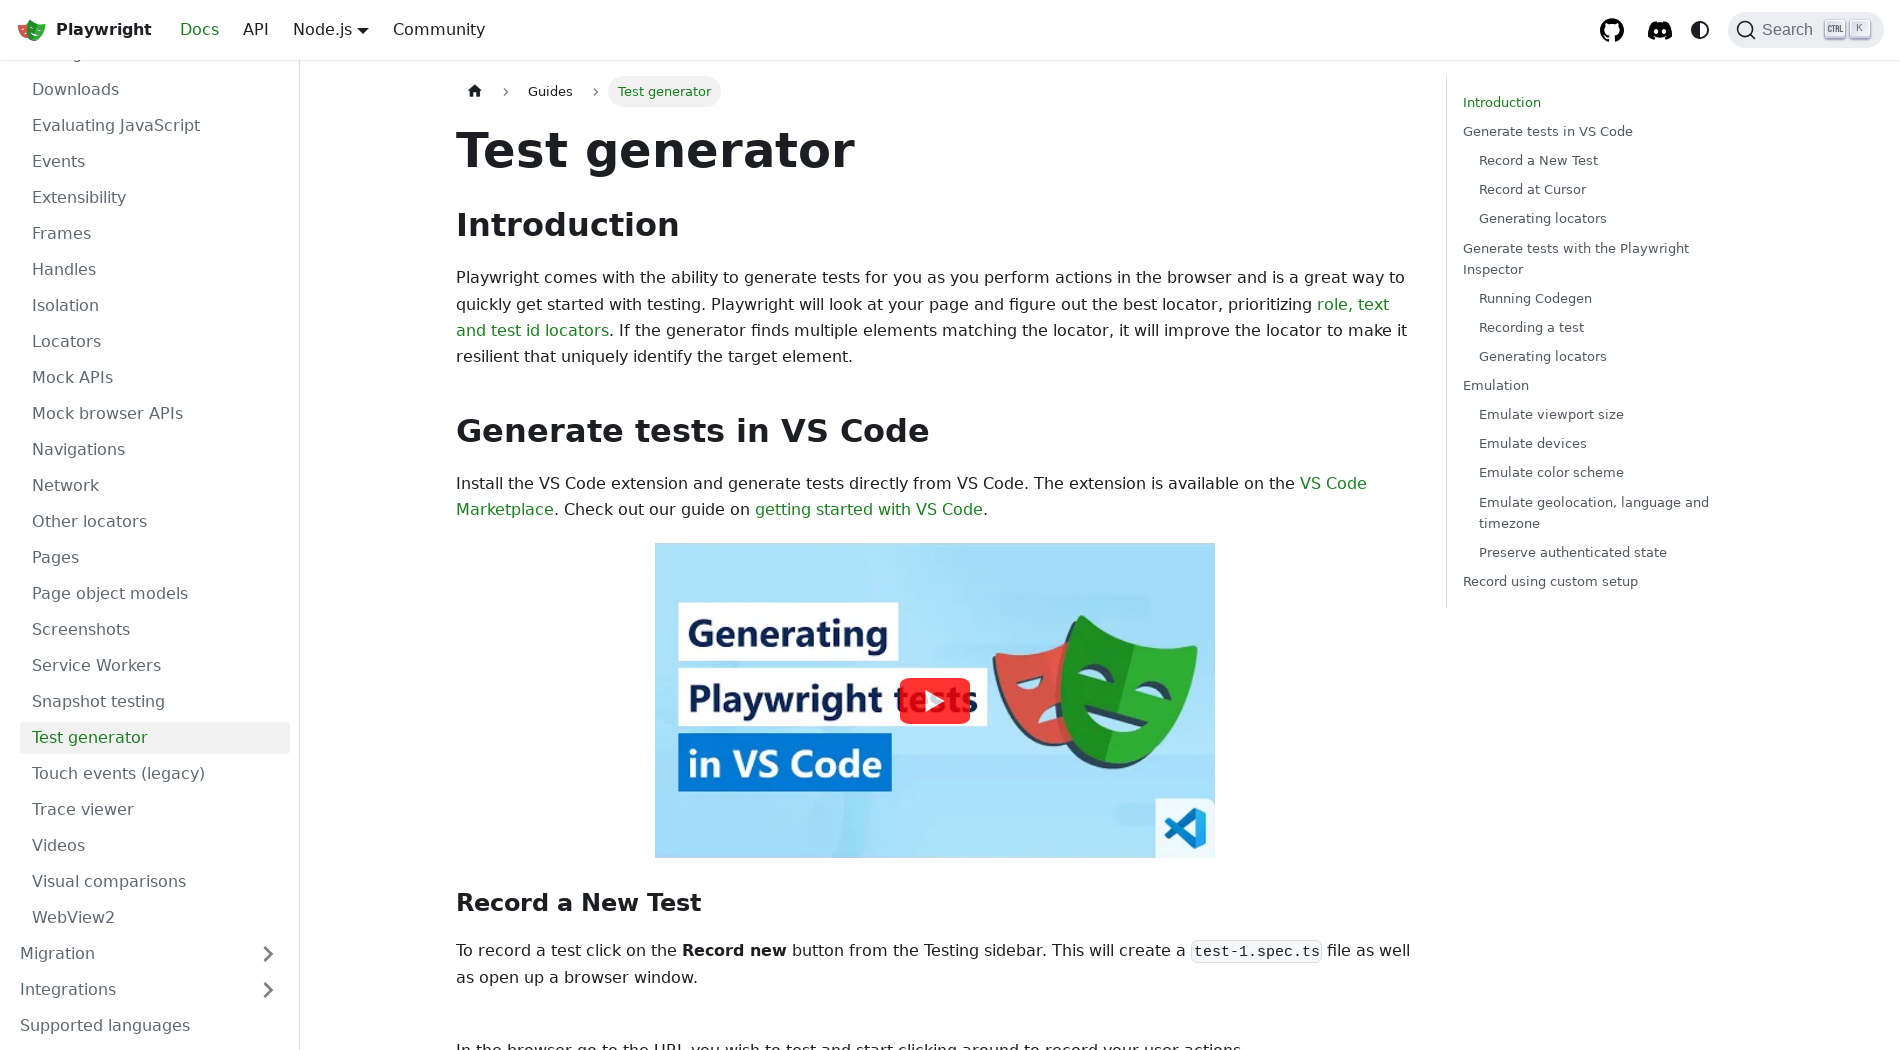

Clicked Release notes documentation link at (149, 372) on text=Release notes >> nth=0
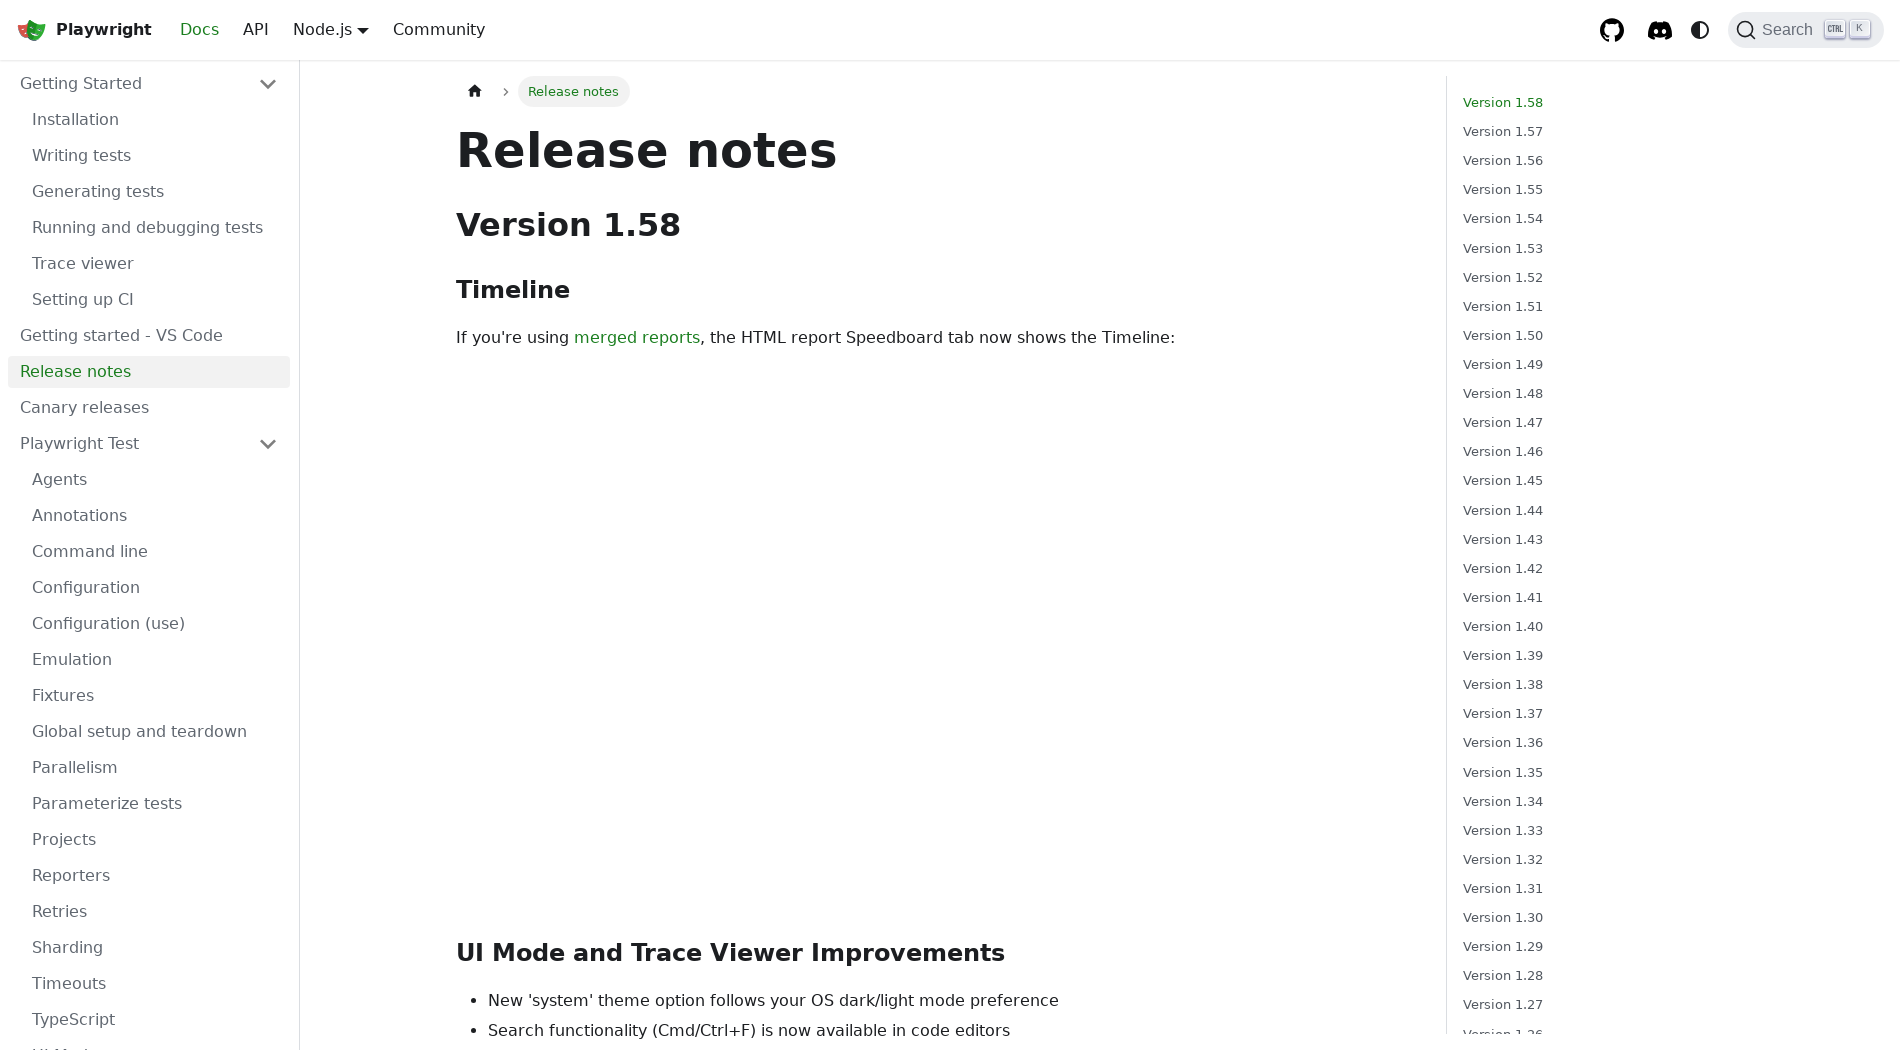

Clicked Annotations documentation link at (155, 516) on text=Annotations >> nth=0
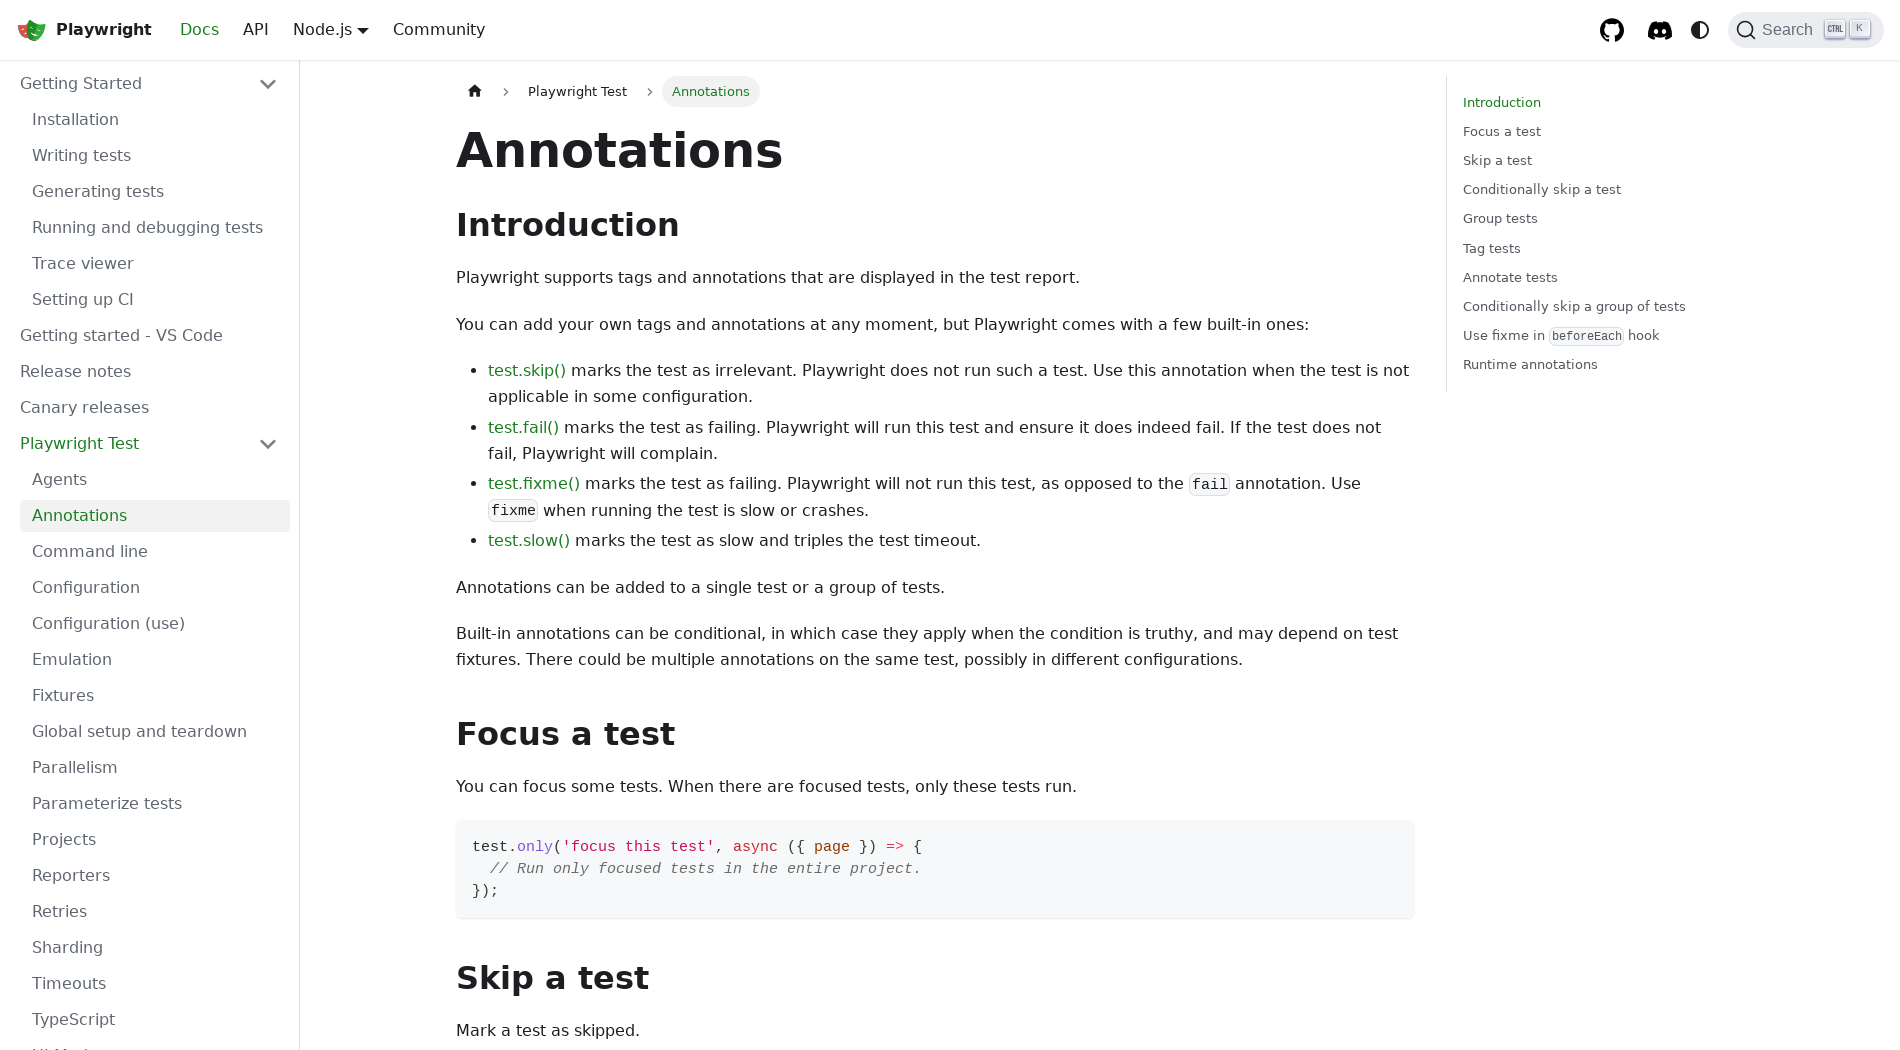

Clicked API testing documentation link at (155, 555) on text=API testing >> nth=0
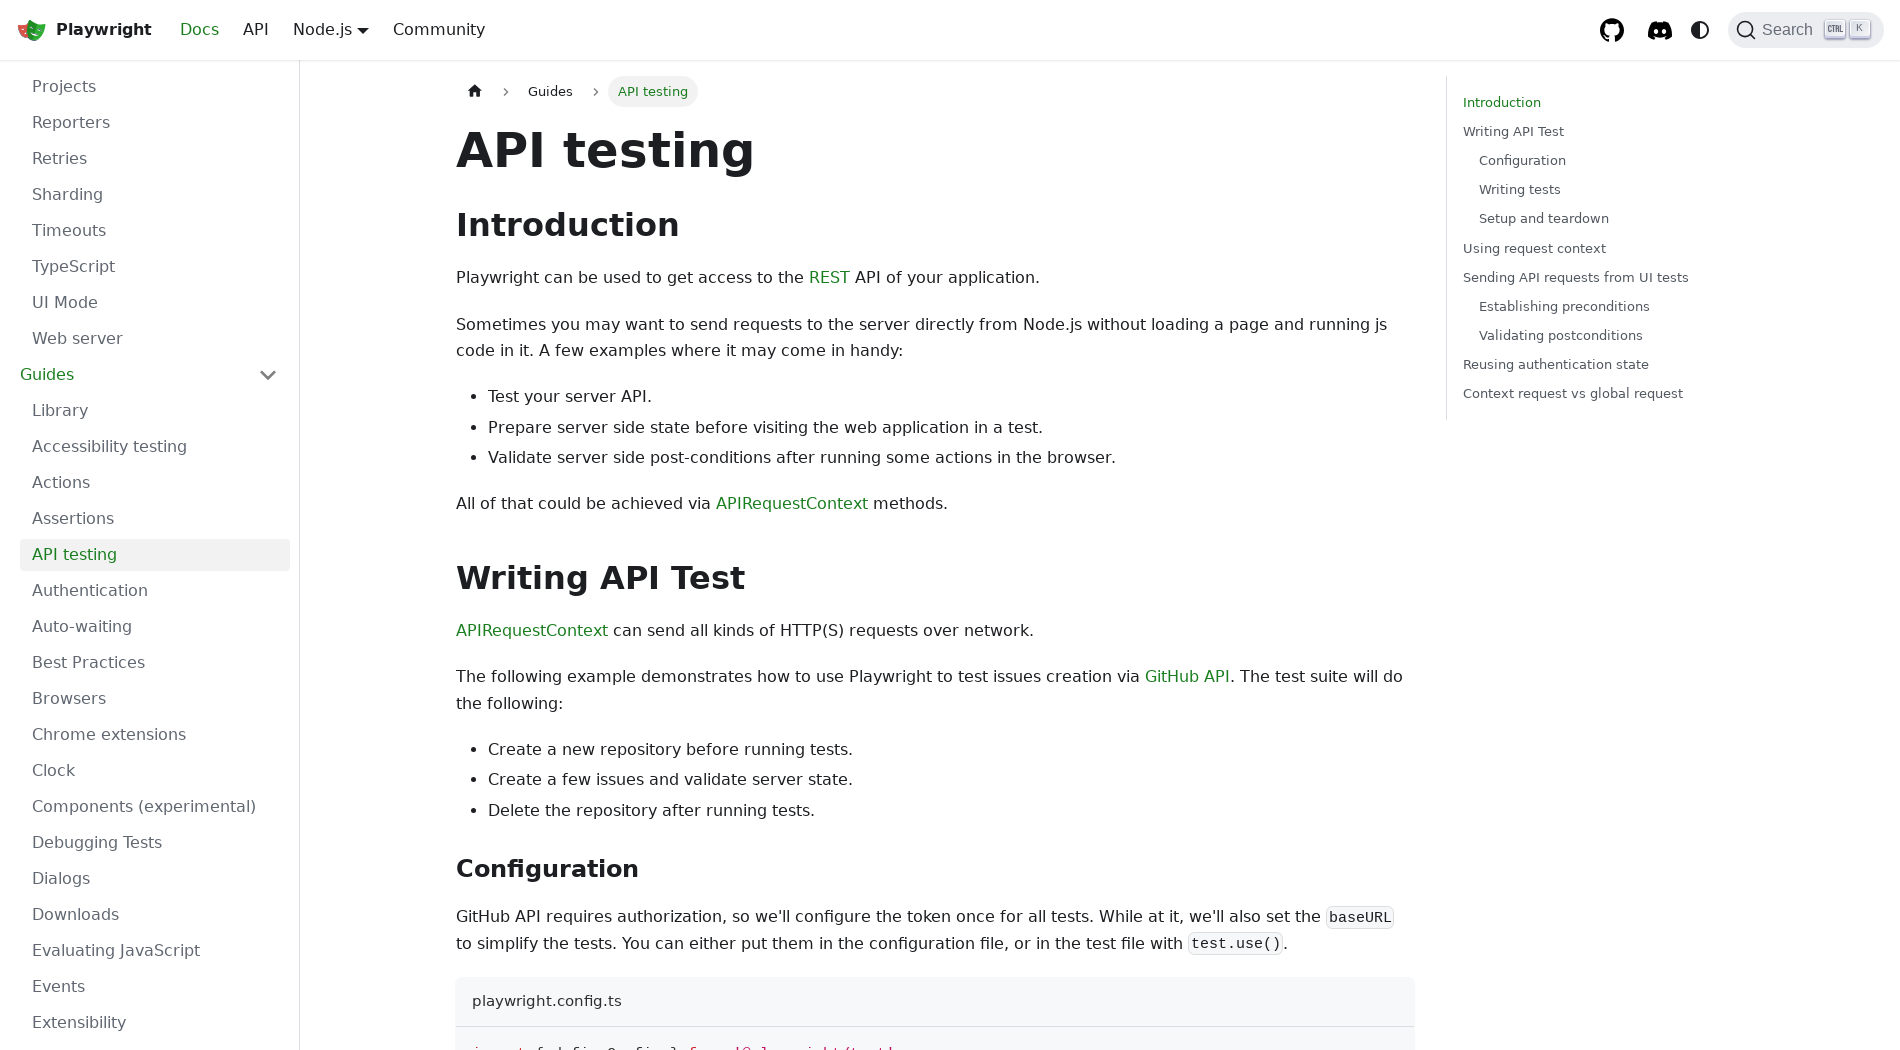

Clicked Authentication documentation link at (155, 591) on text=Authentication >> nth=0
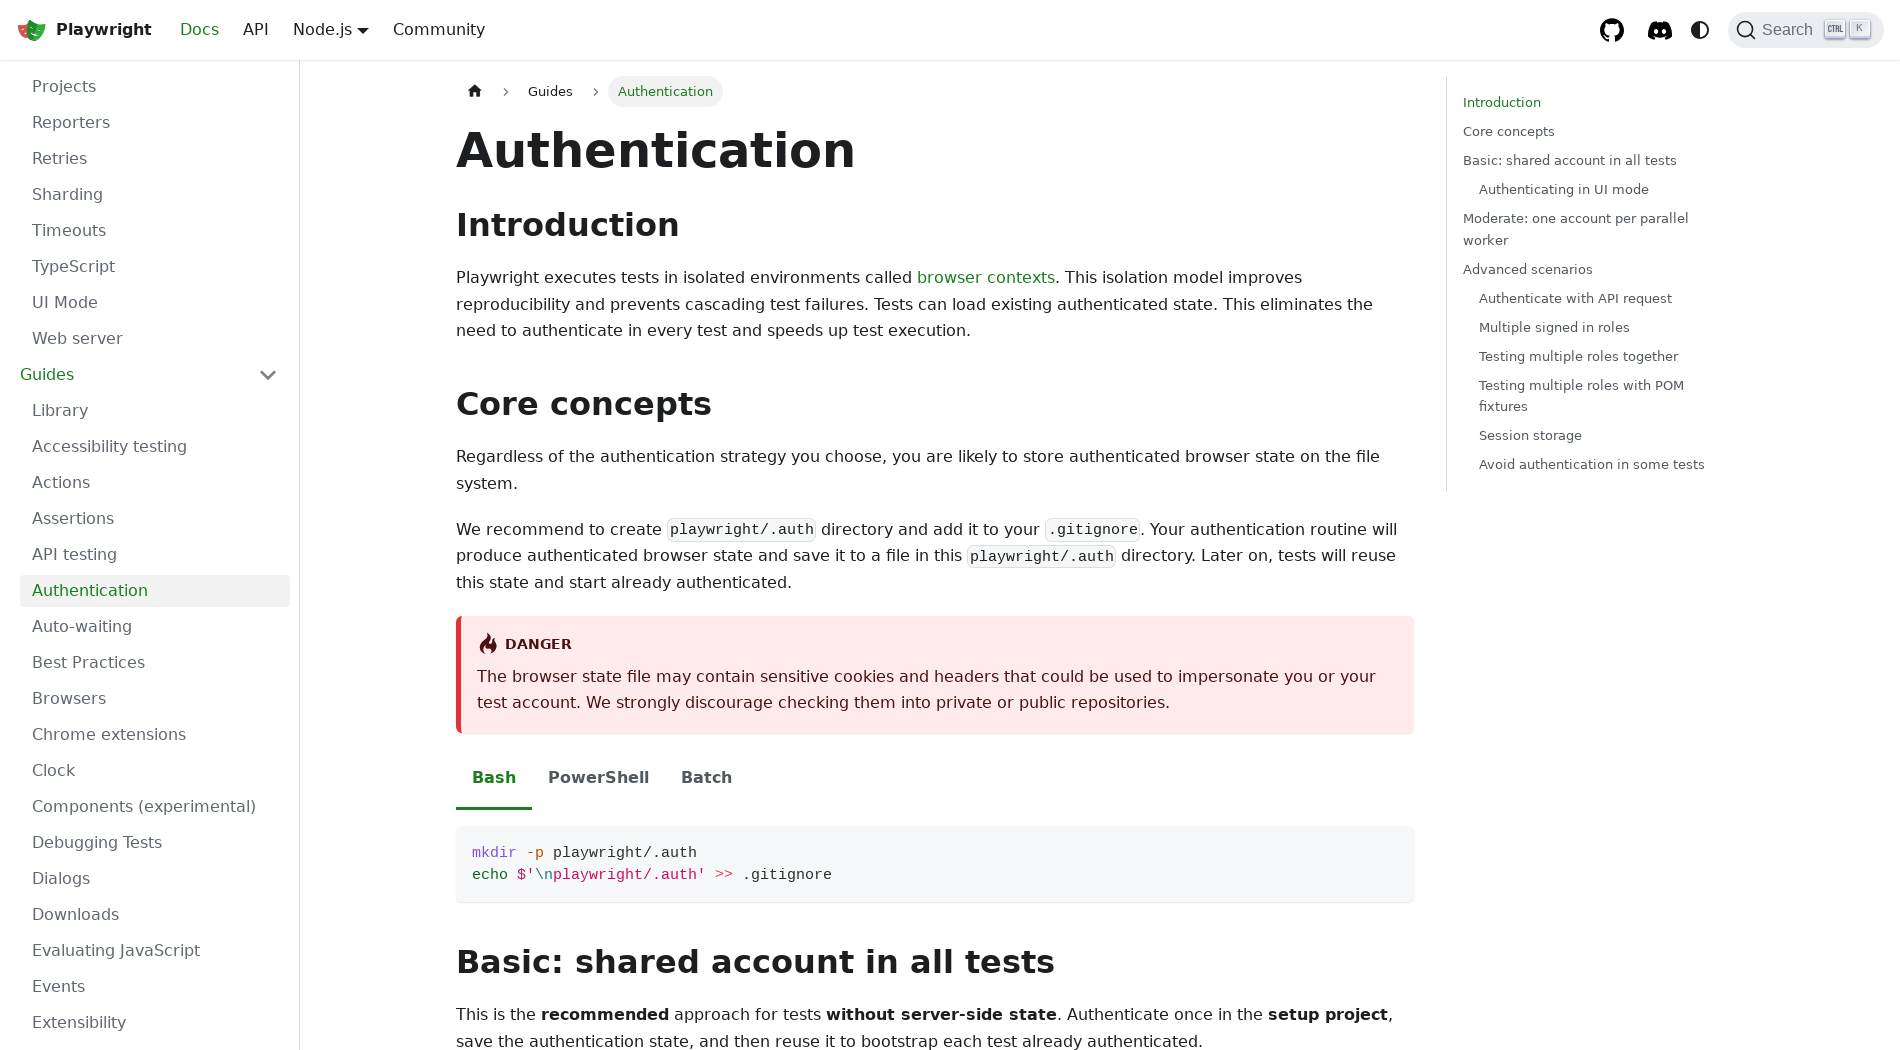

Clicked Command line documentation link at (155, 552) on text=Command line >> nth=0
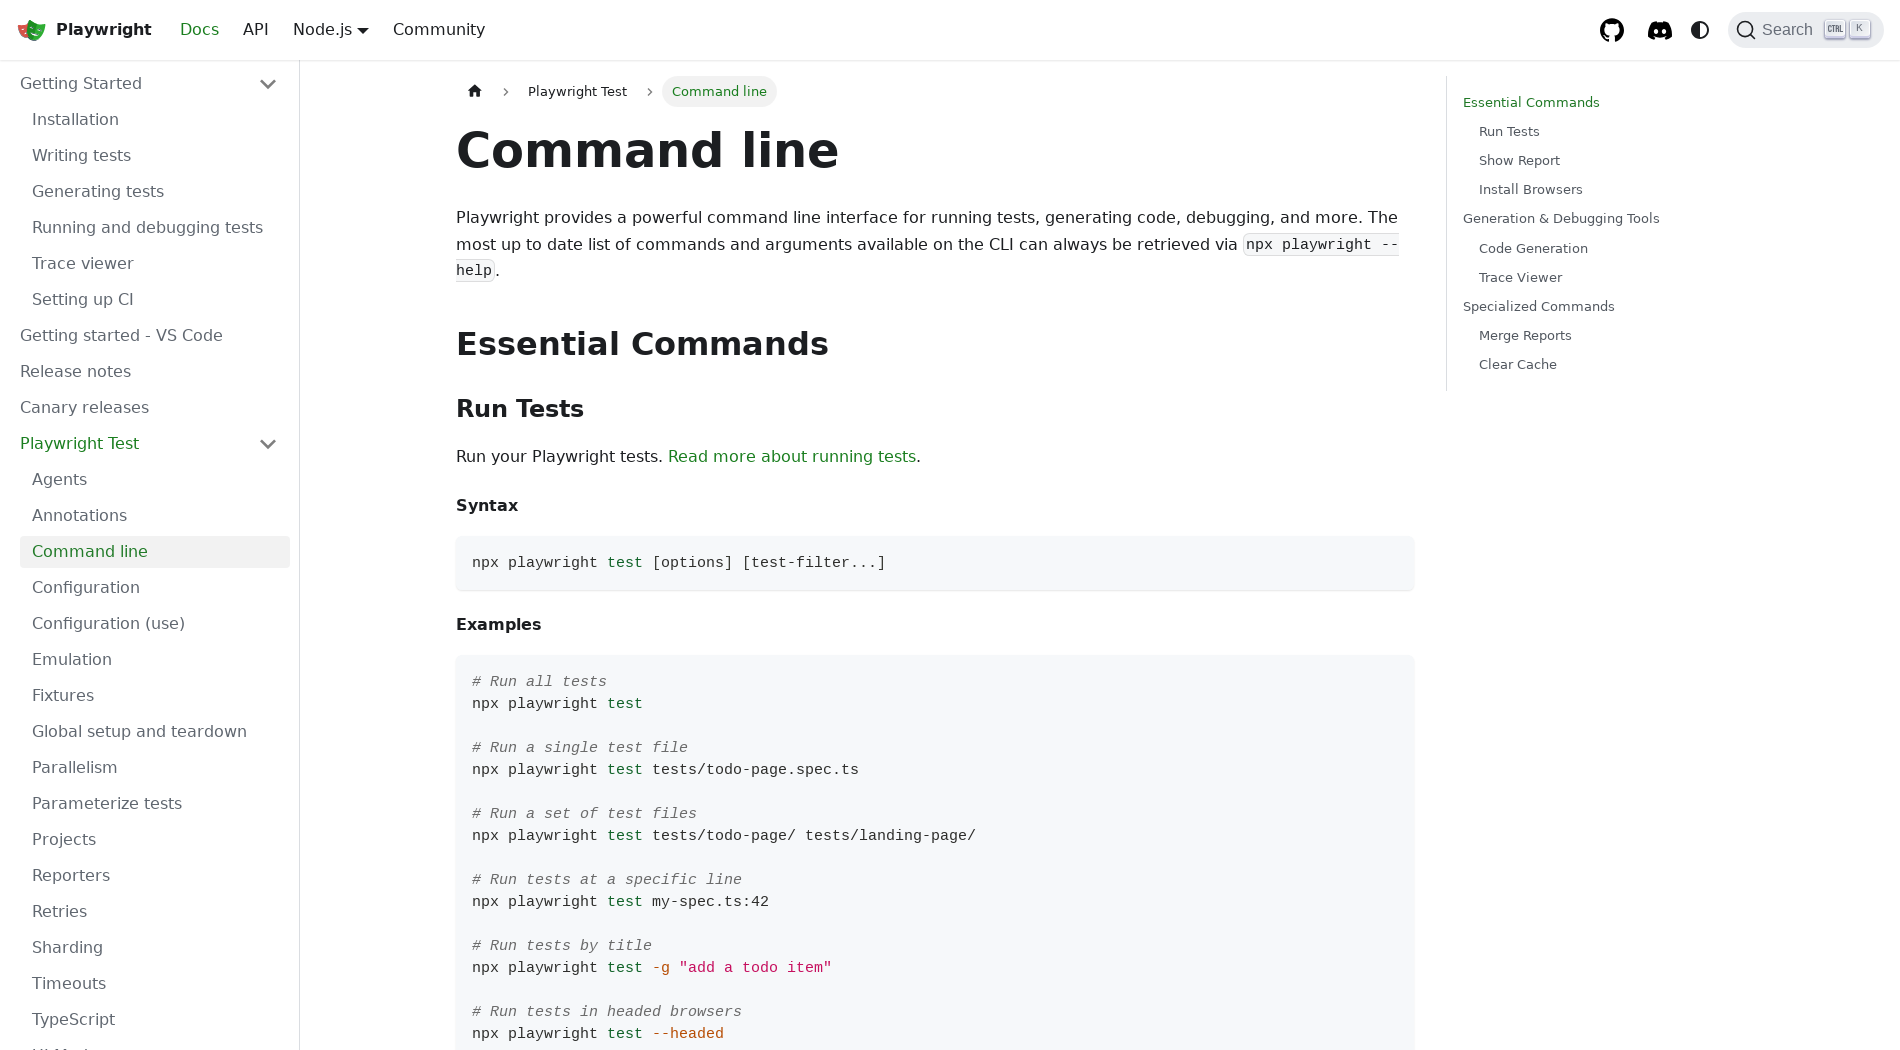

Clicked Configuration documentation link at (155, 588) on text=Configuration >> nth=0
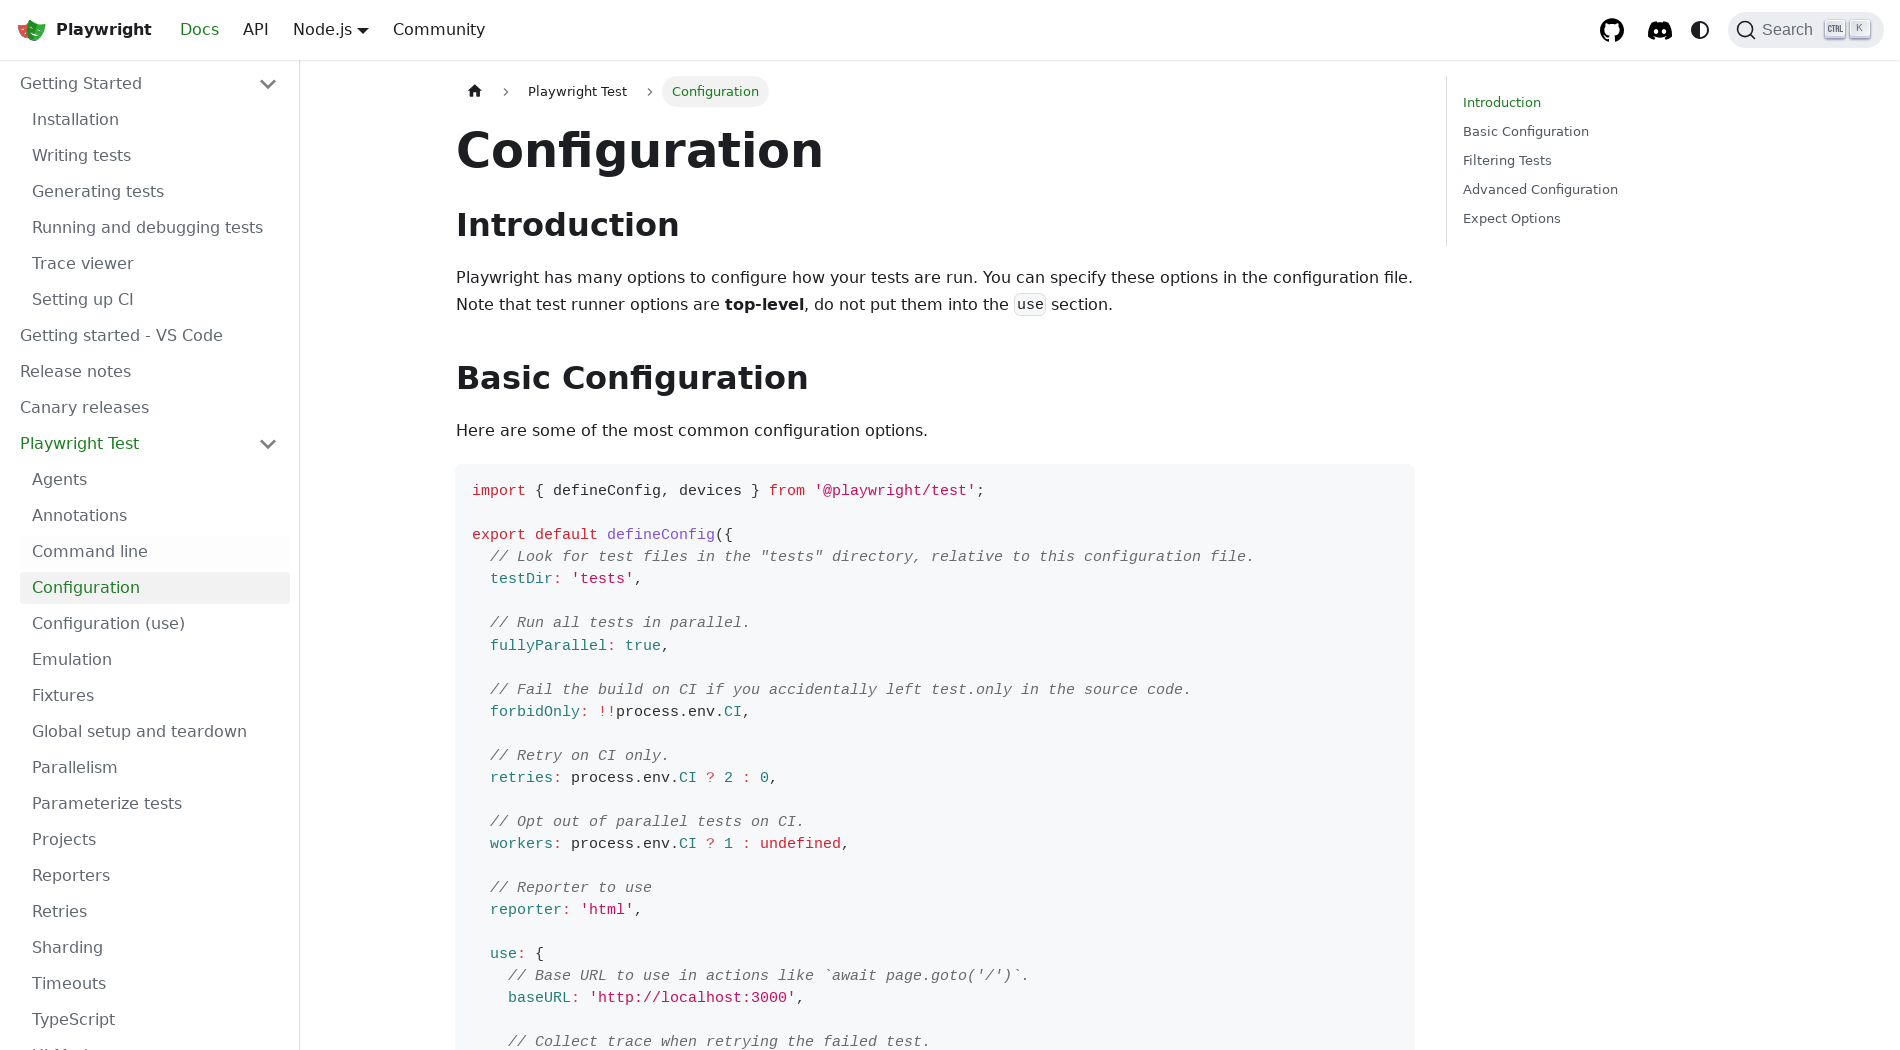

Clicked Page Object Models documentation link at (155, 594) on text=Page Object Models >> nth=0
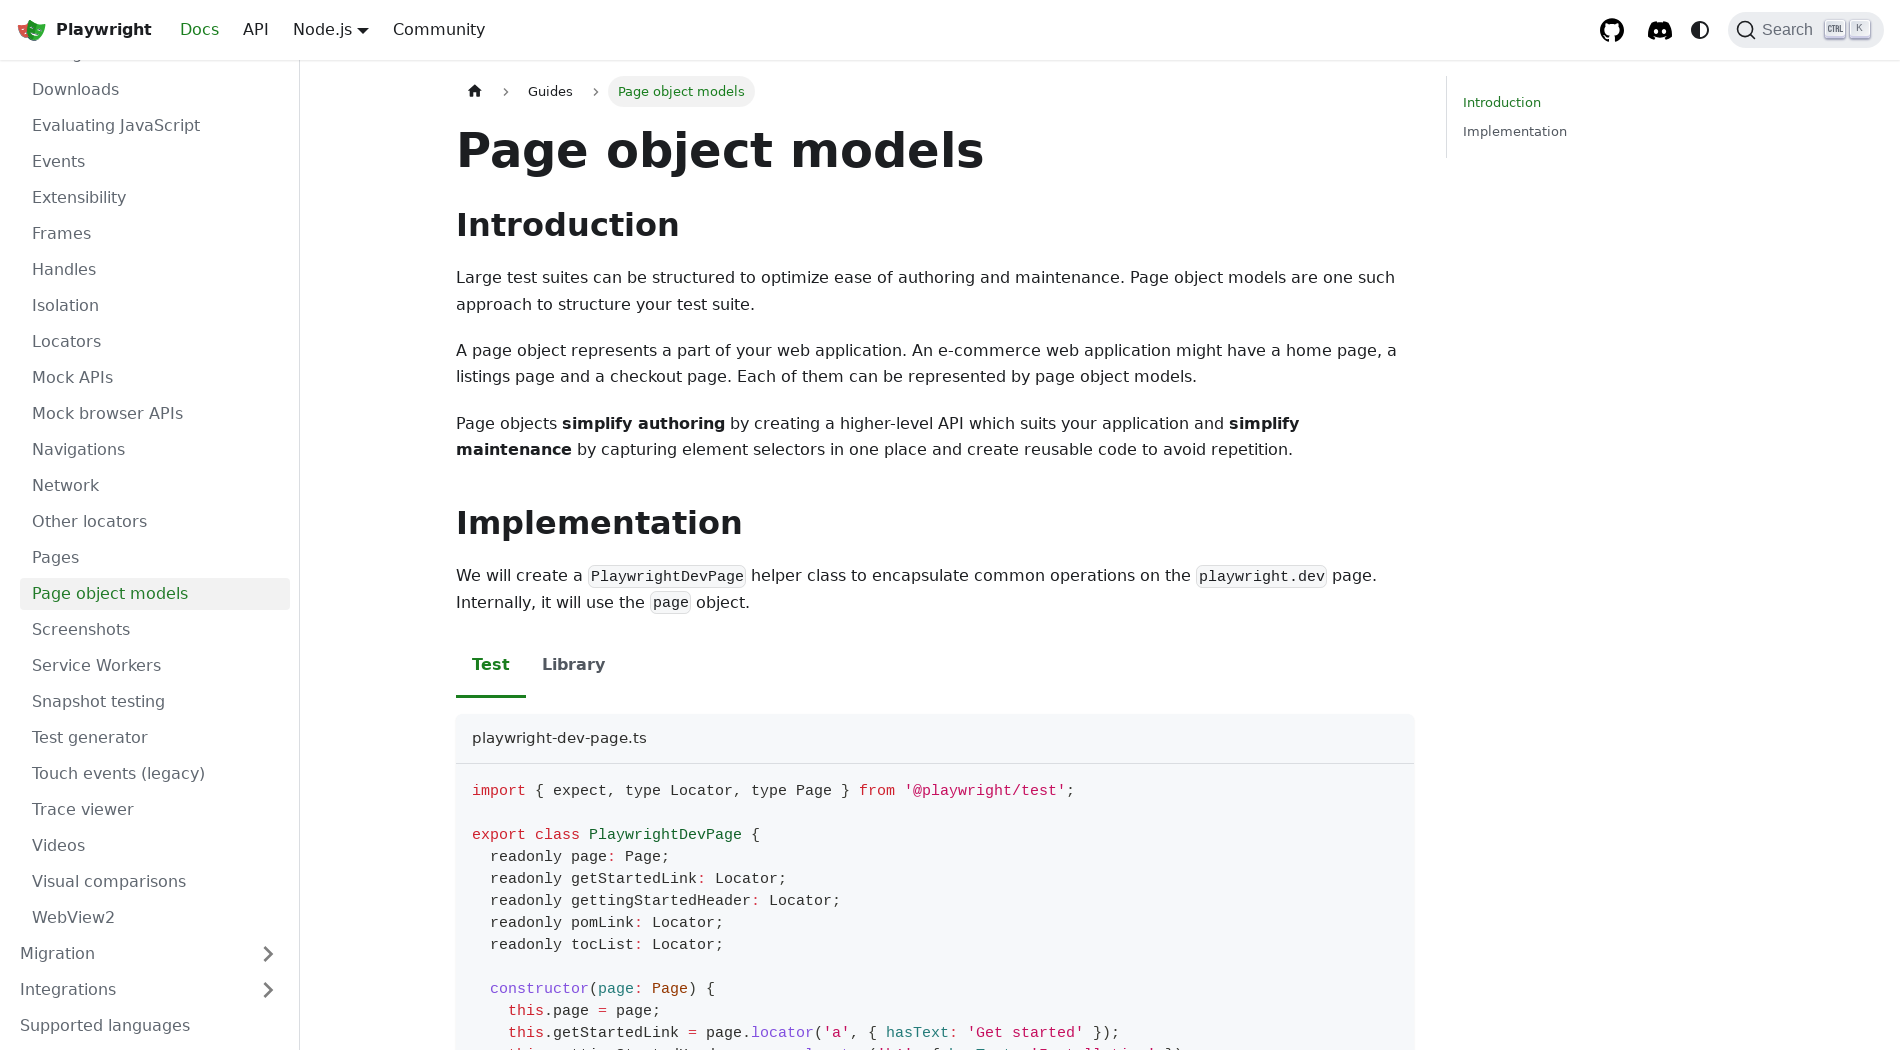

Clicked Parameterize tests documentation link at (155, 555) on text=Parameterize tests >> nth=0
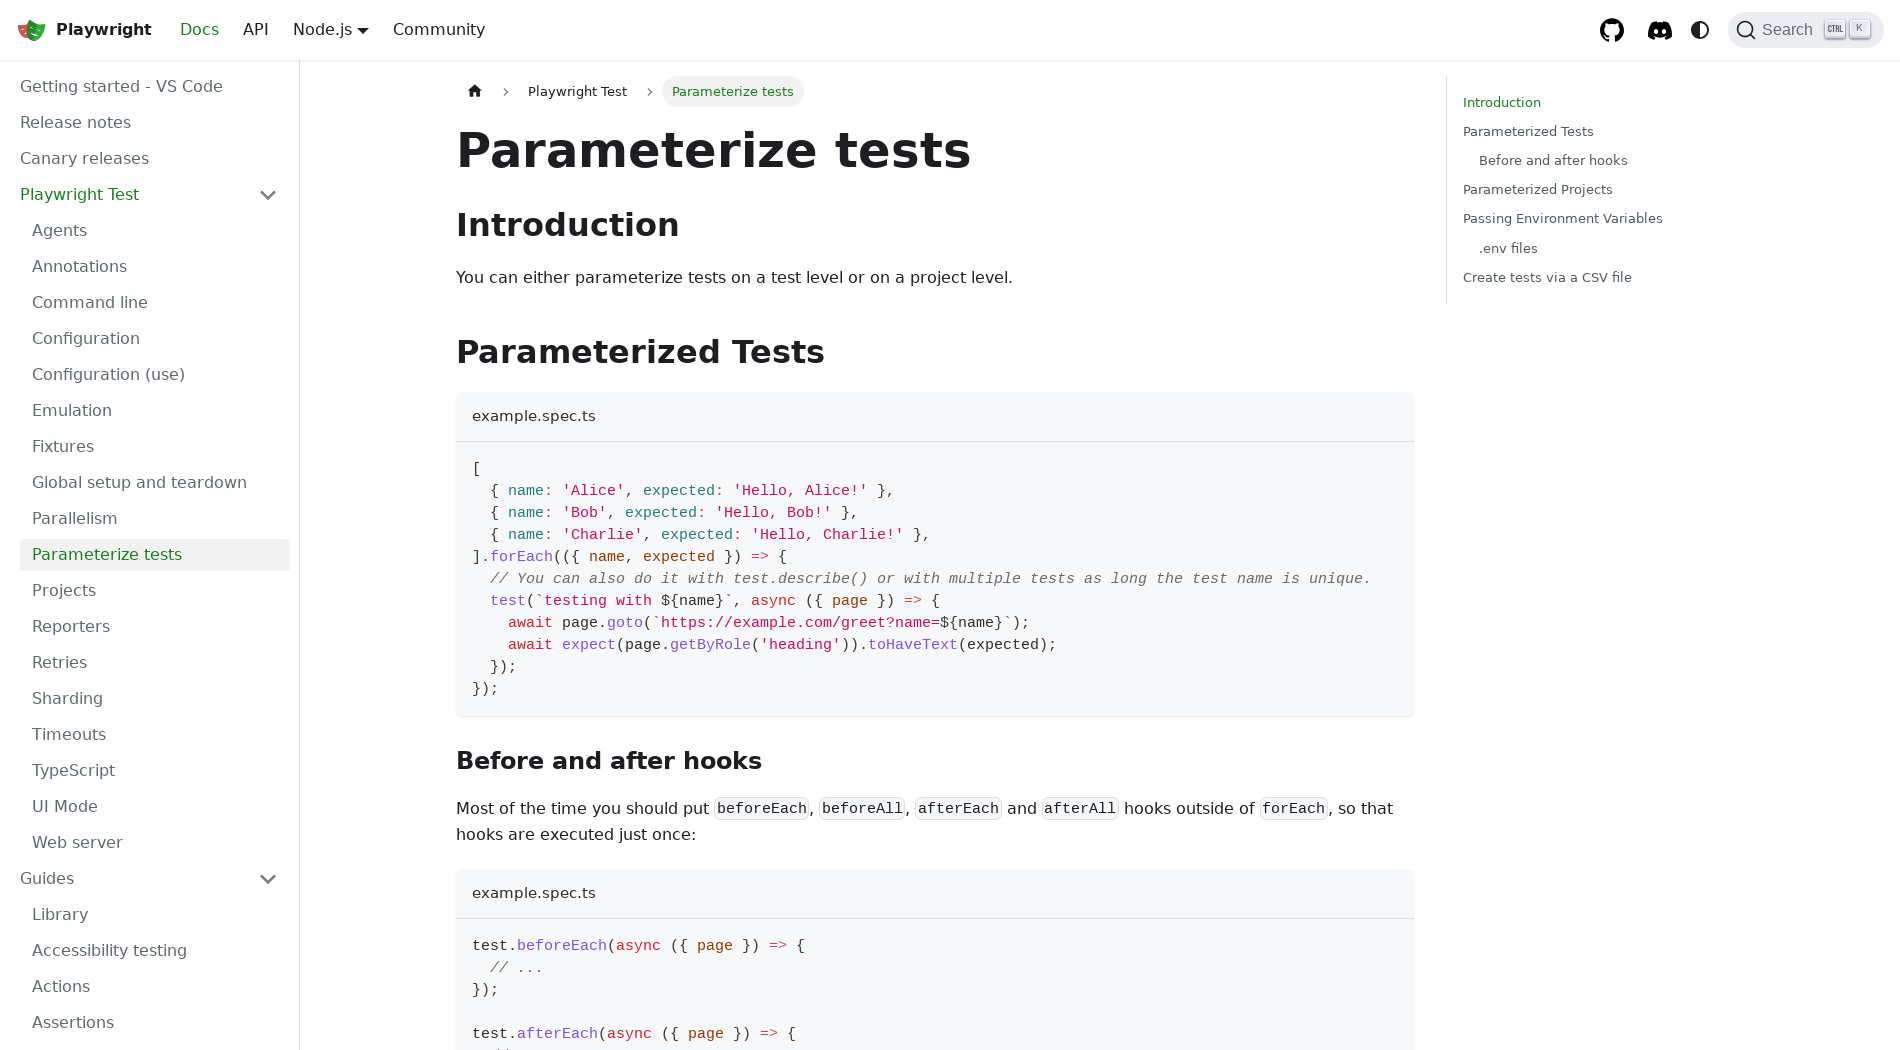

Clicked Reporters documentation link at (155, 627) on text=Reporters >> nth=0
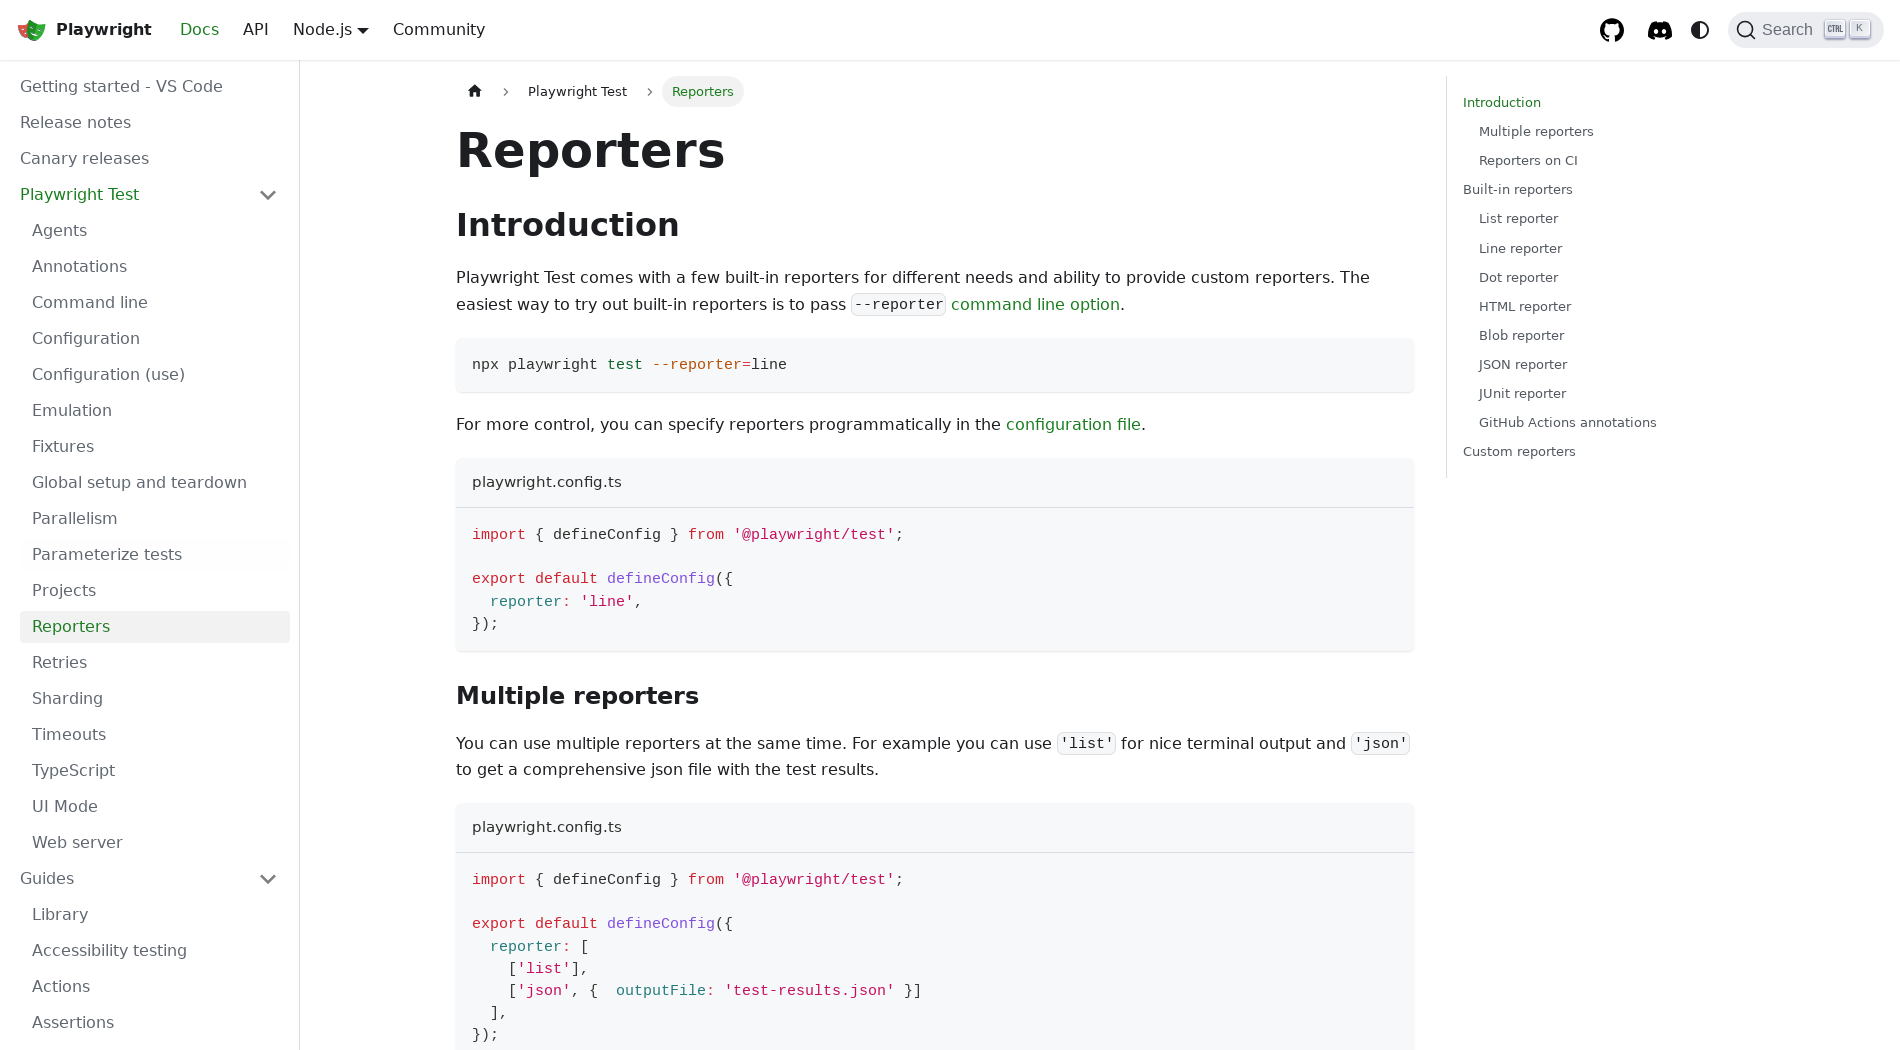

Clicked Retries documentation link at (155, 663) on text=Retries >> nth=0
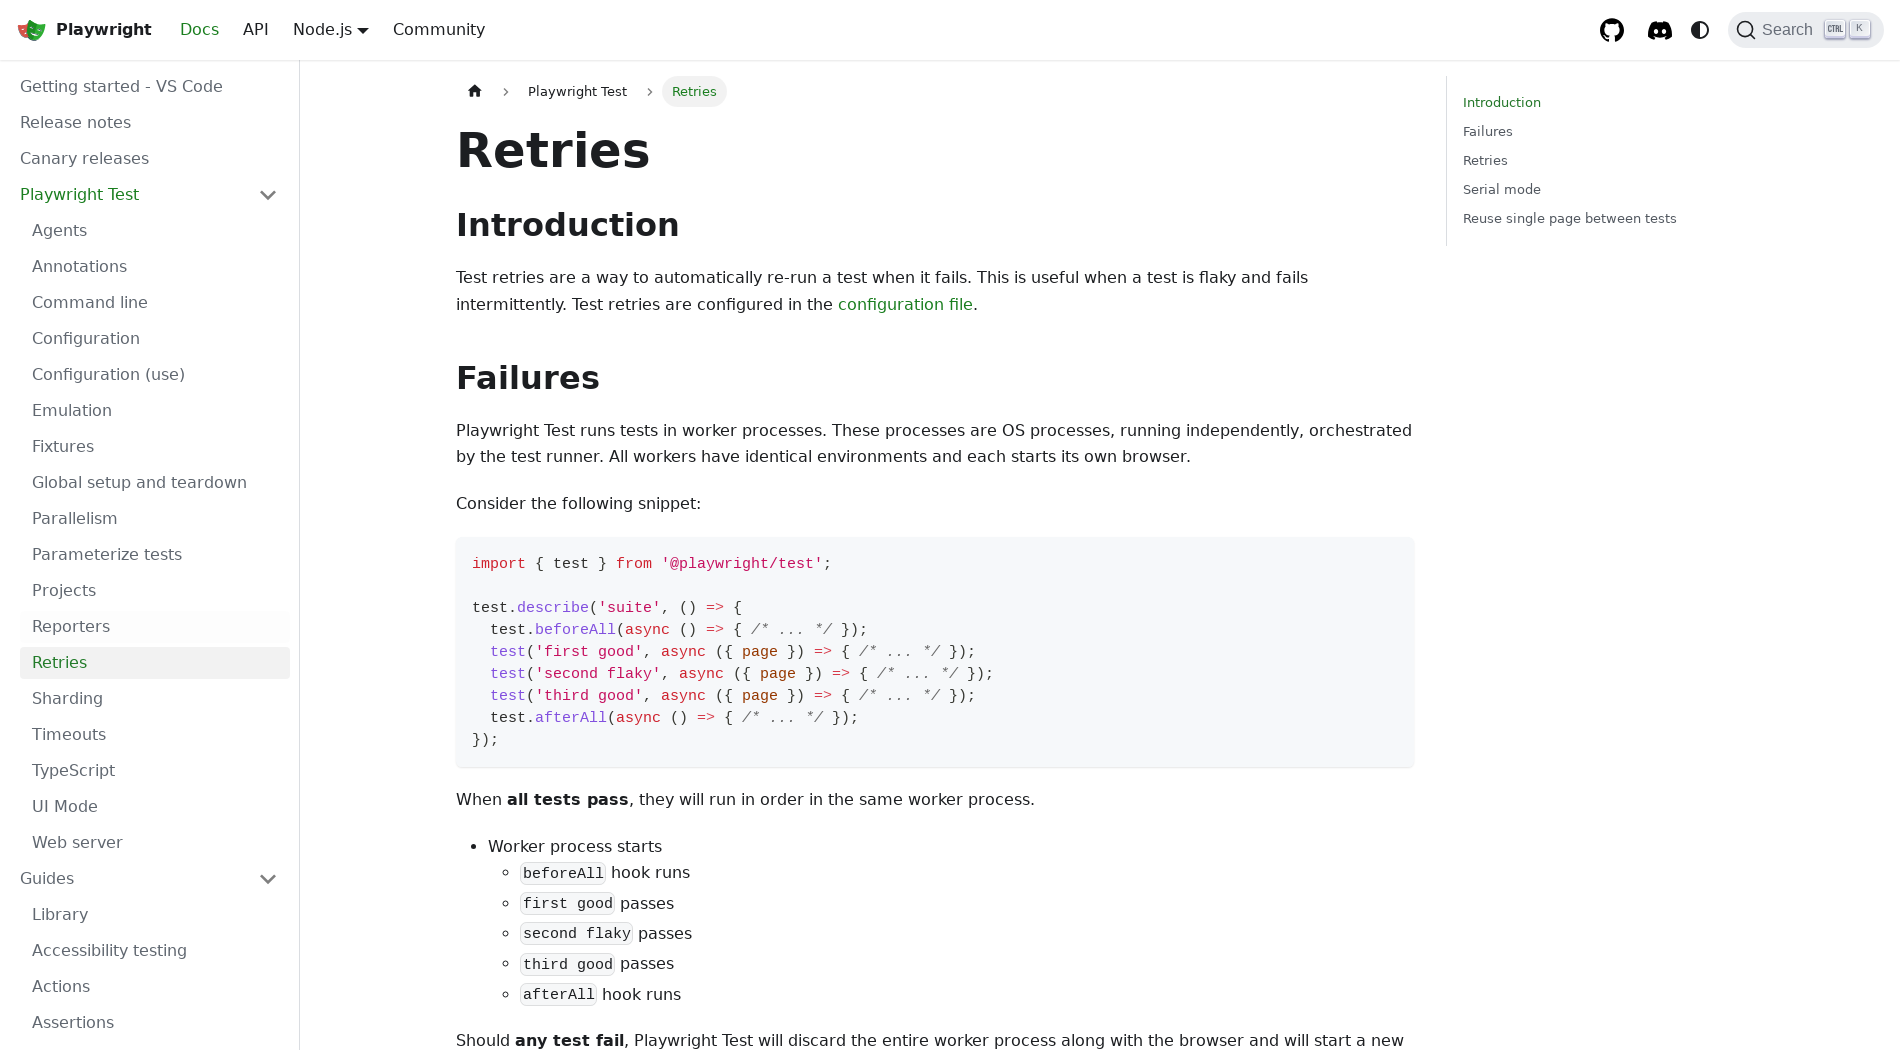

Clicked Timeouts documentation link at (155, 735) on text=Timeouts >> nth=0
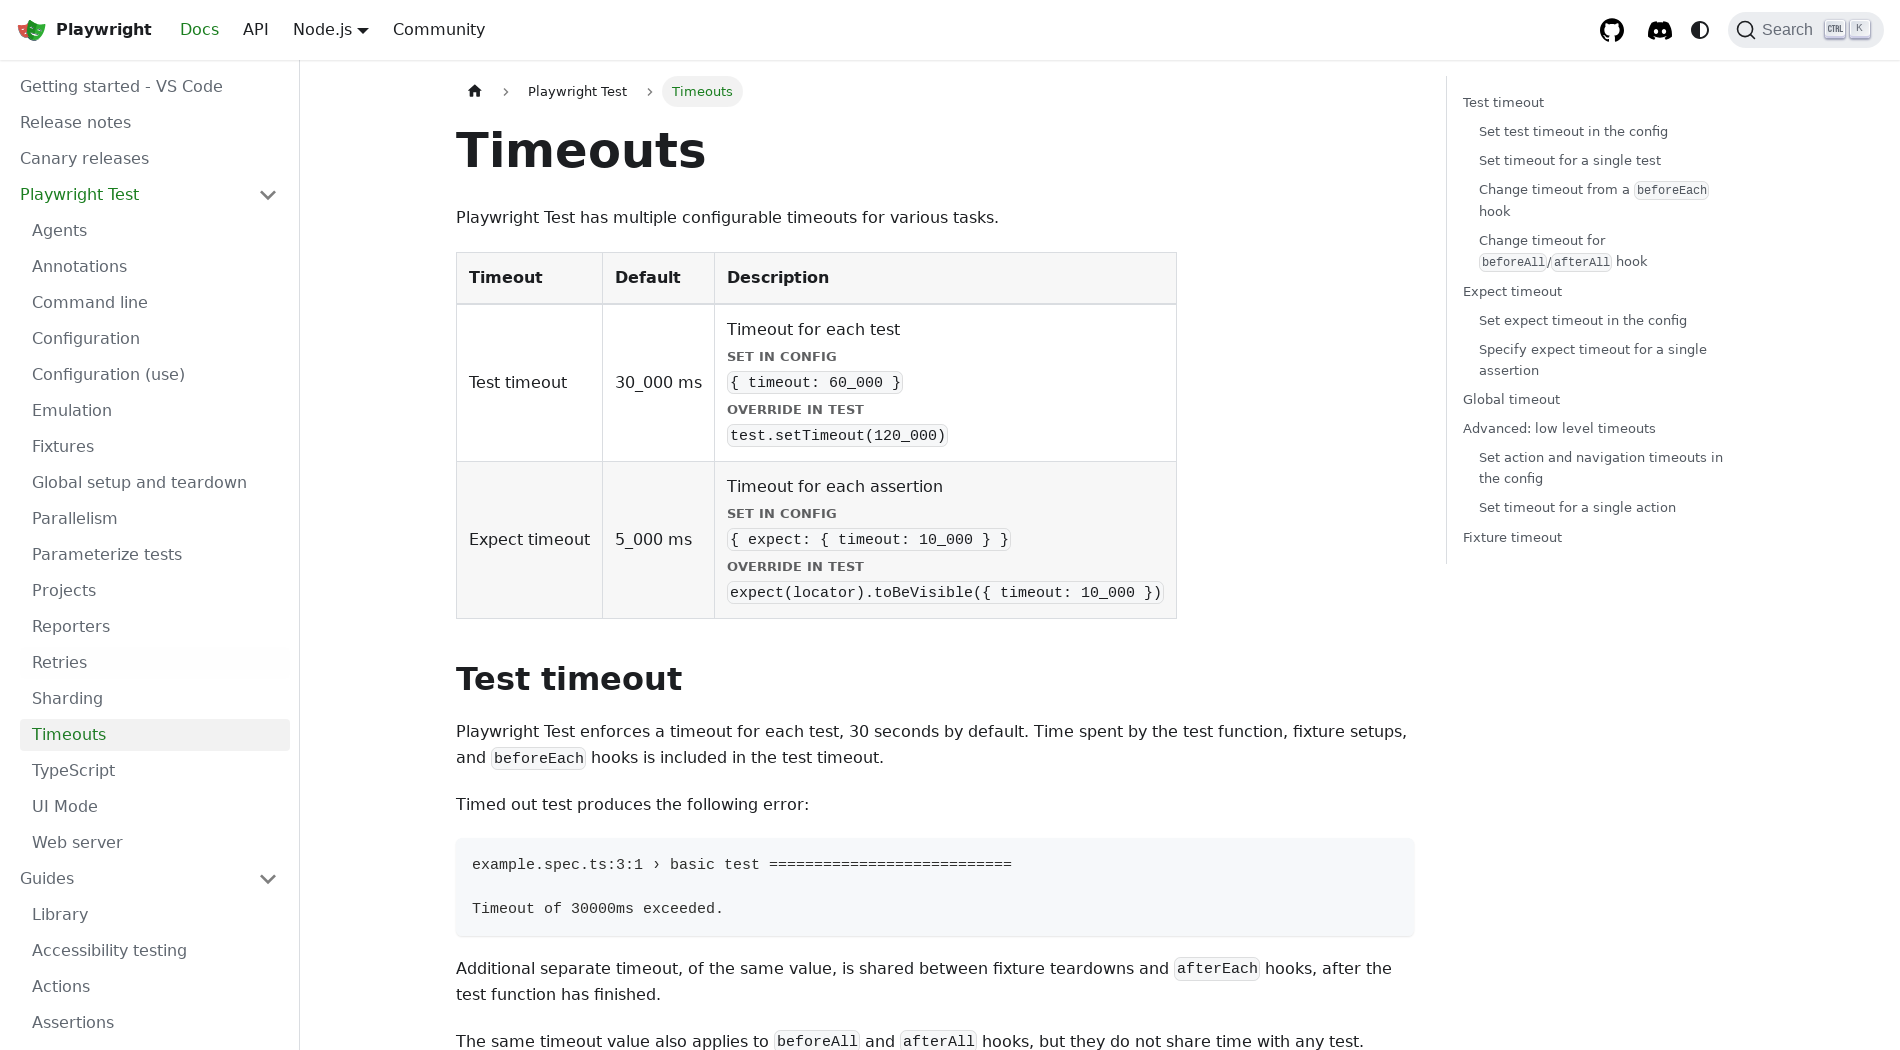

Clicked Visual comparisons documentation link at (155, 882) on text=Visual comparisons >> nth=0
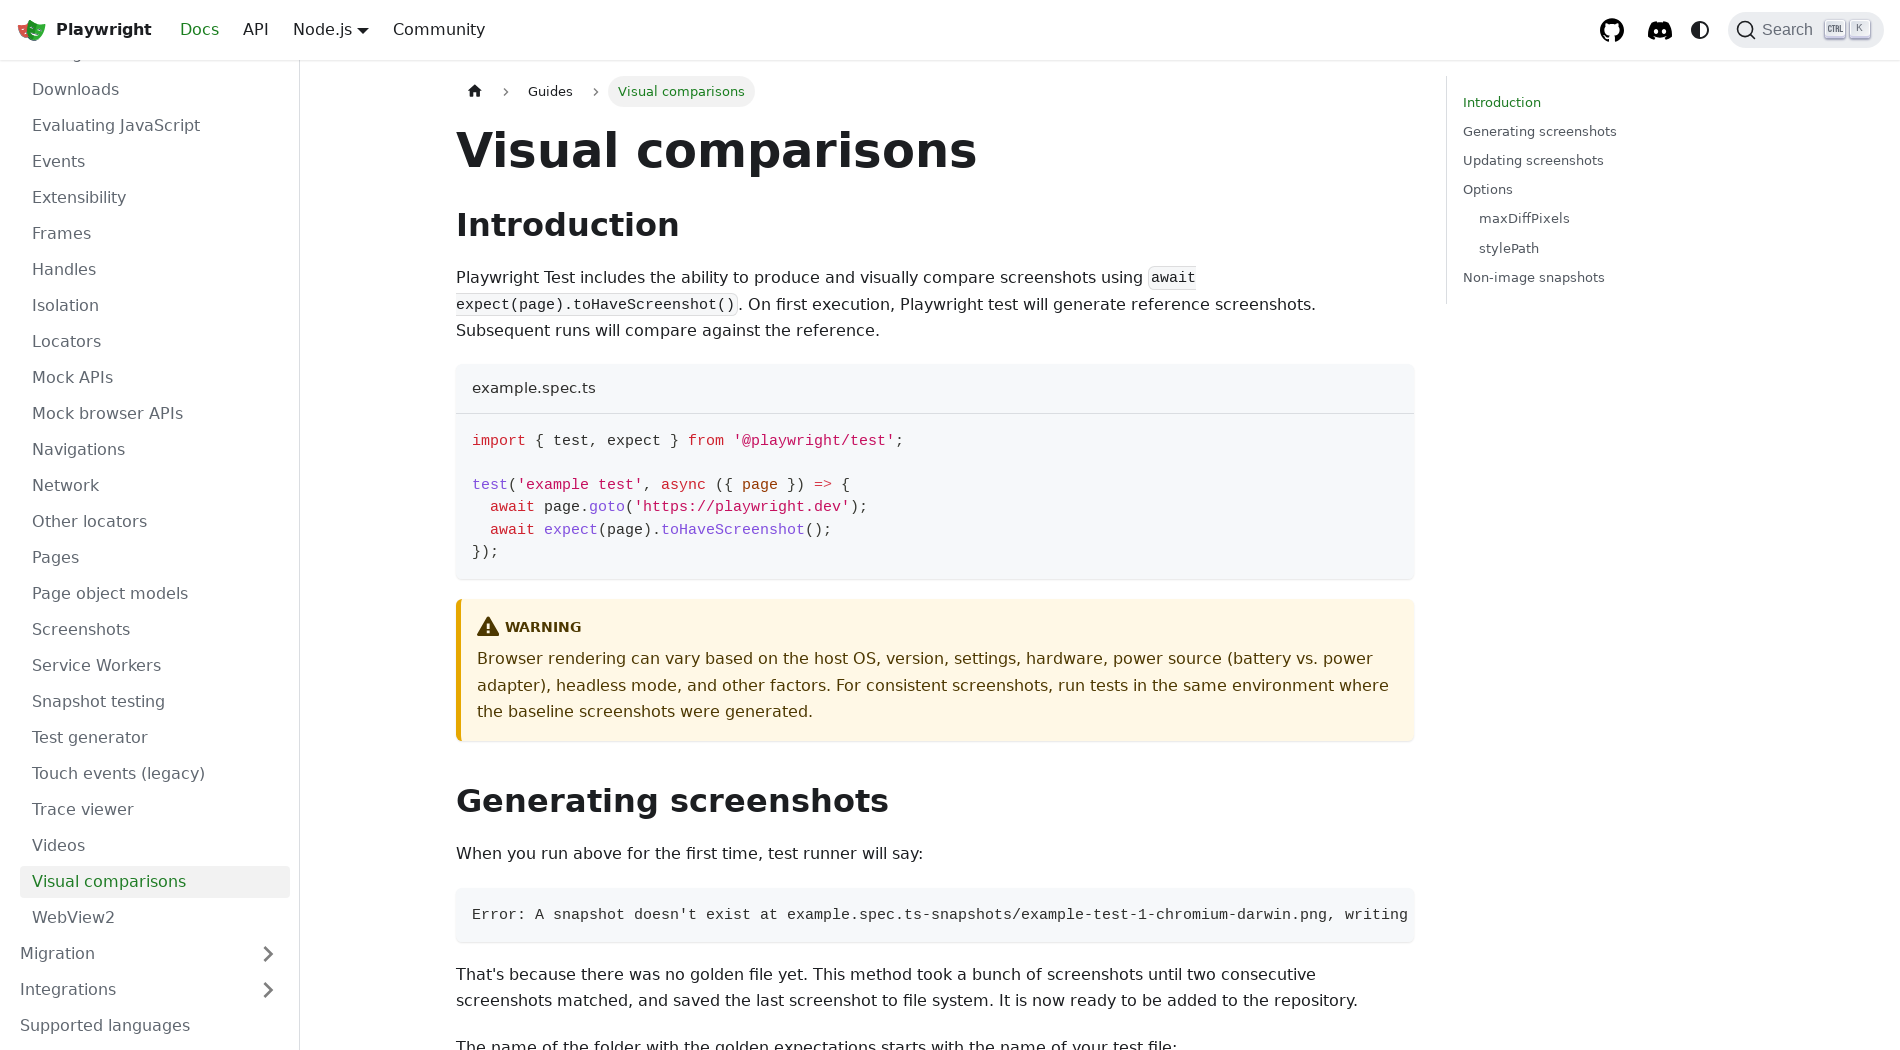

Clicked Fixtures documentation link at (155, 555) on text=Fixtures >> nth=0
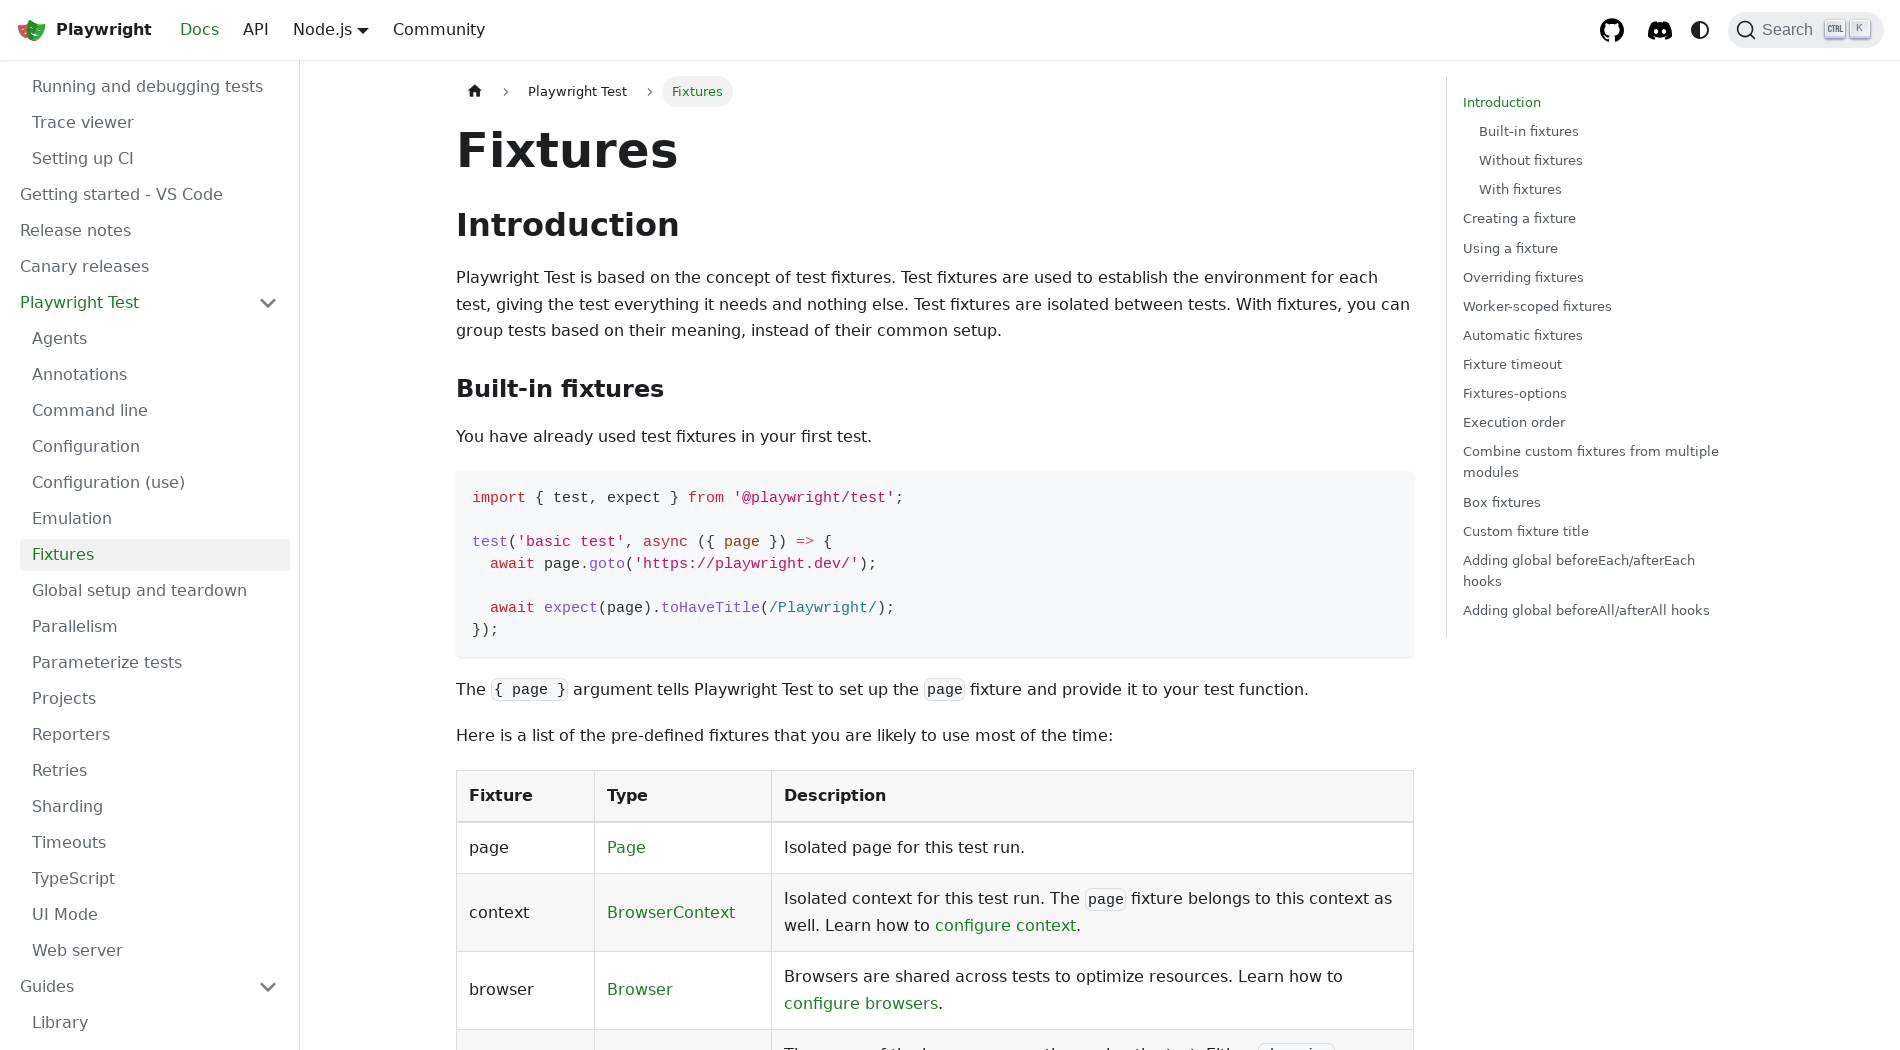

Clicked TypeScript documentation link at (155, 879) on text=TypeScript >> nth=0
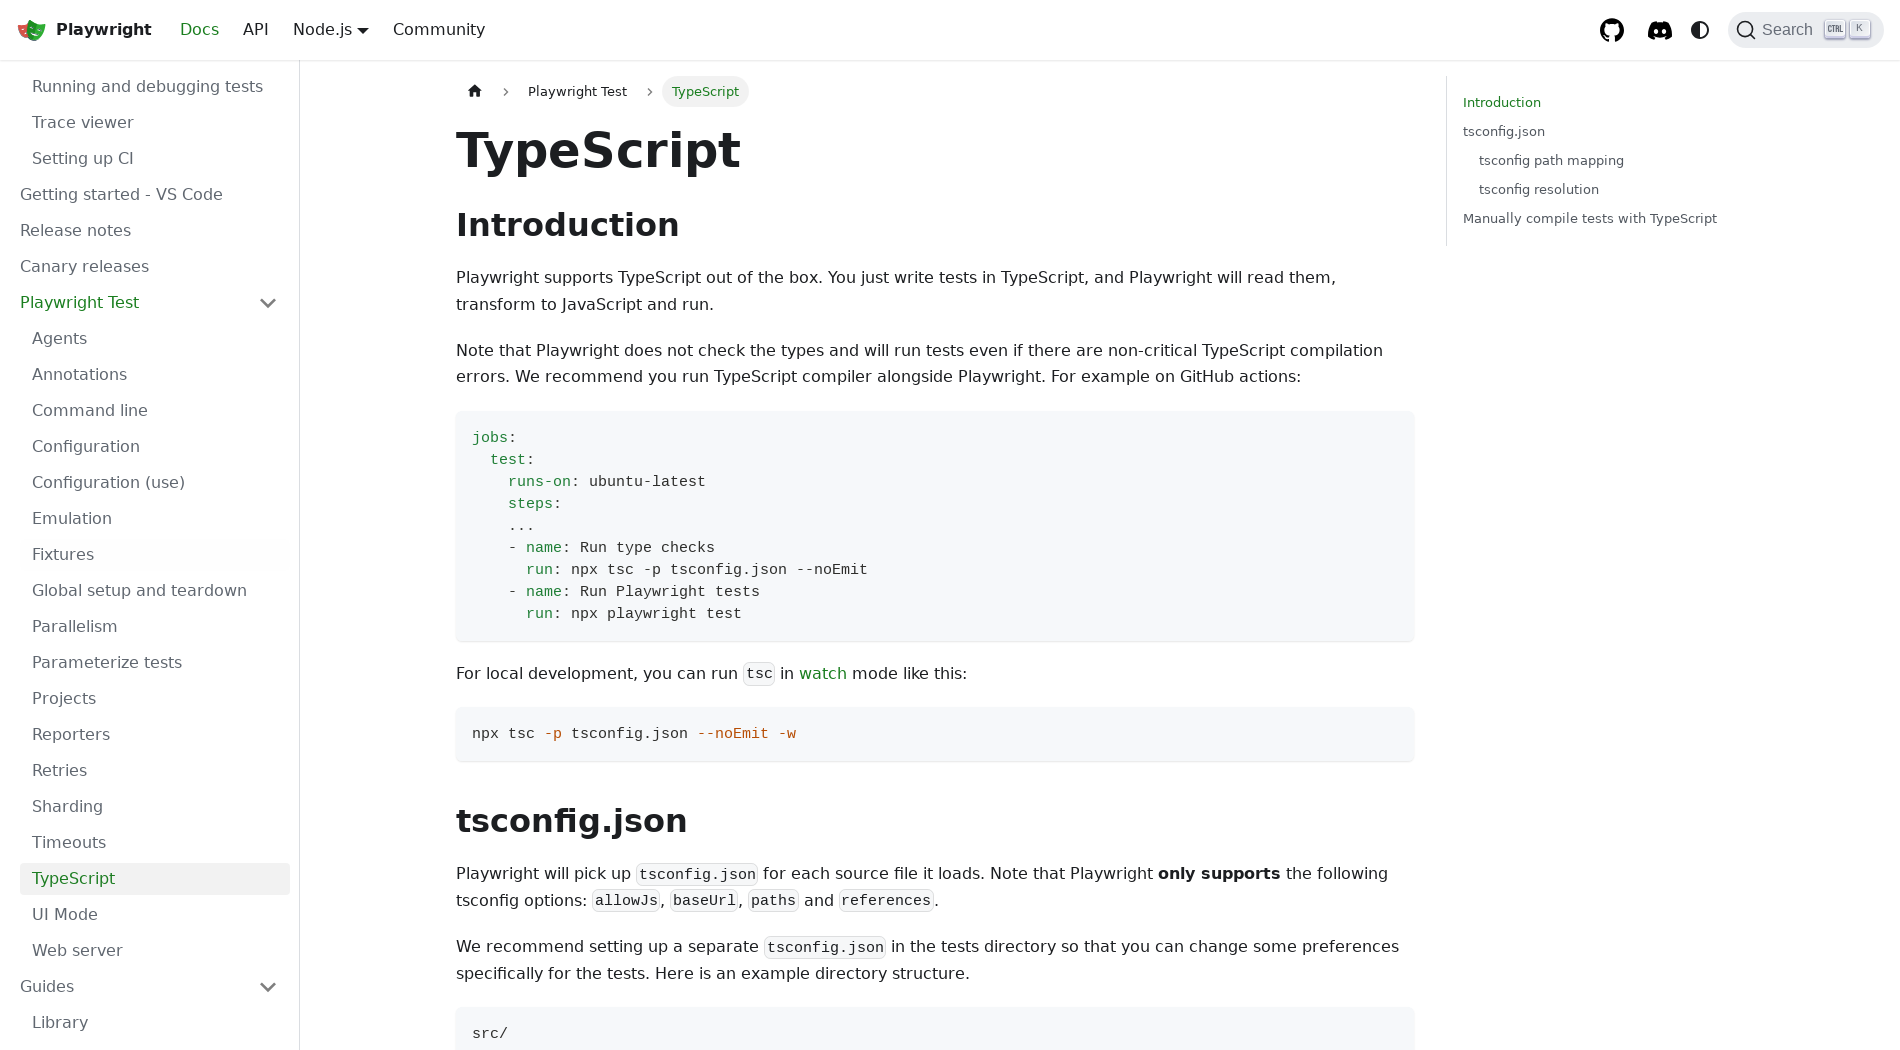

Clicked Components (experimental) documentation link at (155, 555) on text=Components (experimental) >> nth=0
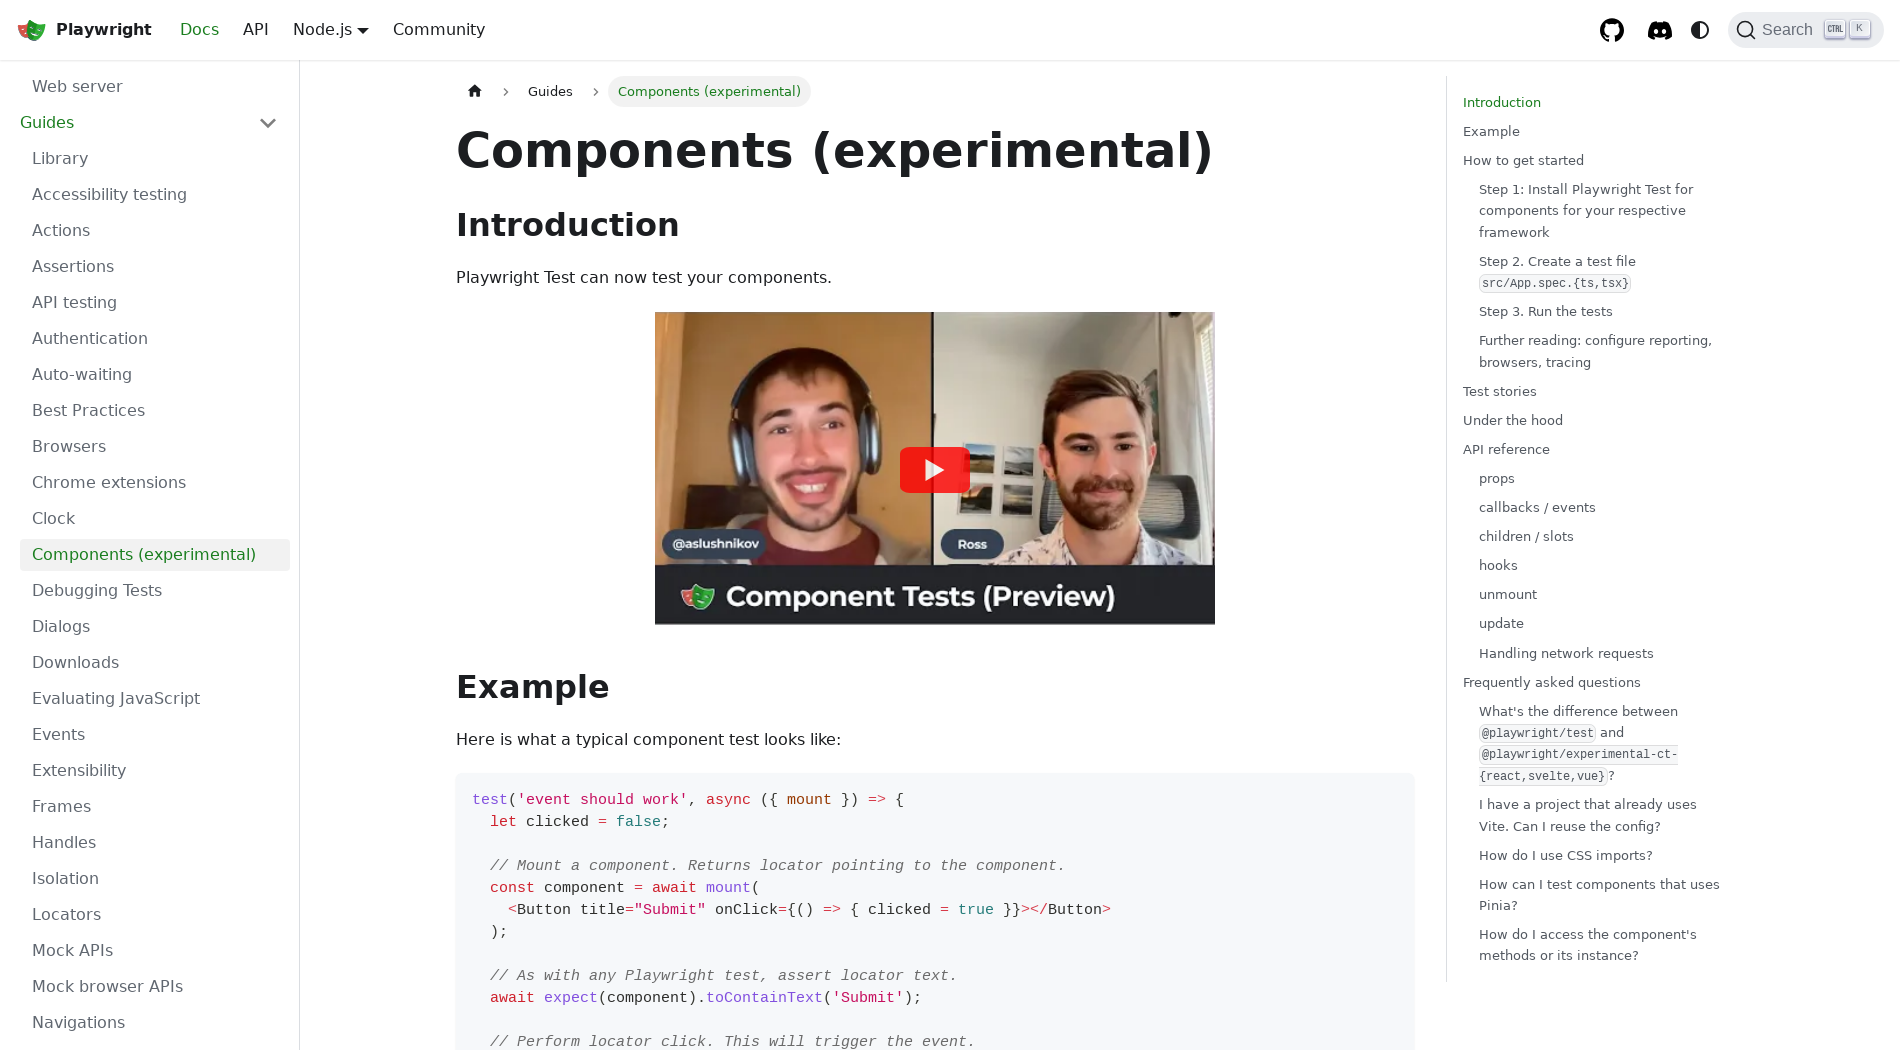

Clicked Library documentation link at (155, 159) on text=Library >> nth=0
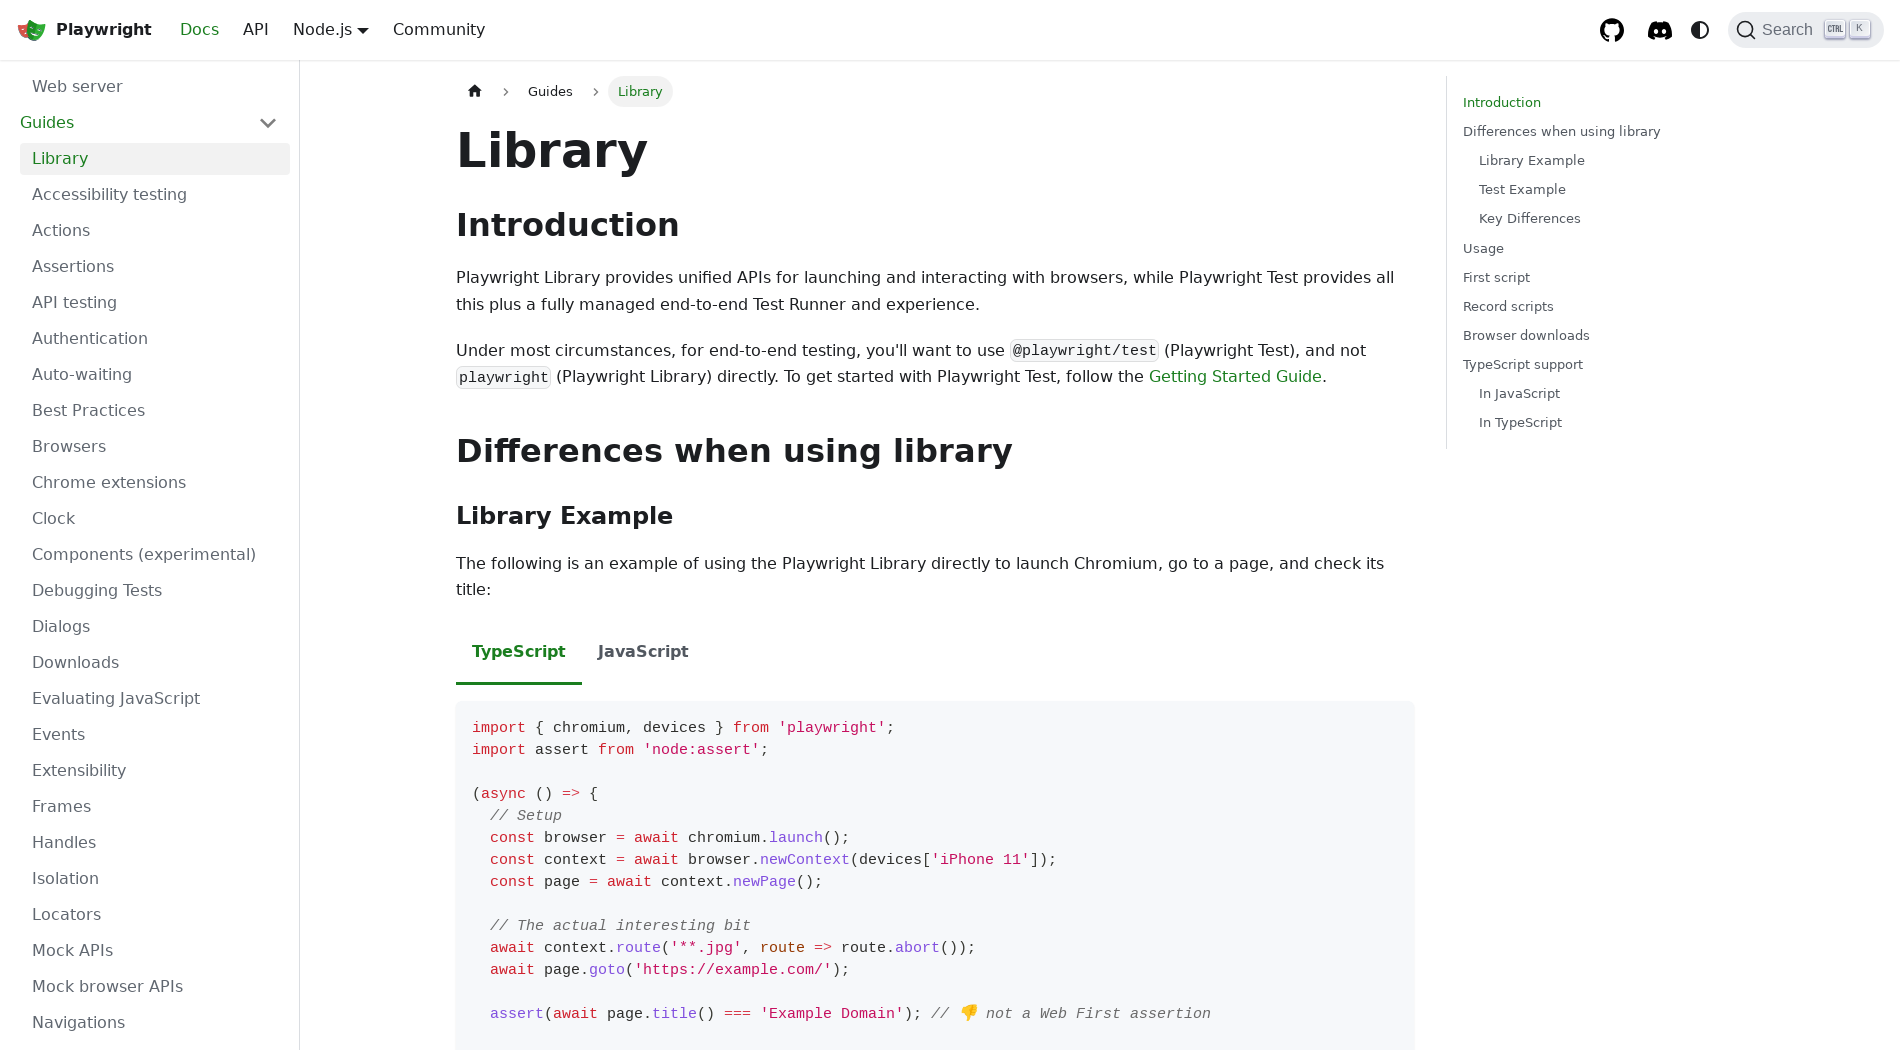

Clicked Auto-waiting documentation link at (155, 375) on text=Auto-waiting >> nth=0
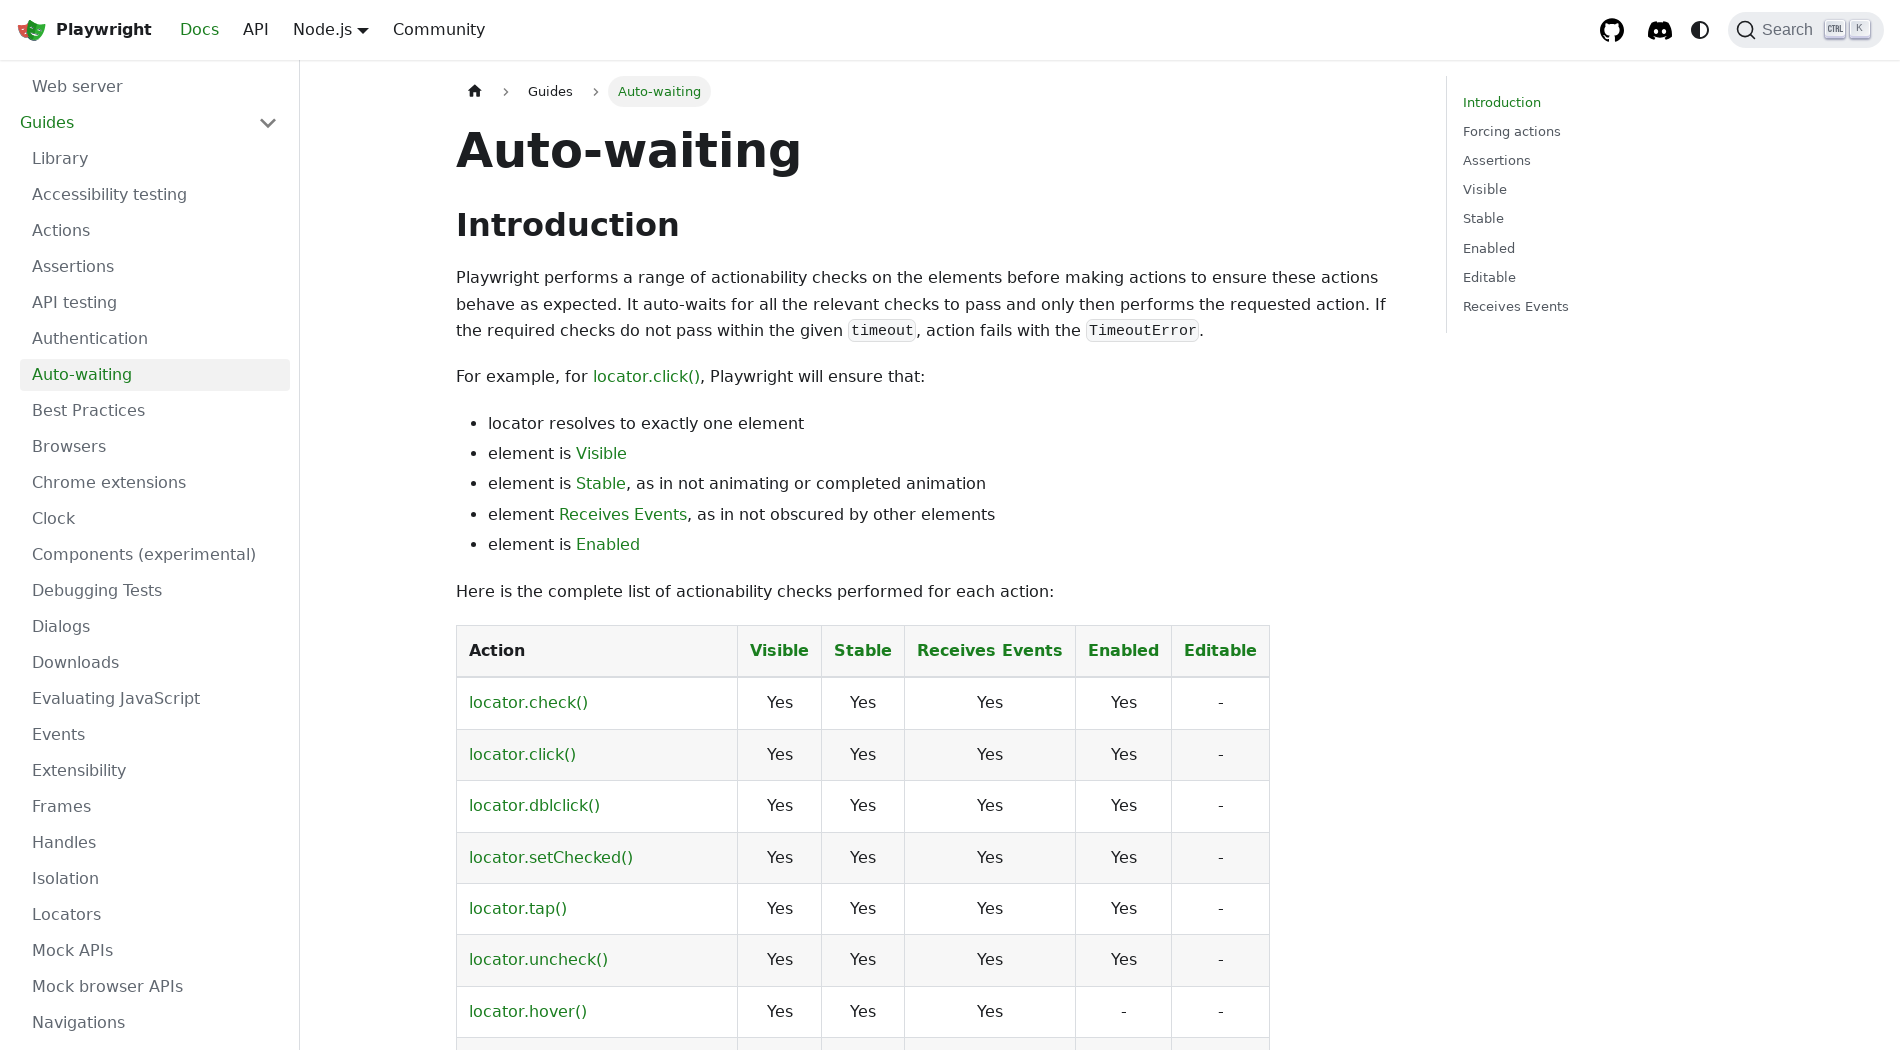

Clicked Authentication documentation link again at (155, 339) on text=Authentication >> nth=0
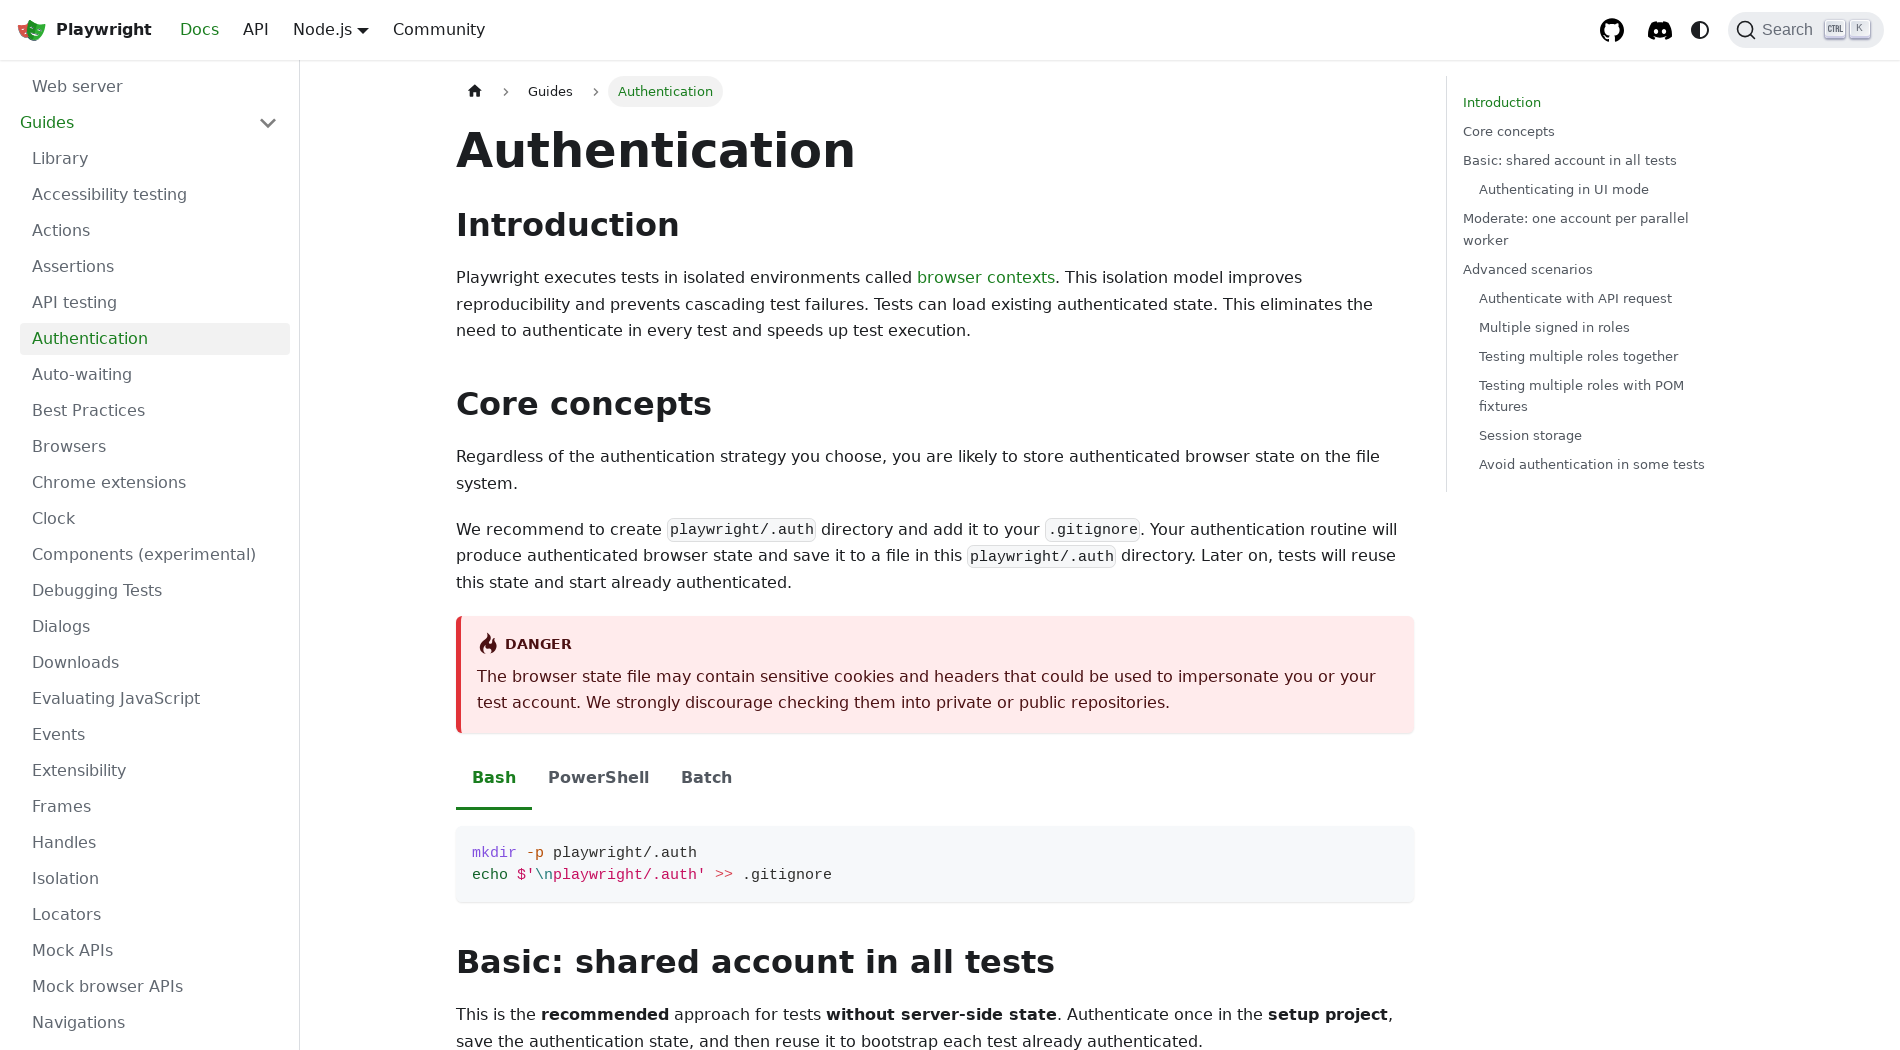

Clicked Browsers documentation link at (155, 447) on text=Browsers >> nth=0
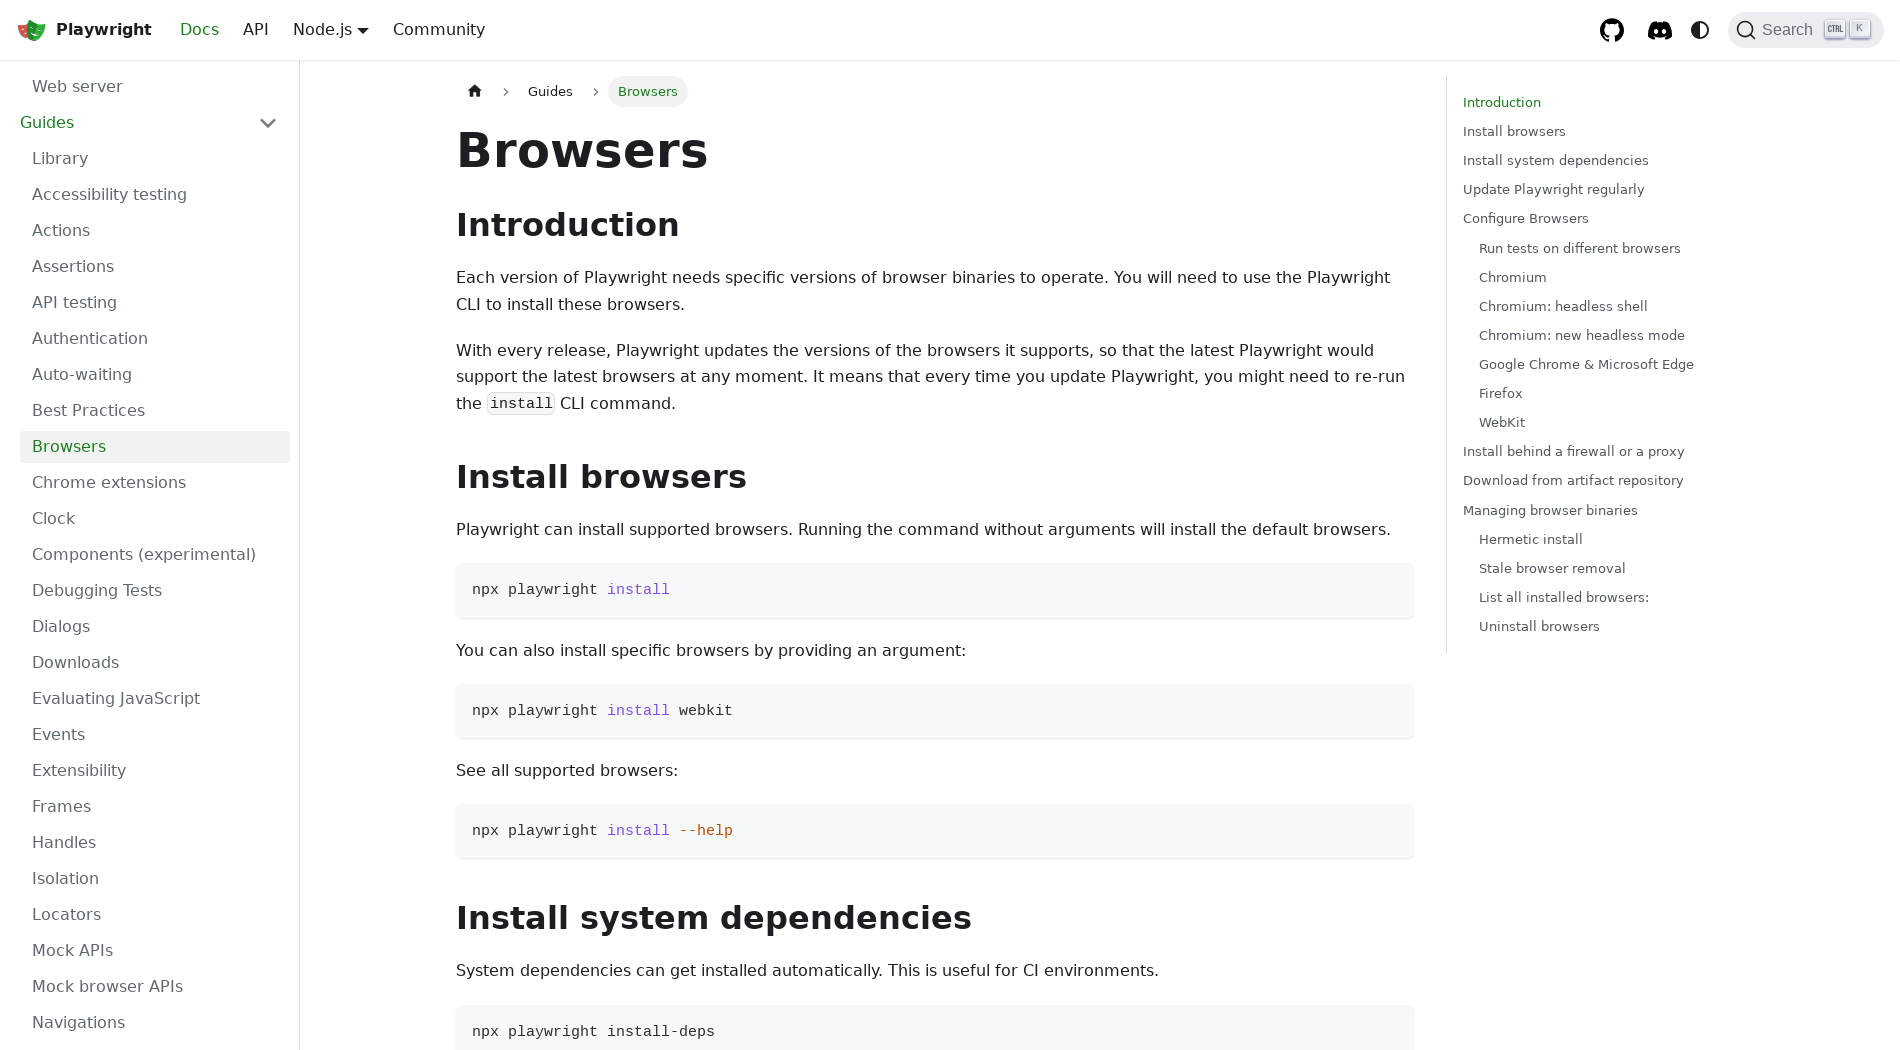

Clicked Chrome Extensions documentation link at (155, 483) on text=Chrome Extensions >> nth=0
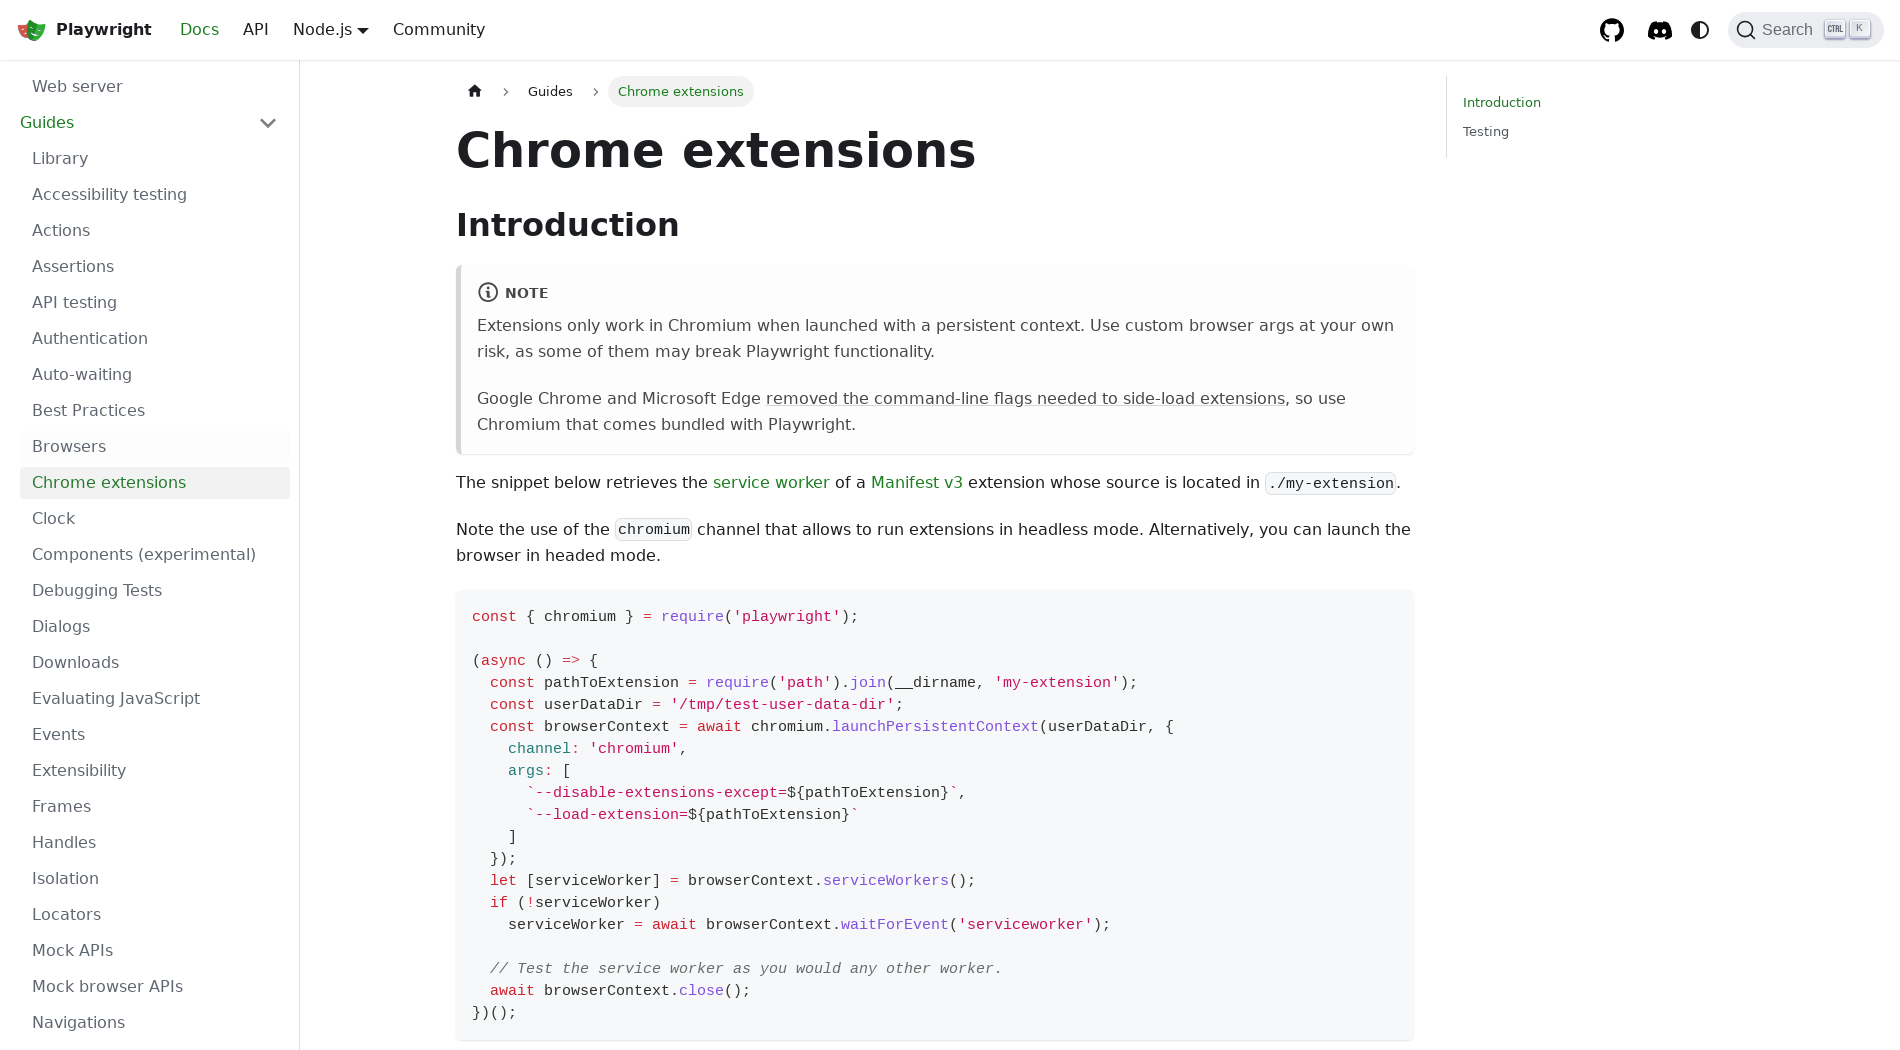

Clicked Command line documentation link again at (155, 552) on text=Command line >> nth=0
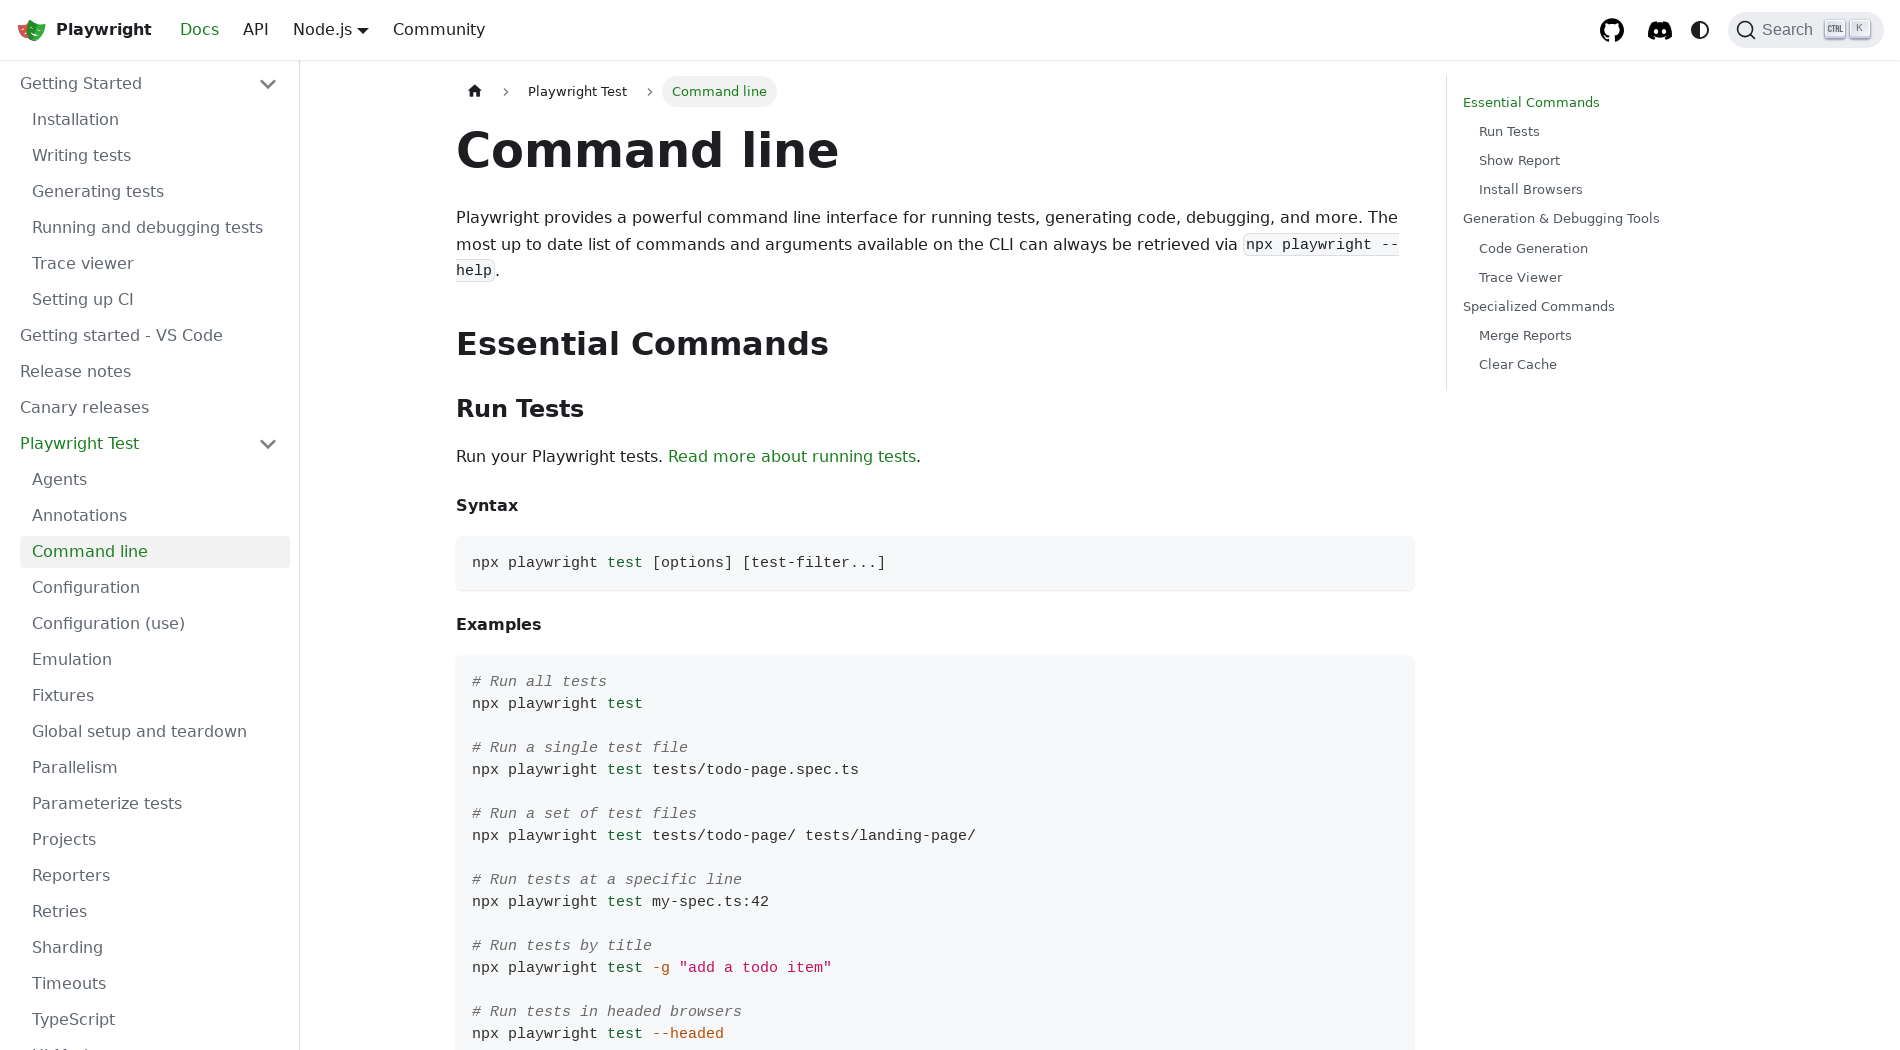

Clicked Dialogs documentation link at (155, 555) on text=Dialogs >> nth=0
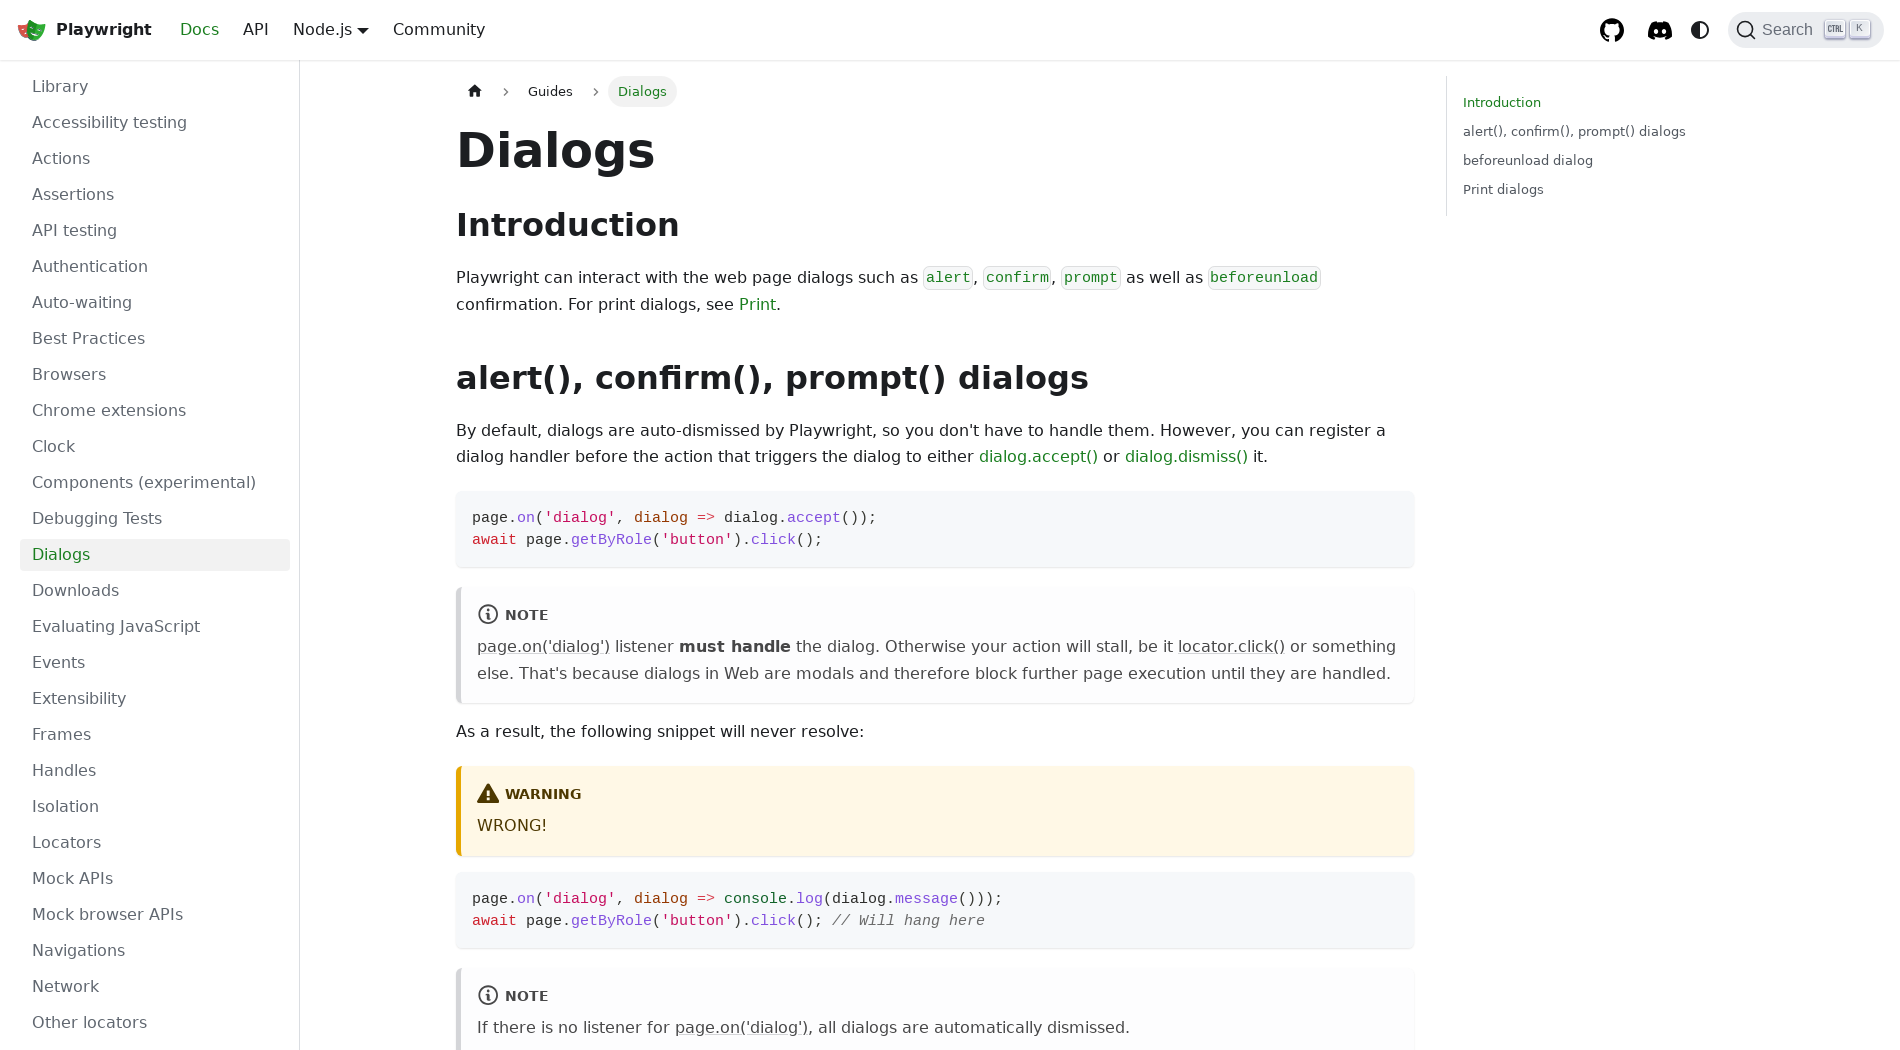

Clicked Downloads documentation link at (155, 591) on text=Downloads >> nth=0
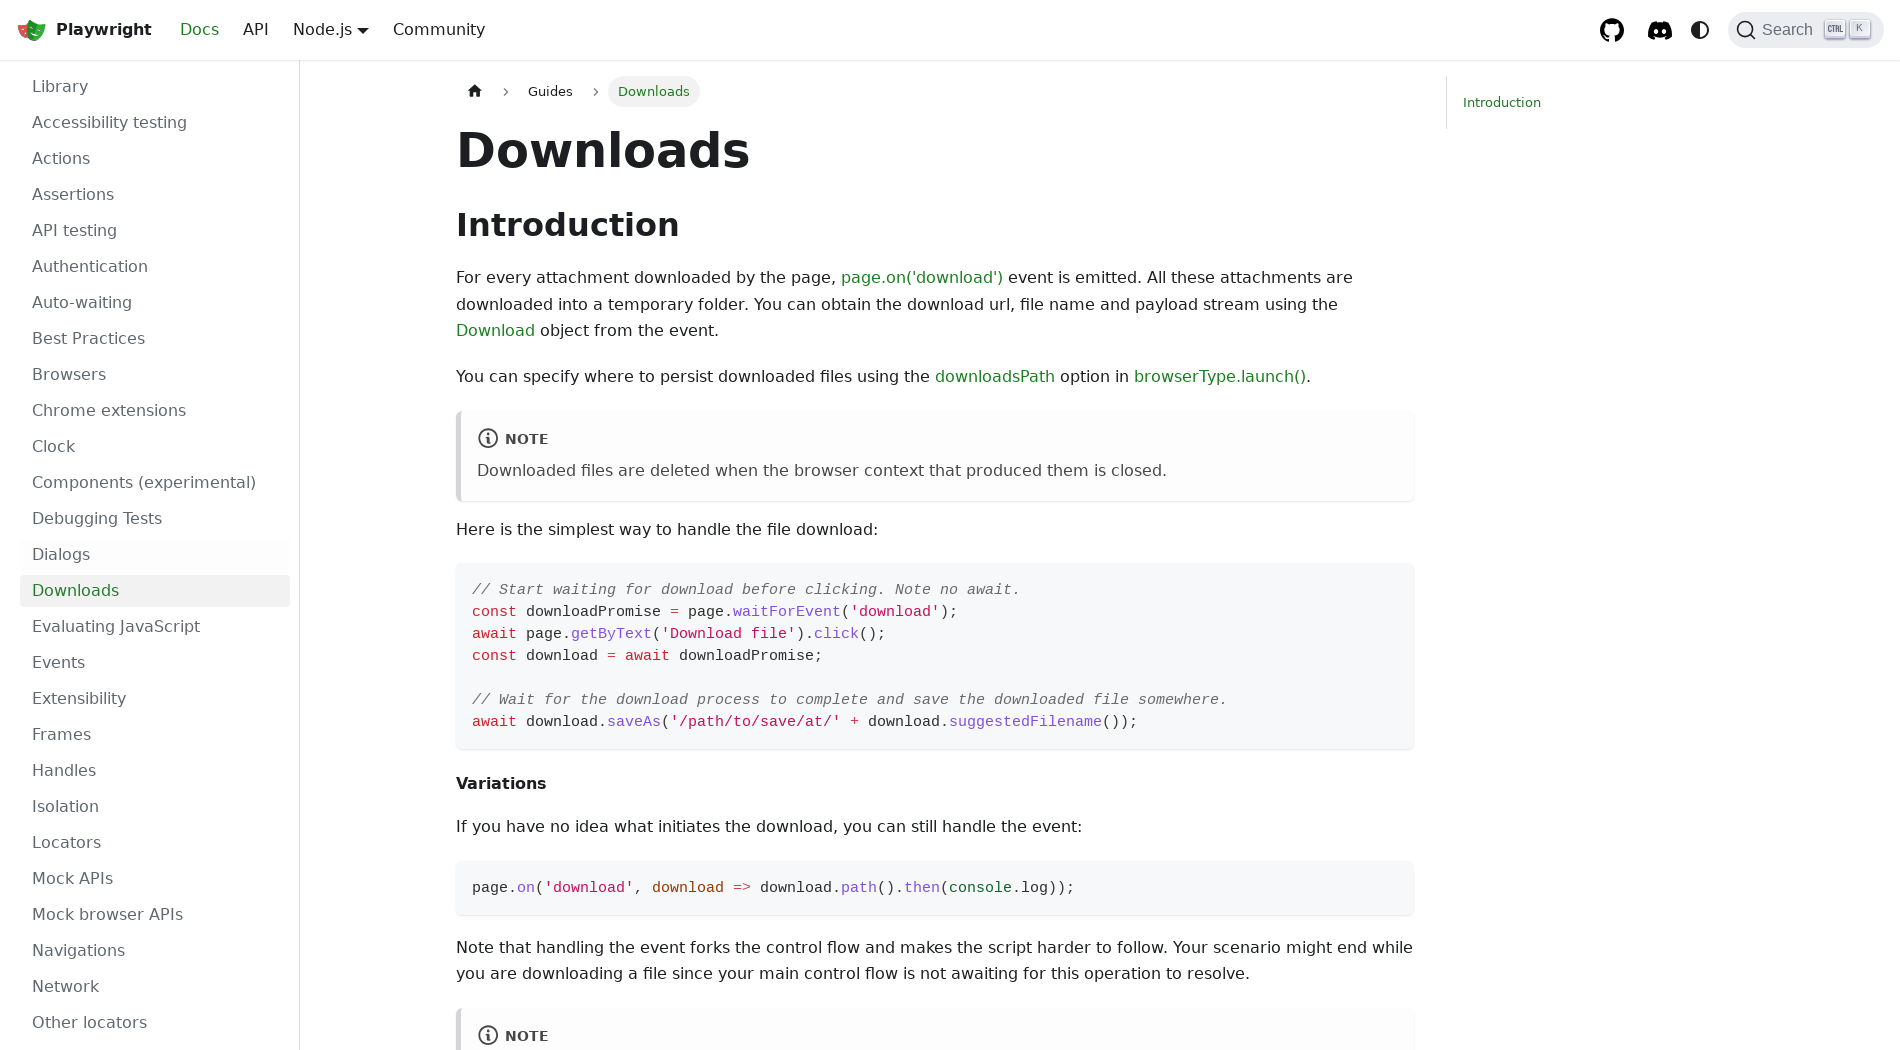

Clicked Emulation documentation link at (155, 555) on text=Emulation >> nth=0
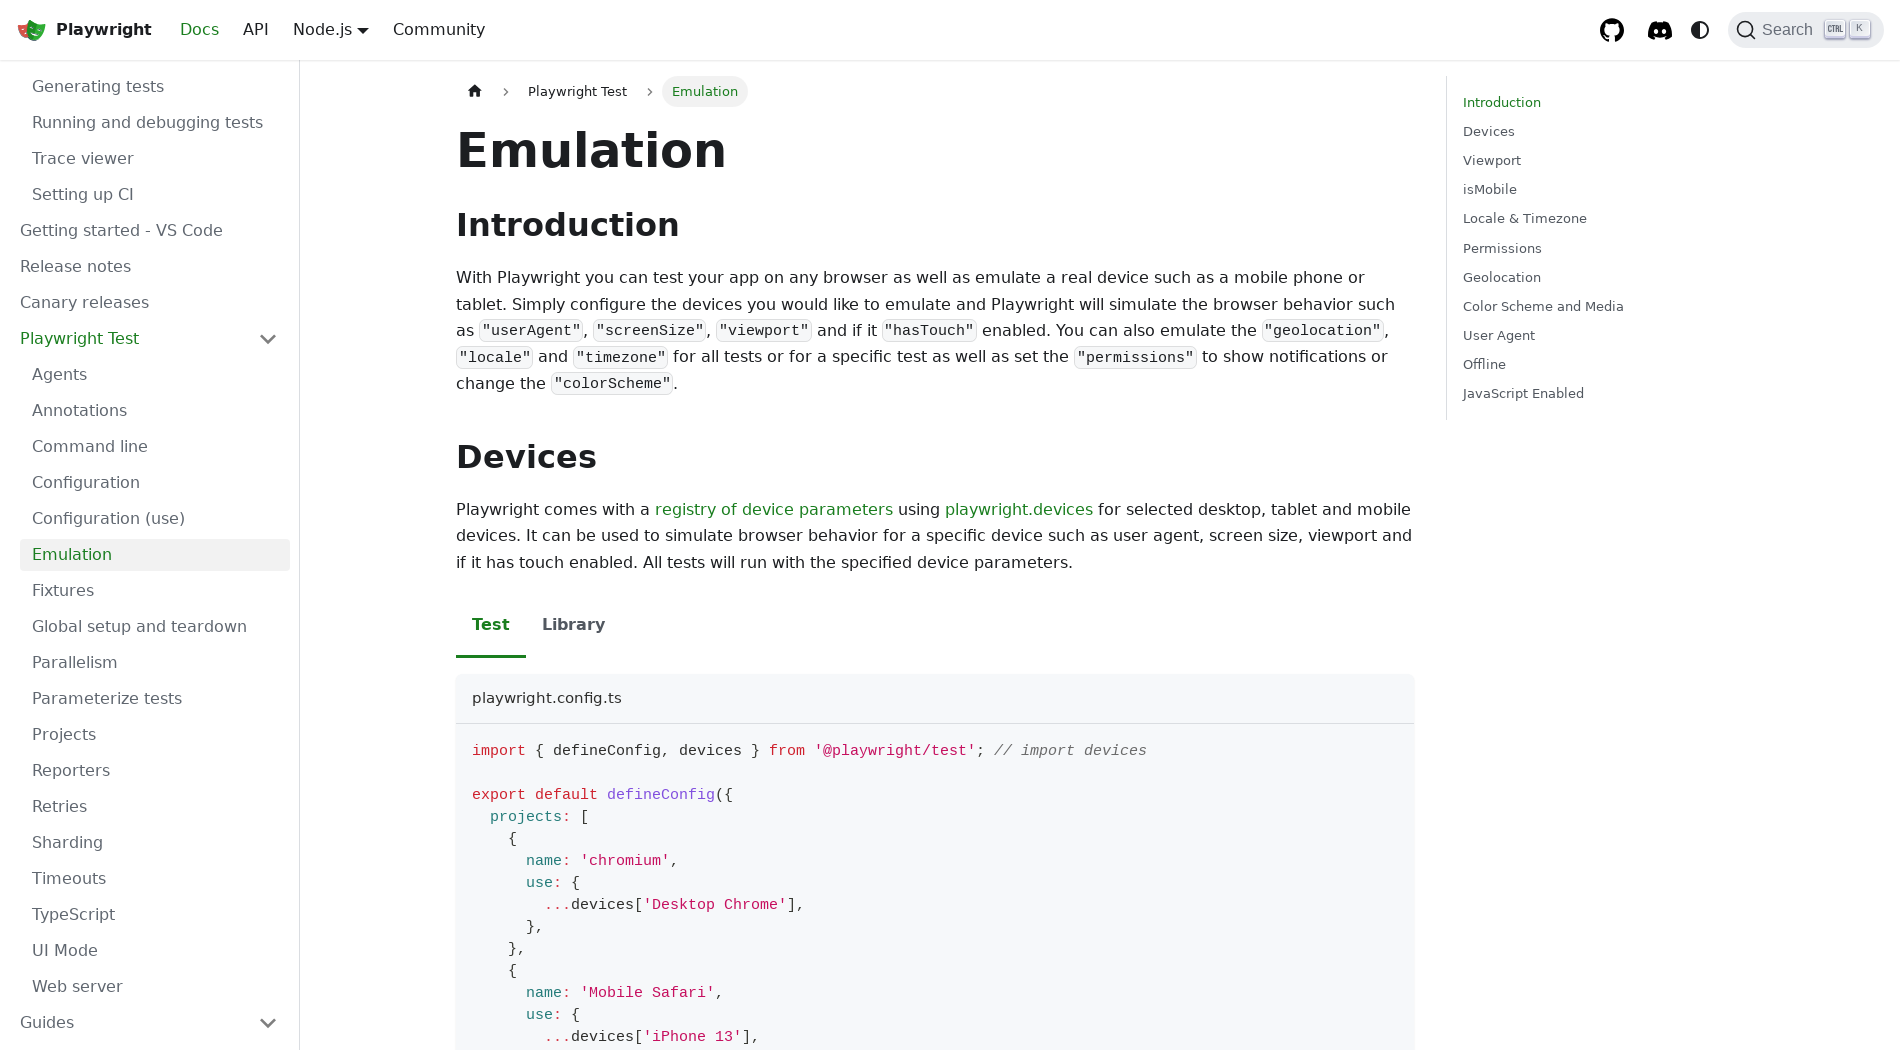

Clicked Evaluating JavaScript documentation link at (155, 555) on text=Evaluating JavaScript >> nth=0
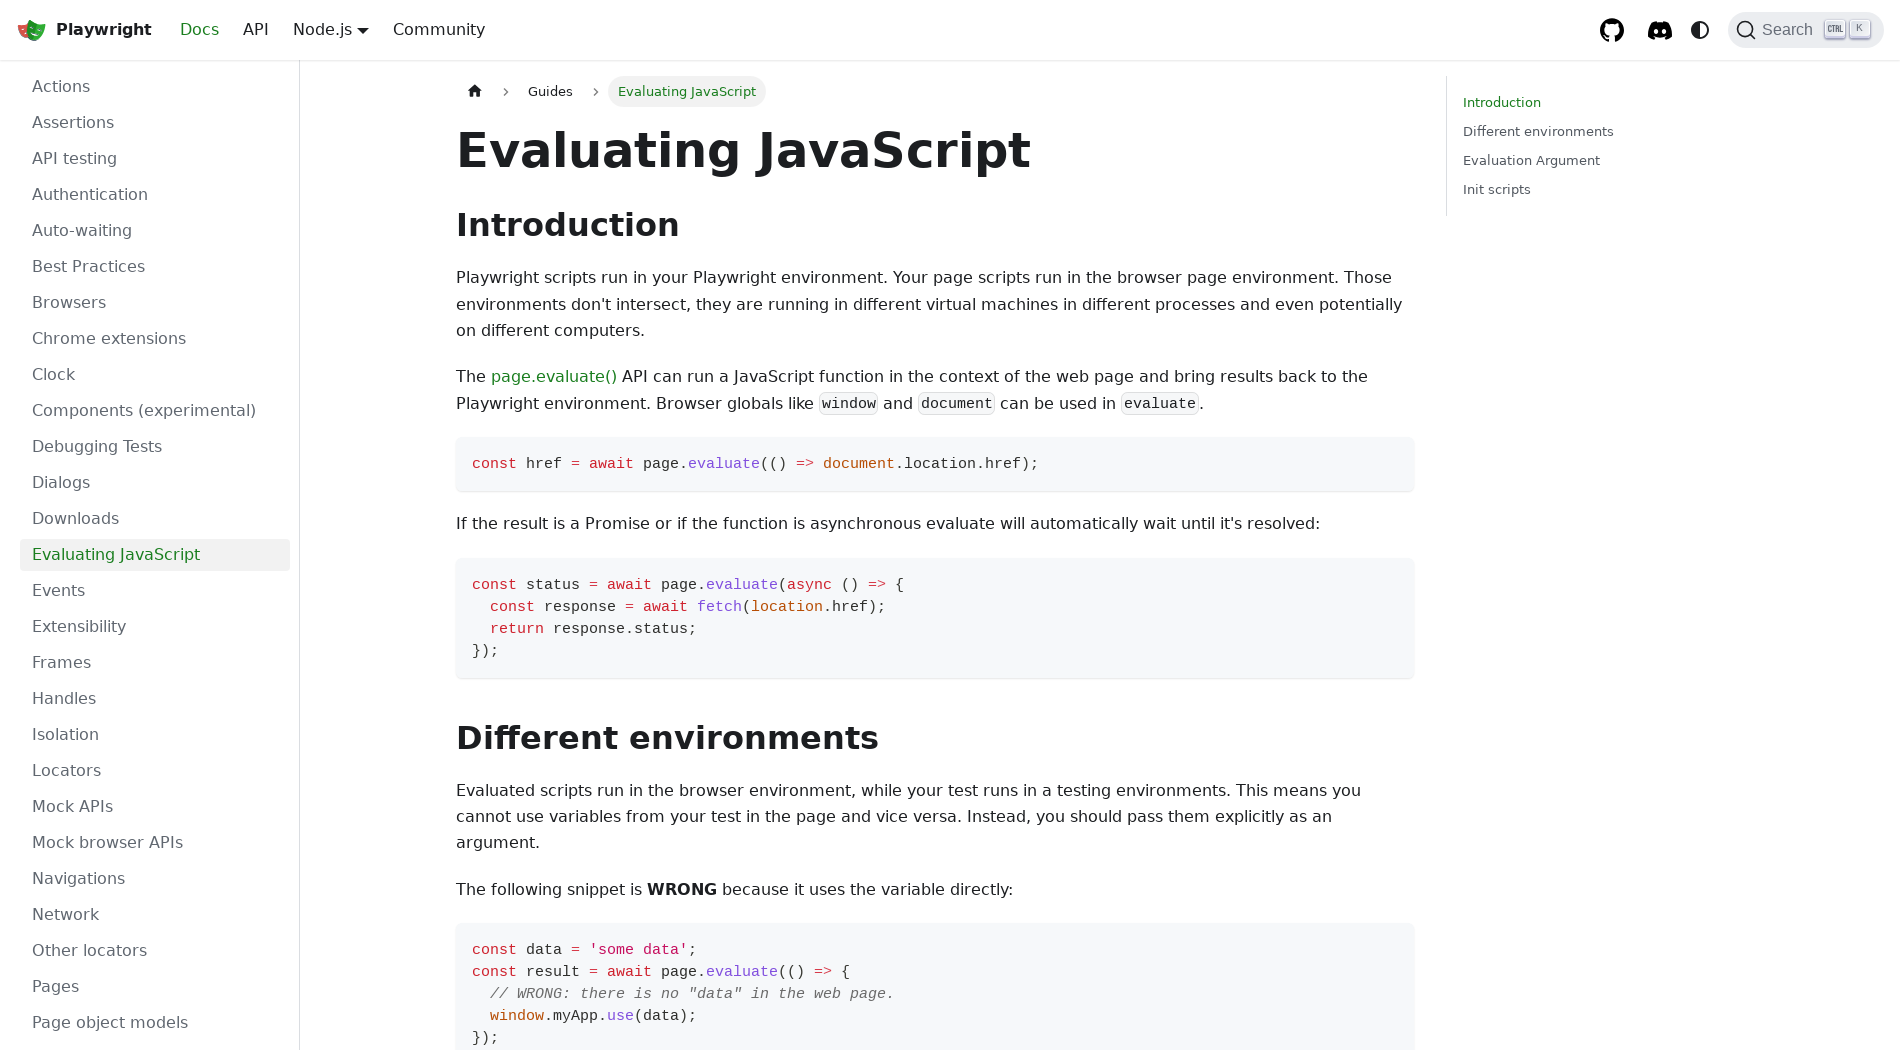

Clicked Events documentation link at (155, 591) on text=Events >> nth=0
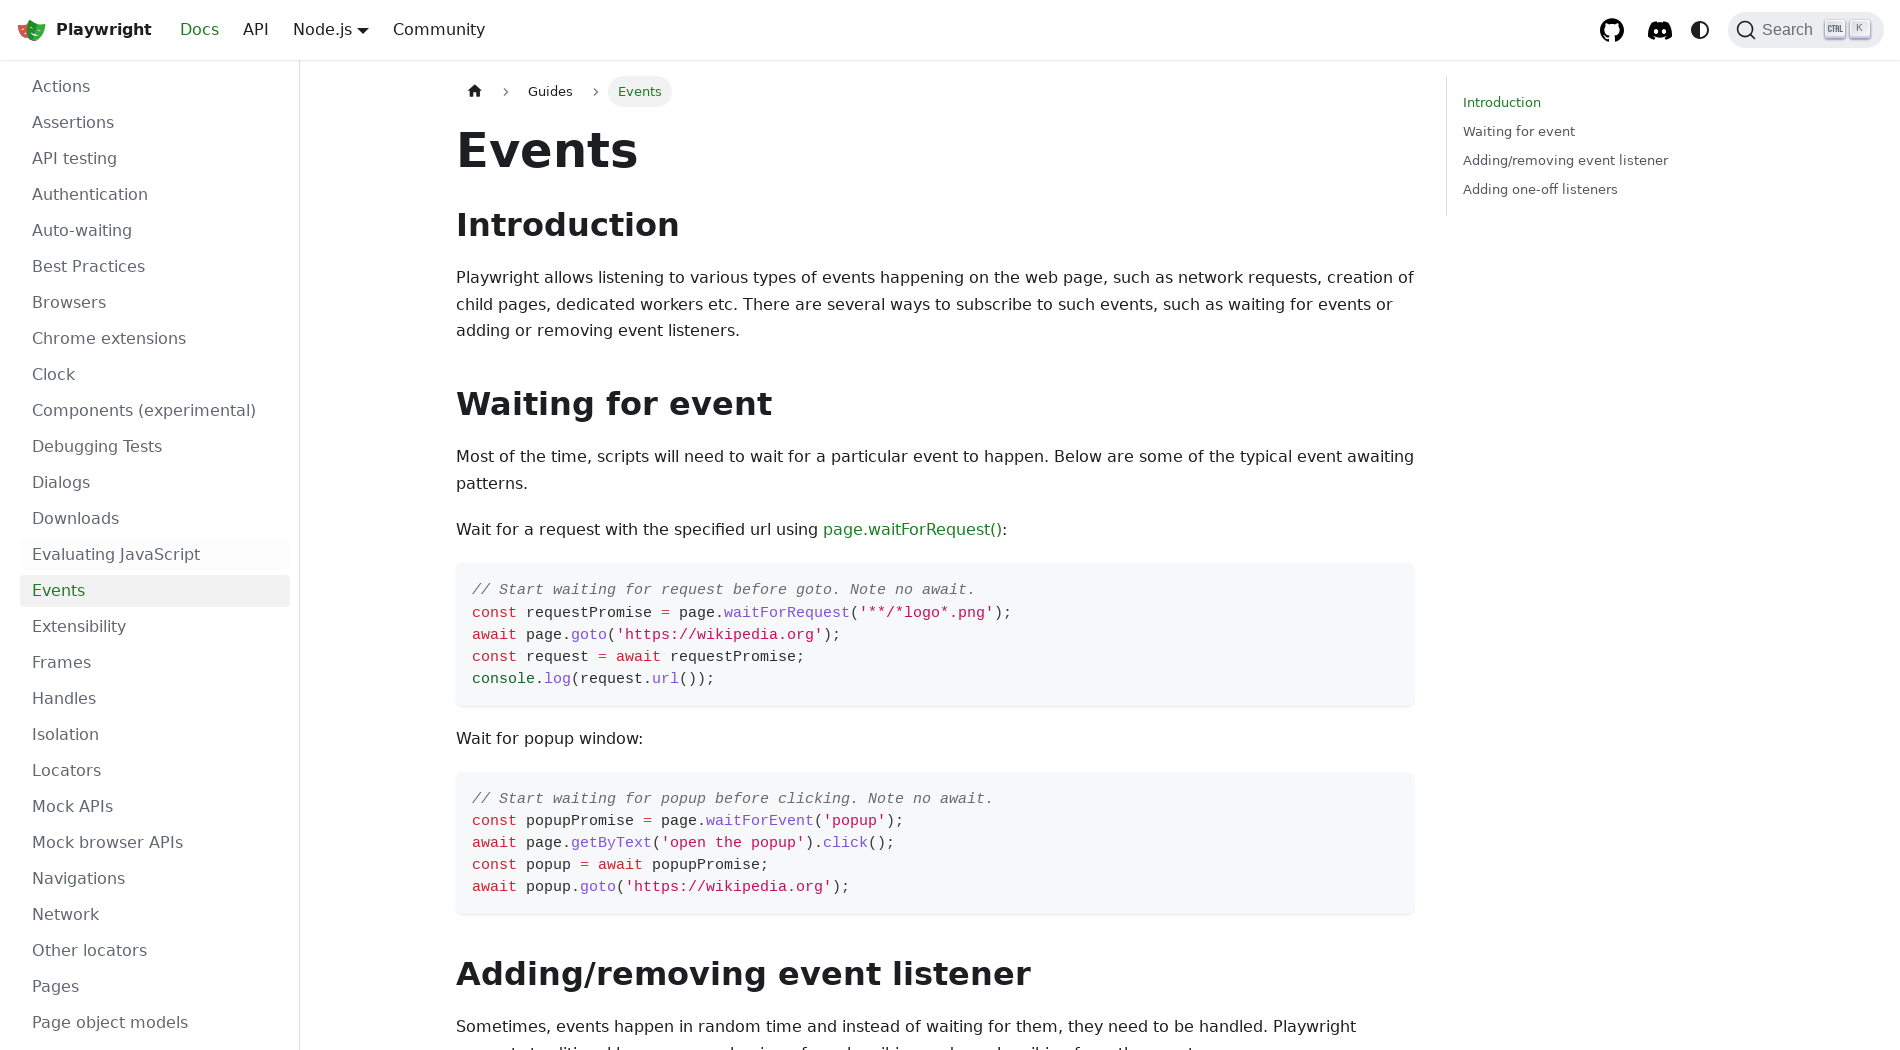

Clicked Extensibility documentation link at (155, 627) on text=Extensibility >> nth=0
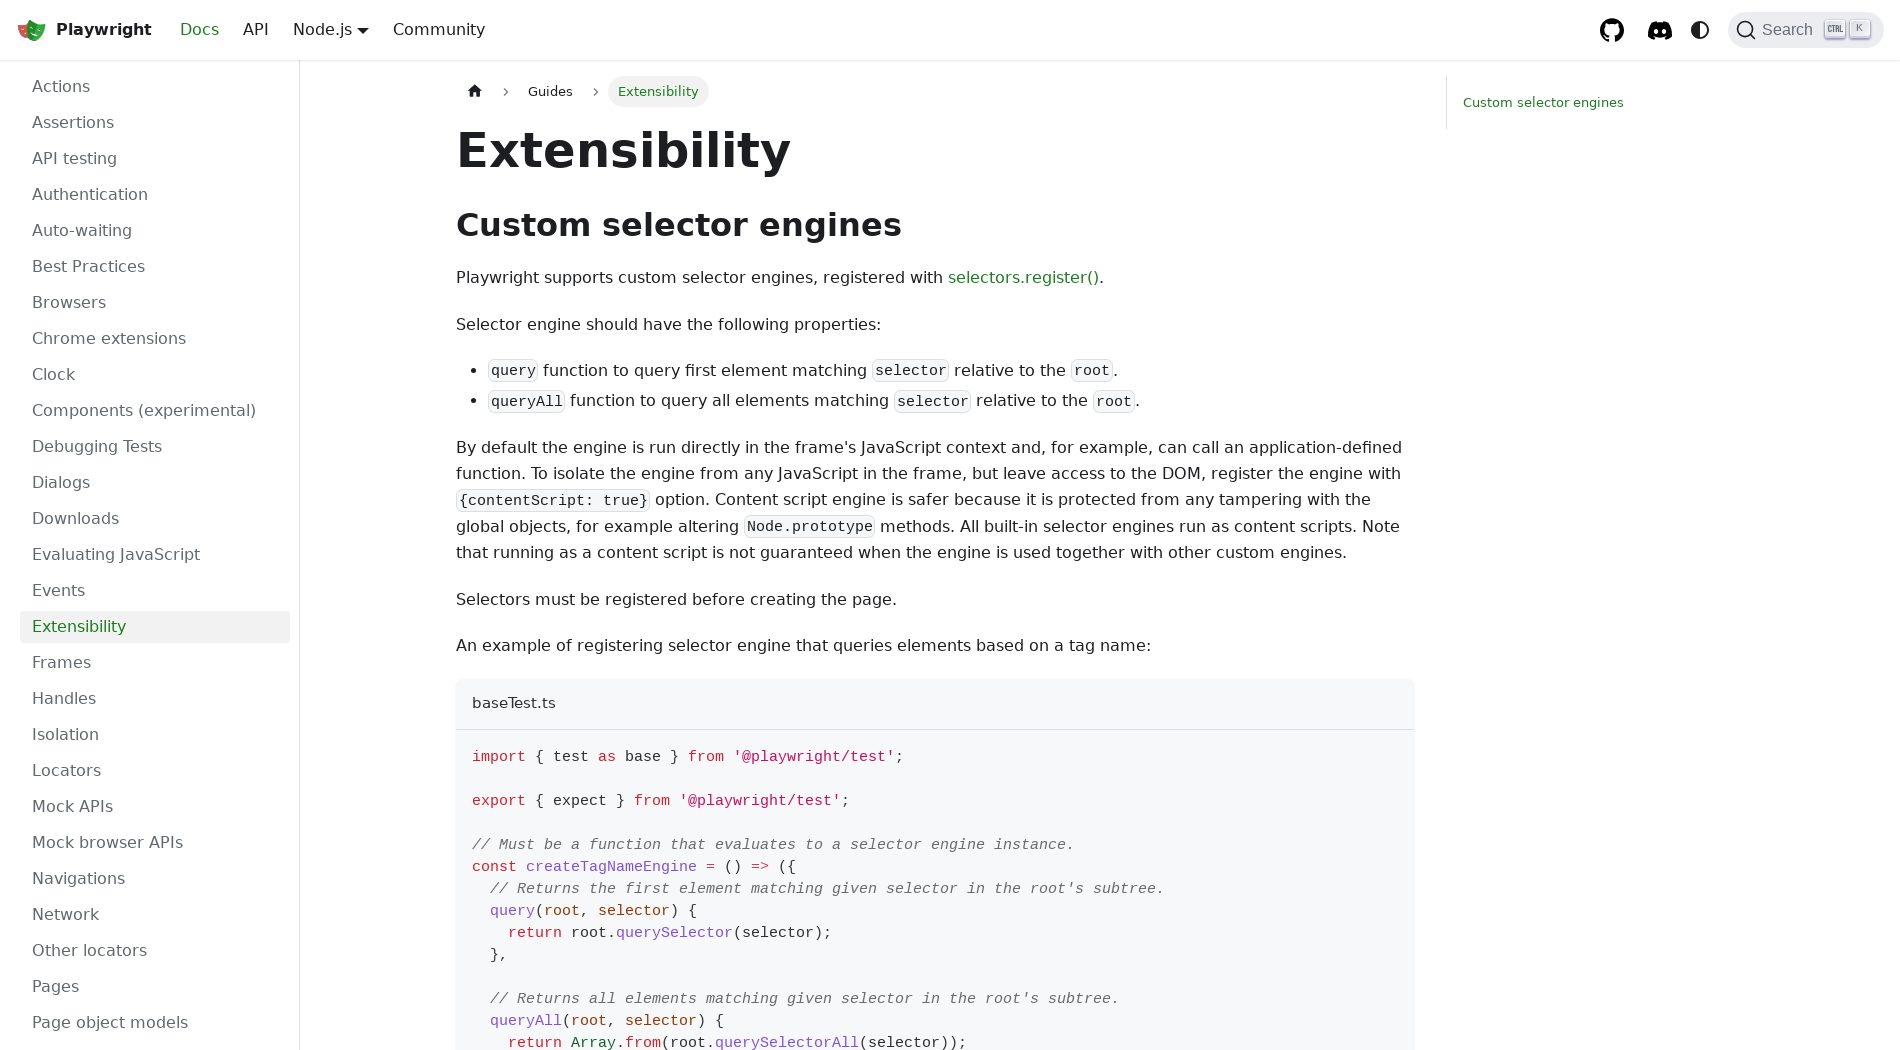

Clicked Frames documentation link at (155, 663) on text=Frames >> nth=0
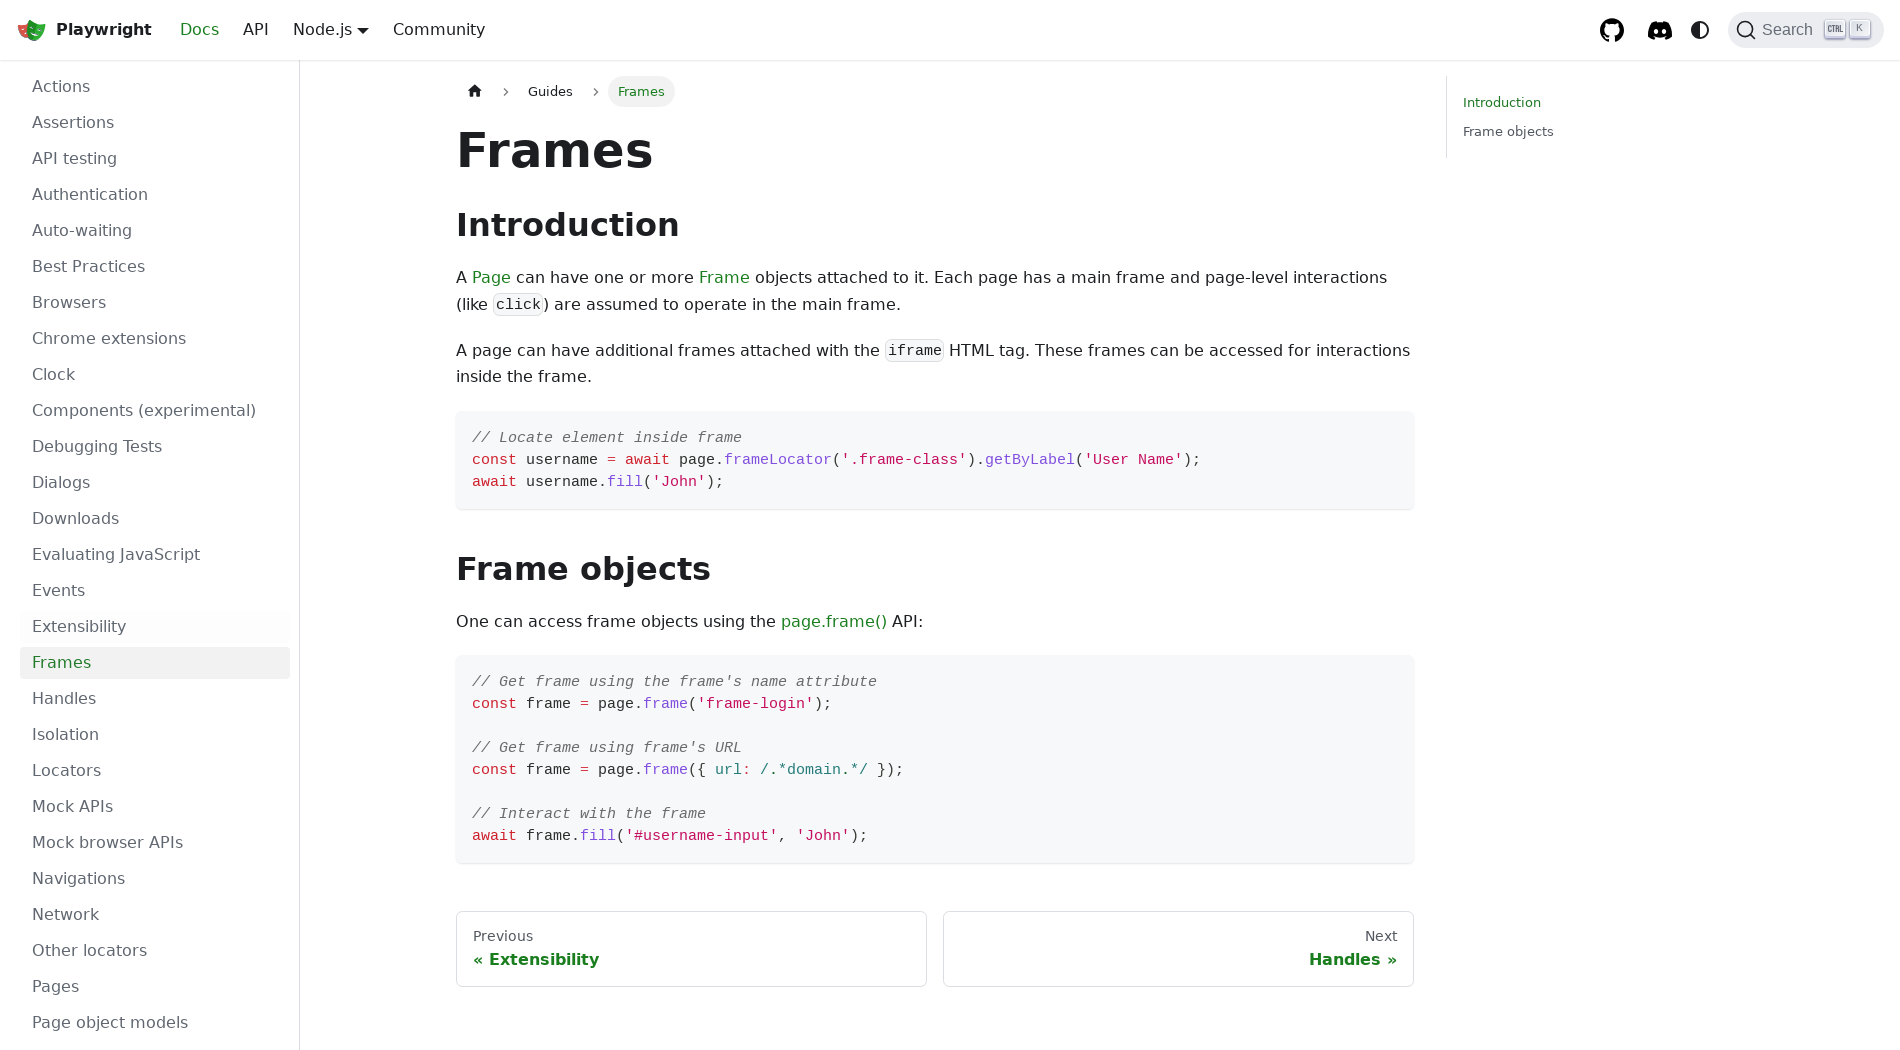

Clicked Handles documentation link at (155, 699) on text=Handles >> nth=0
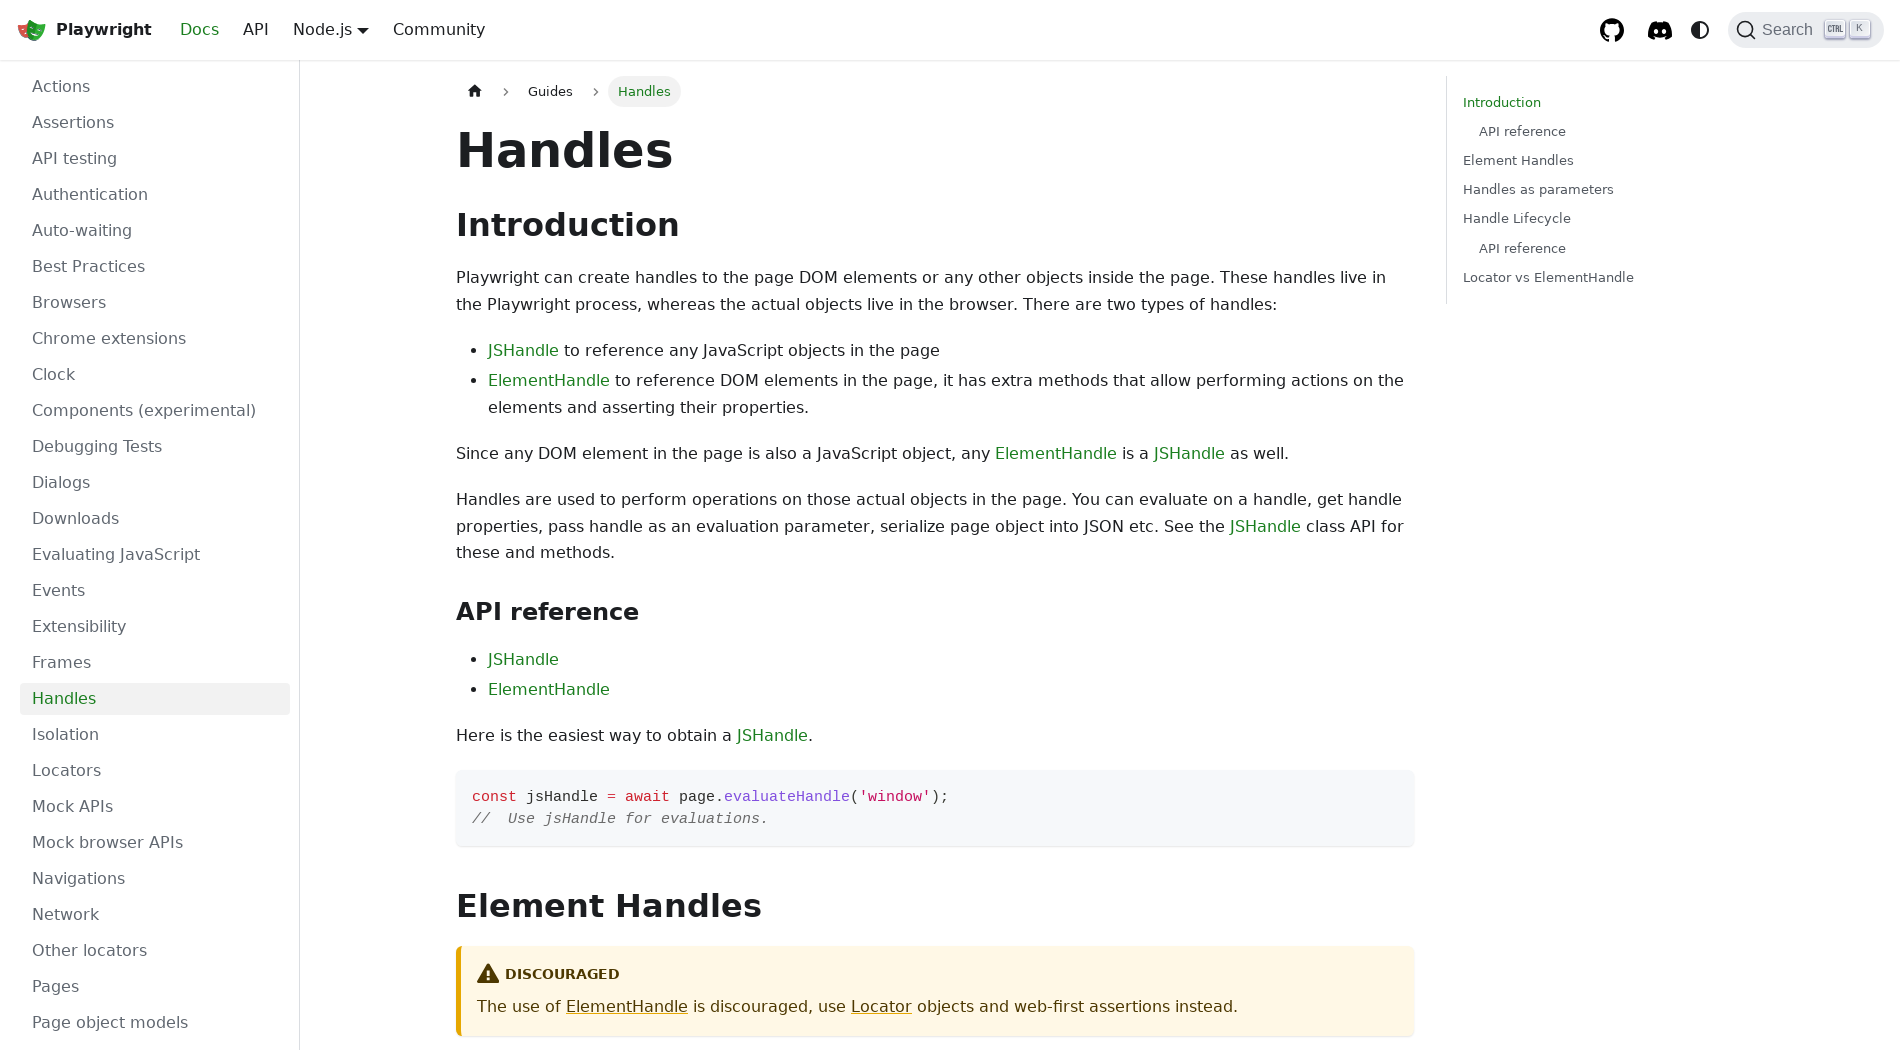

Clicked Locators documentation link at (155, 771) on text=Locators >> nth=0
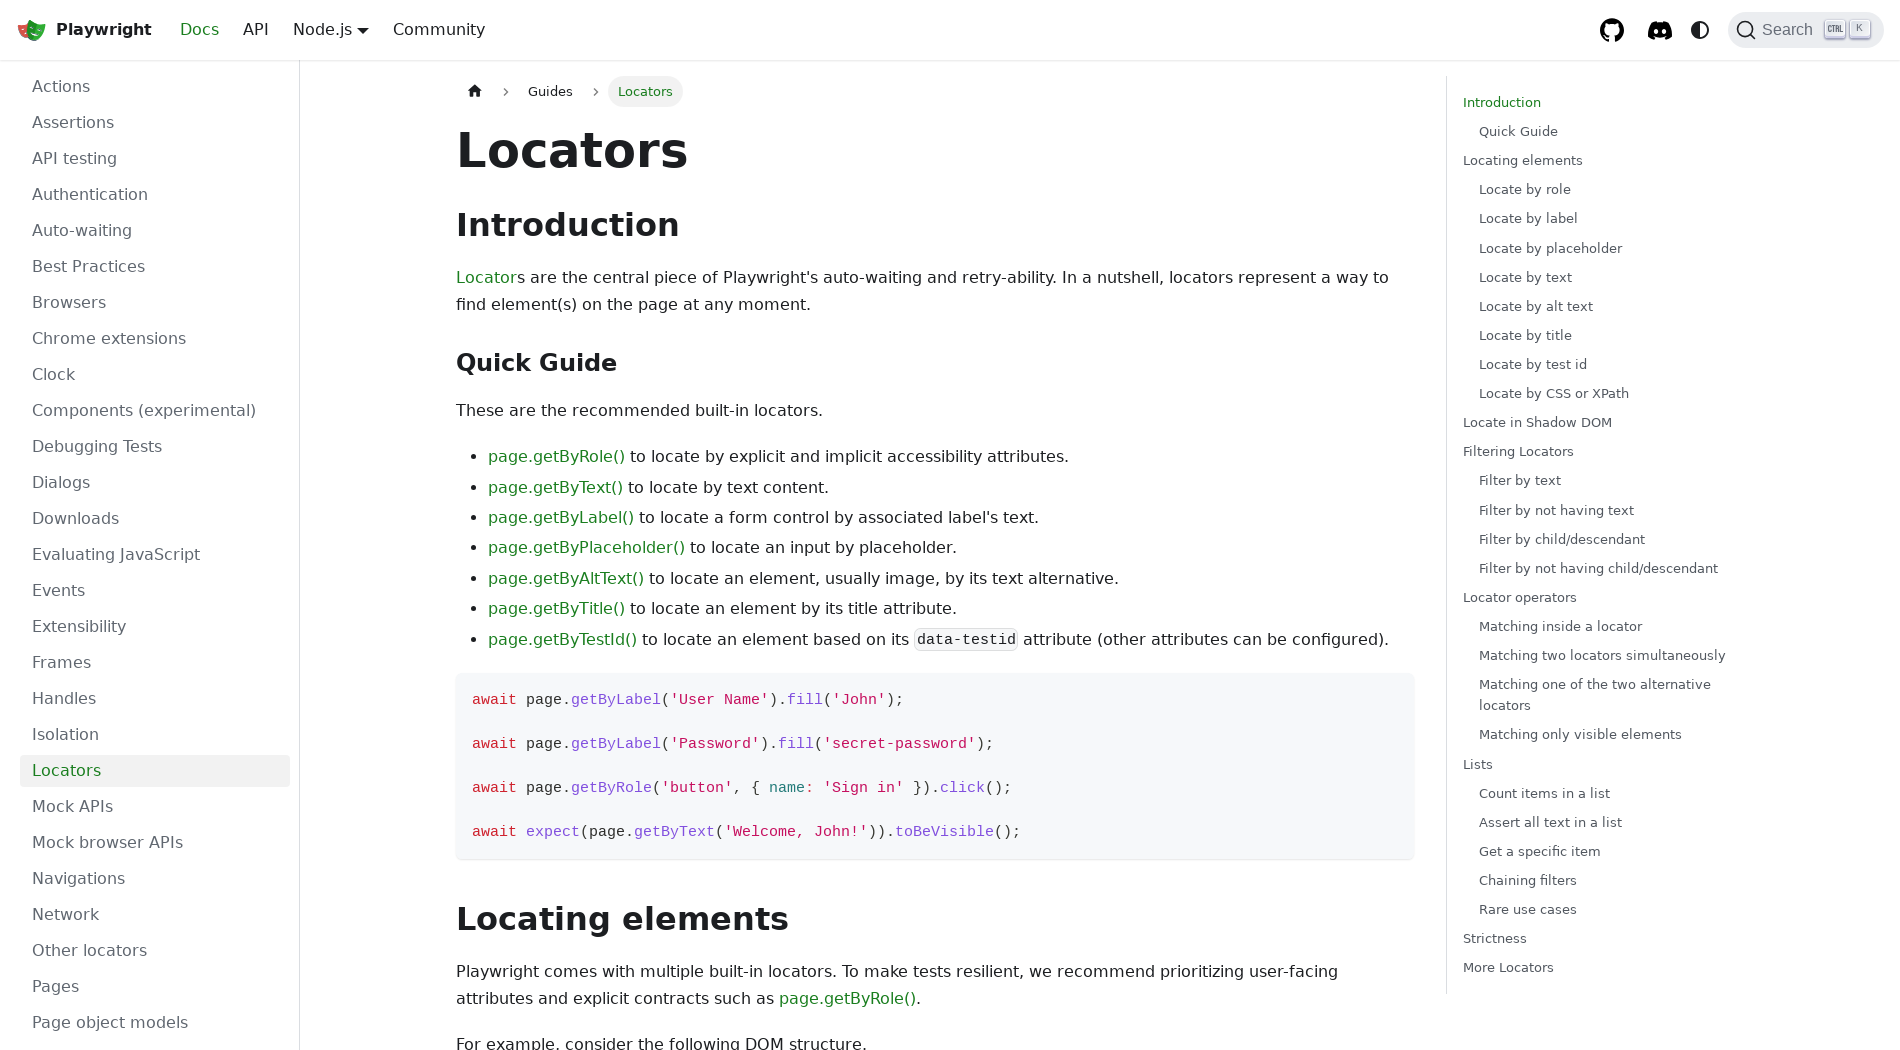

Clicked Navigations documentation link at (155, 879) on text=Navigations >> nth=0
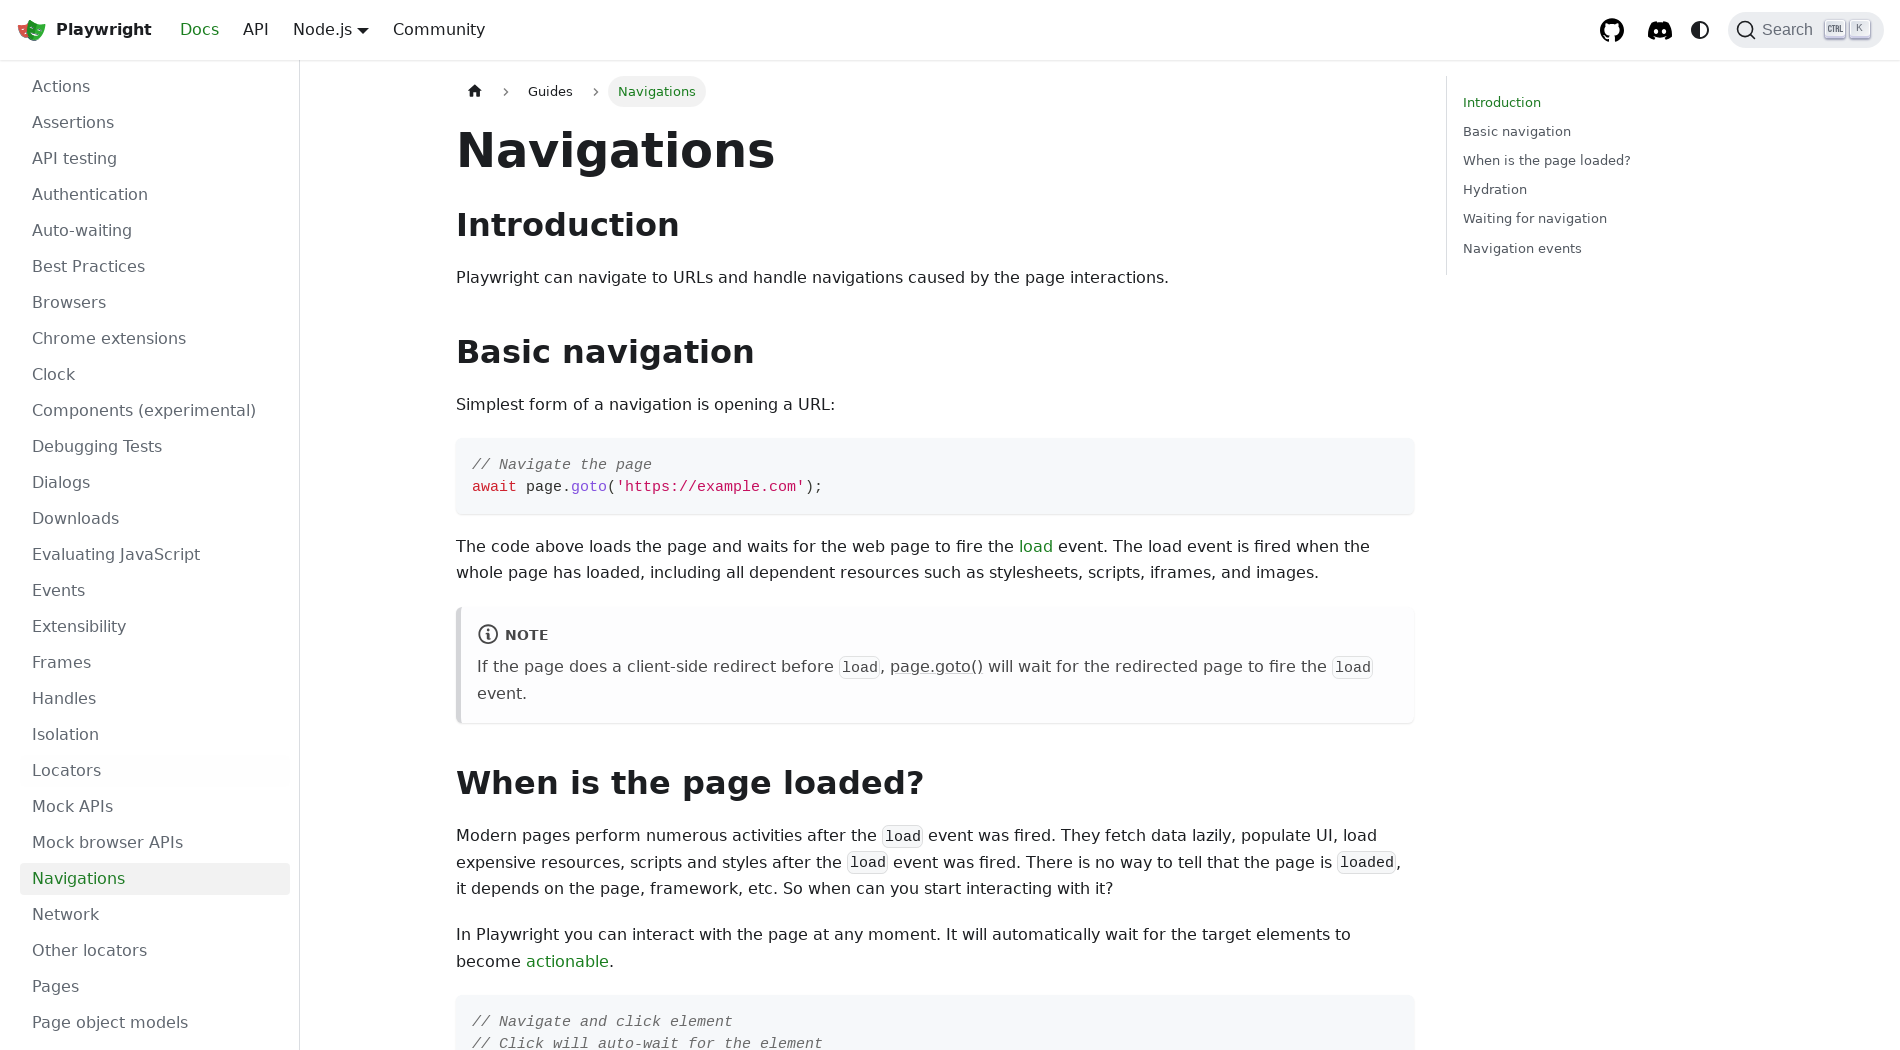

Clicked Network documentation link at (155, 915) on text=Network >> nth=0
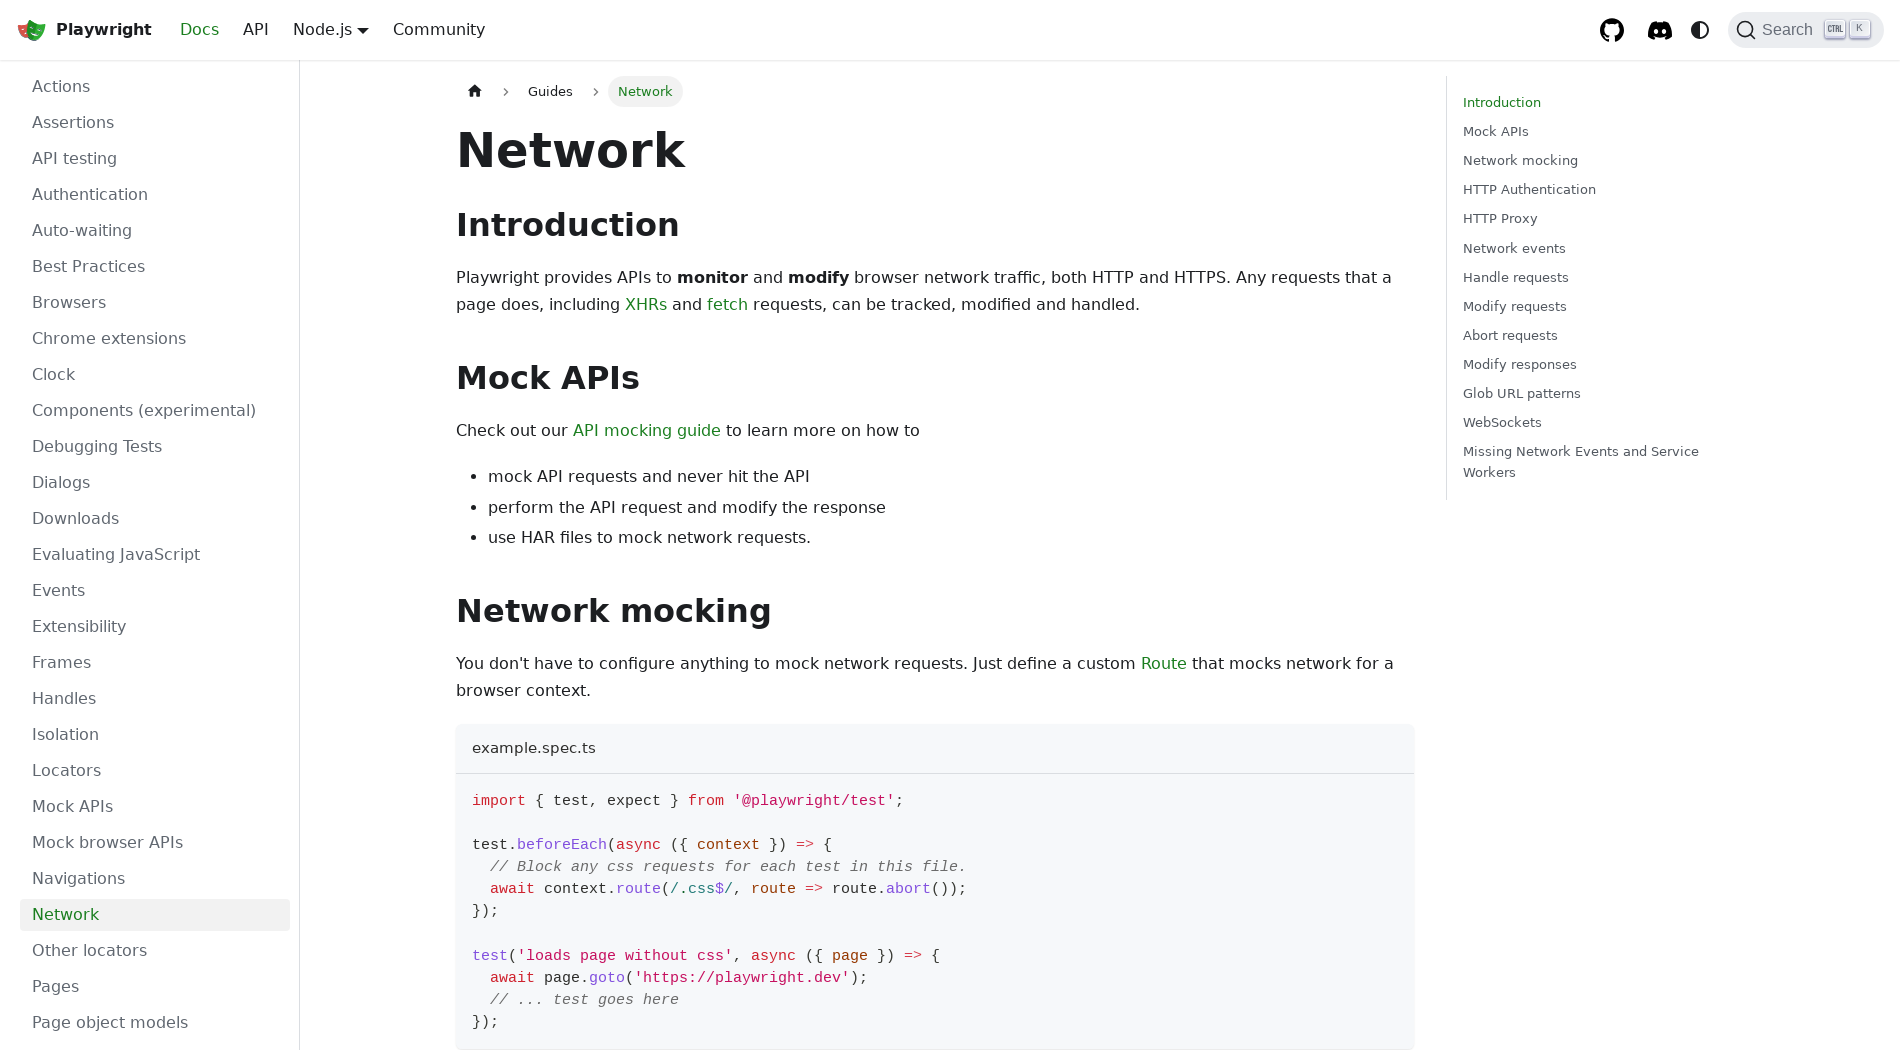

Clicked Pages documentation link at (155, 987) on text=Pages >> nth=0
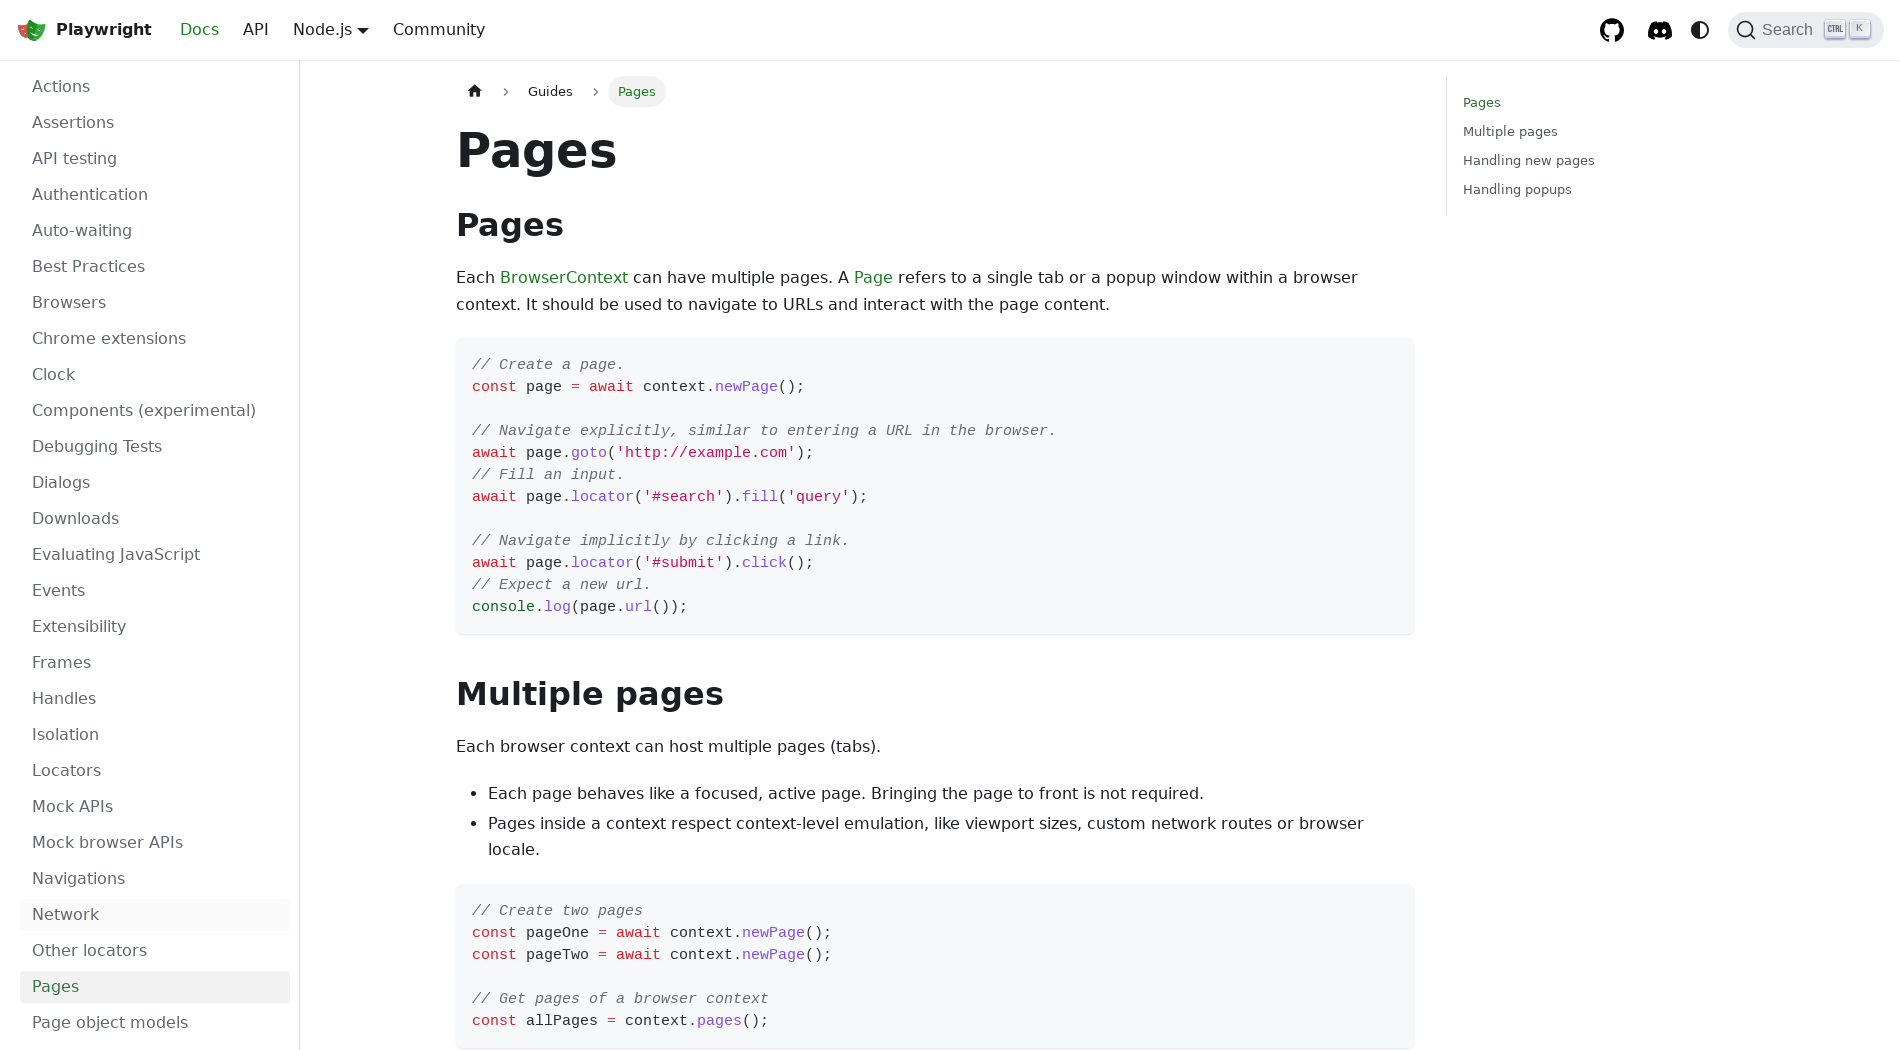

Clicked Page Object Model documentation link at (155, 1023) on text=Page Object Model >> nth=0
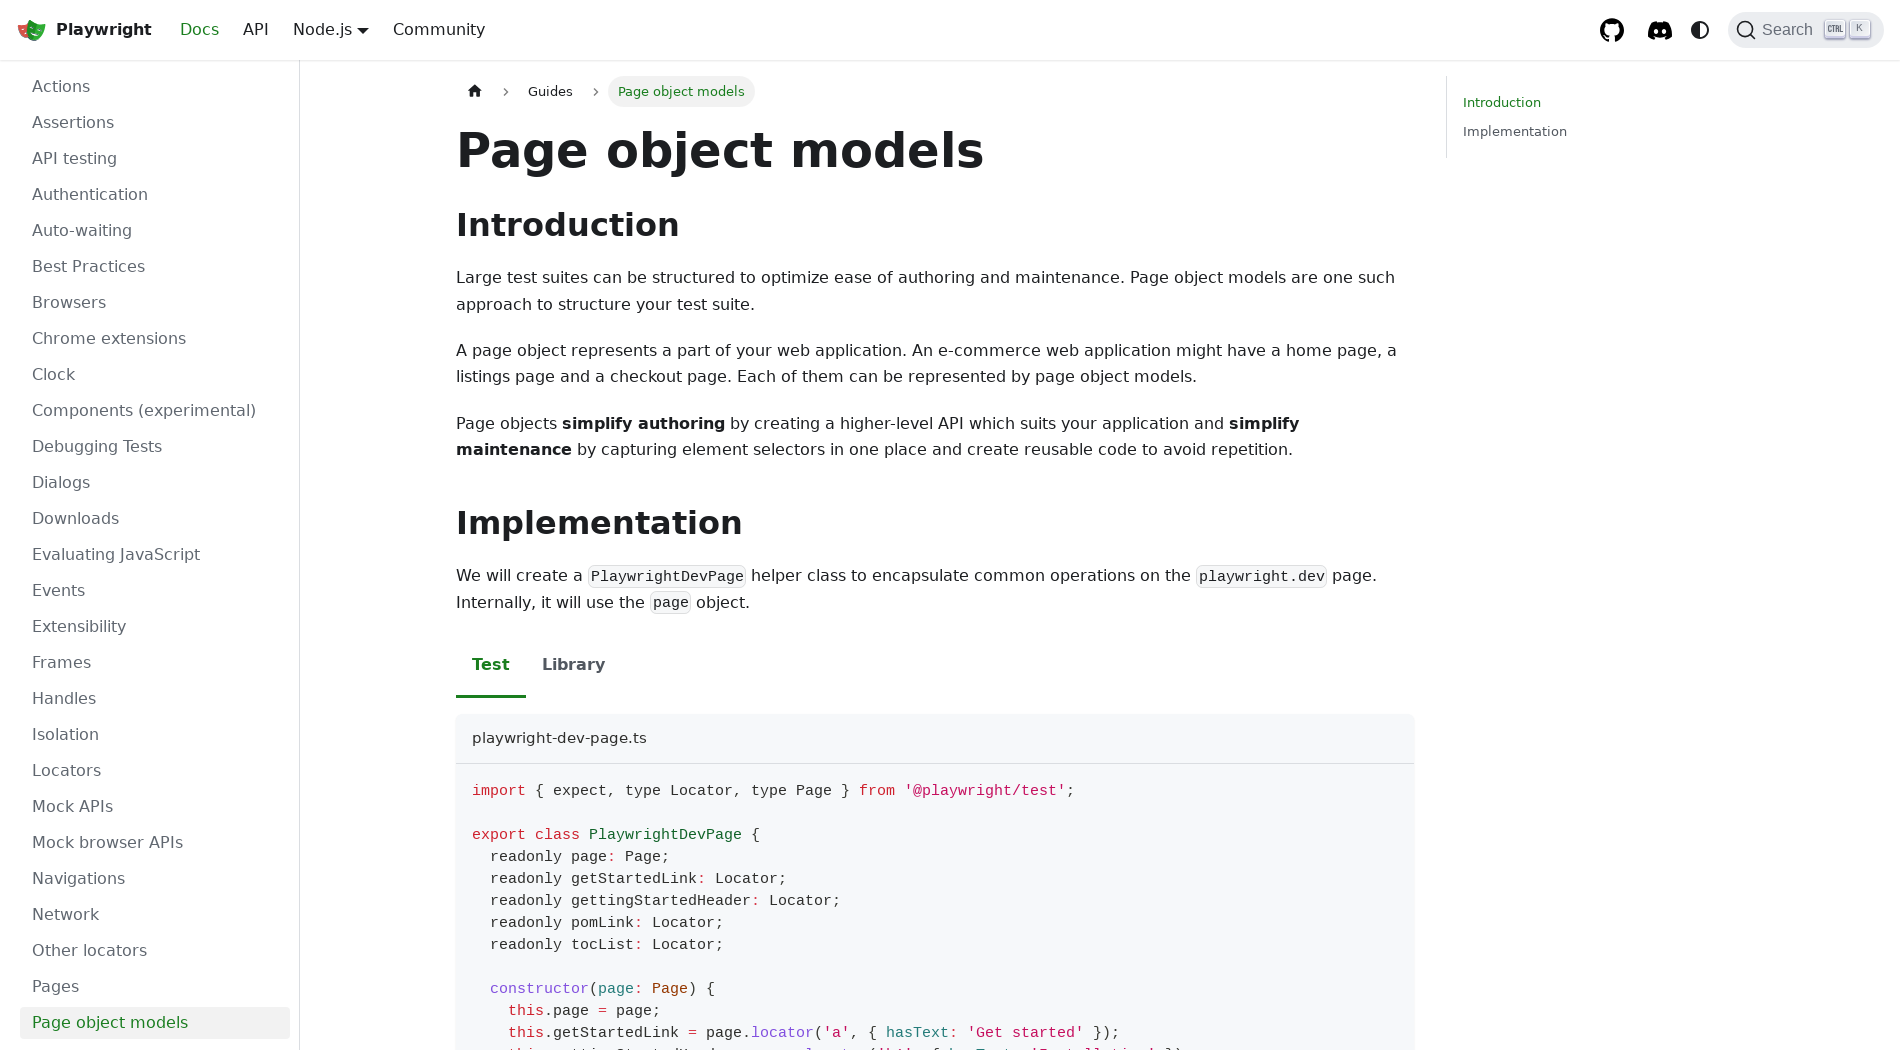

Clicked Screenshots documentation link at (155, 1034) on text=Screenshots >> nth=0
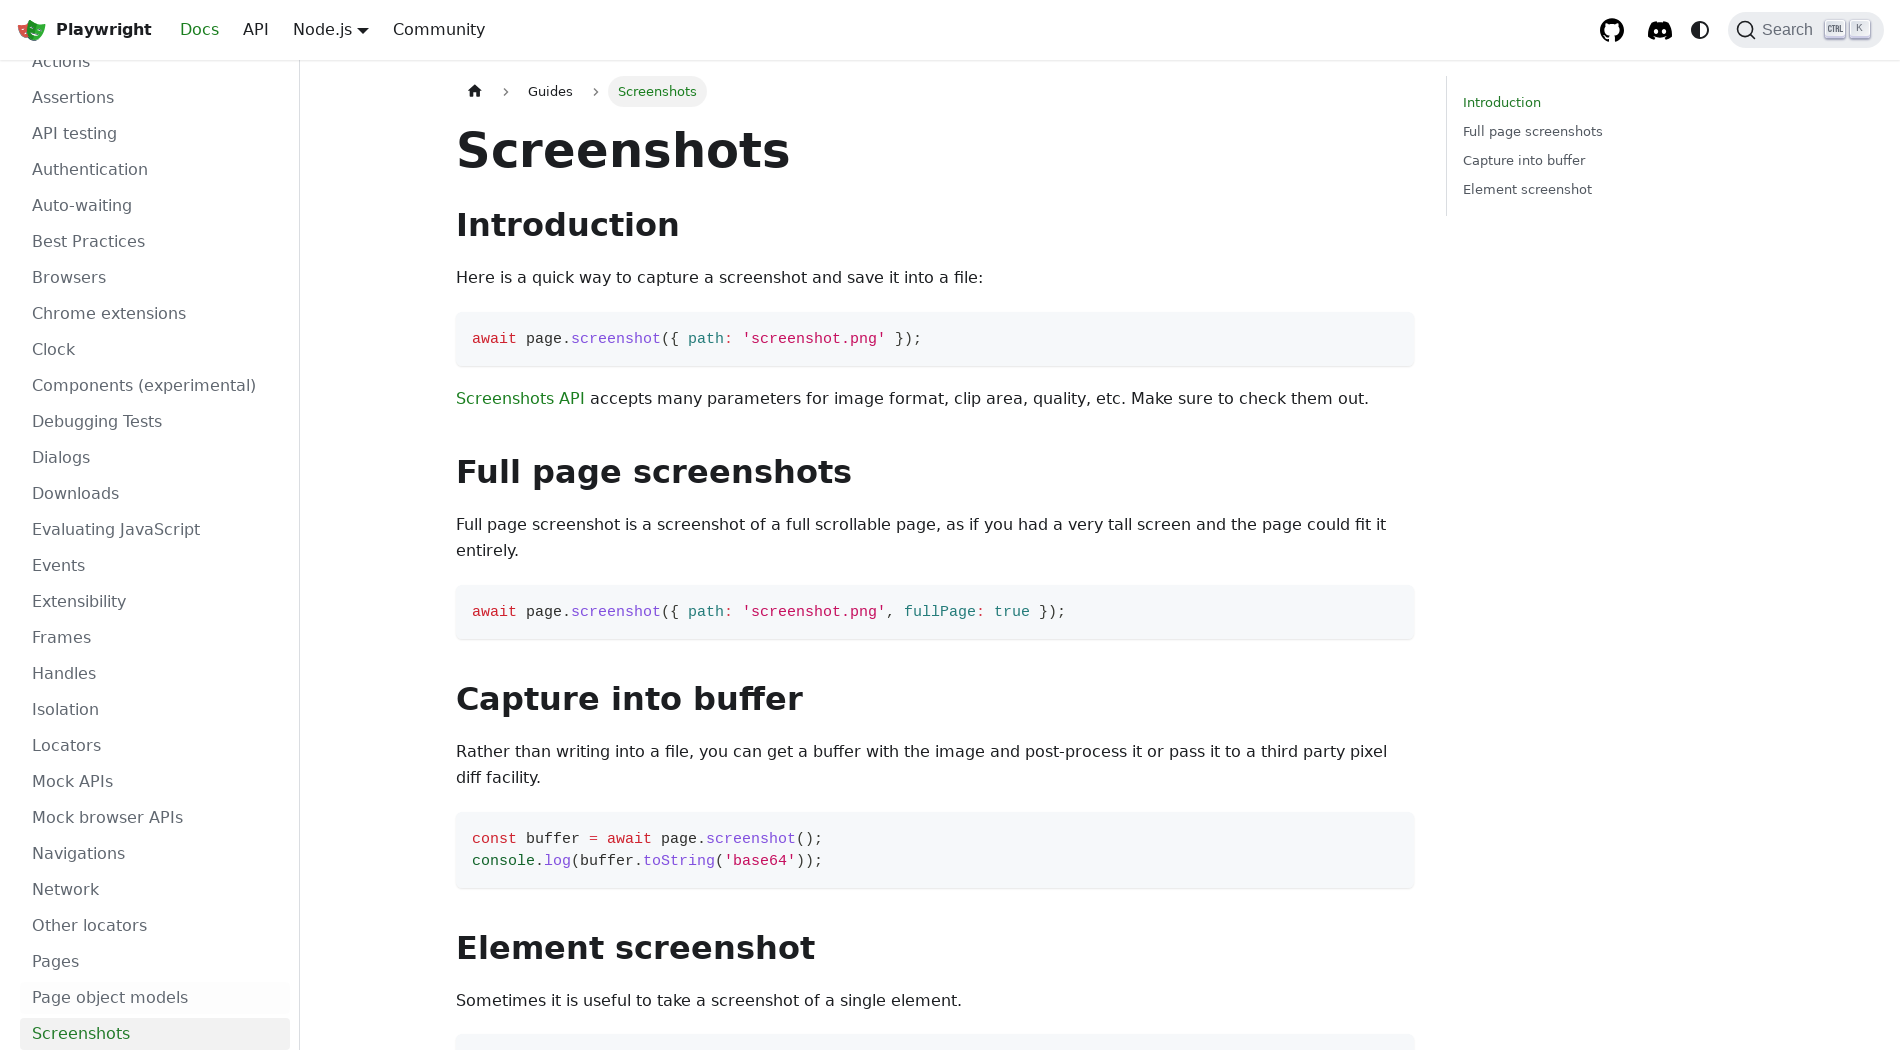

Clicked Videos documentation link at (155, 846) on text=Videos >> nth=0
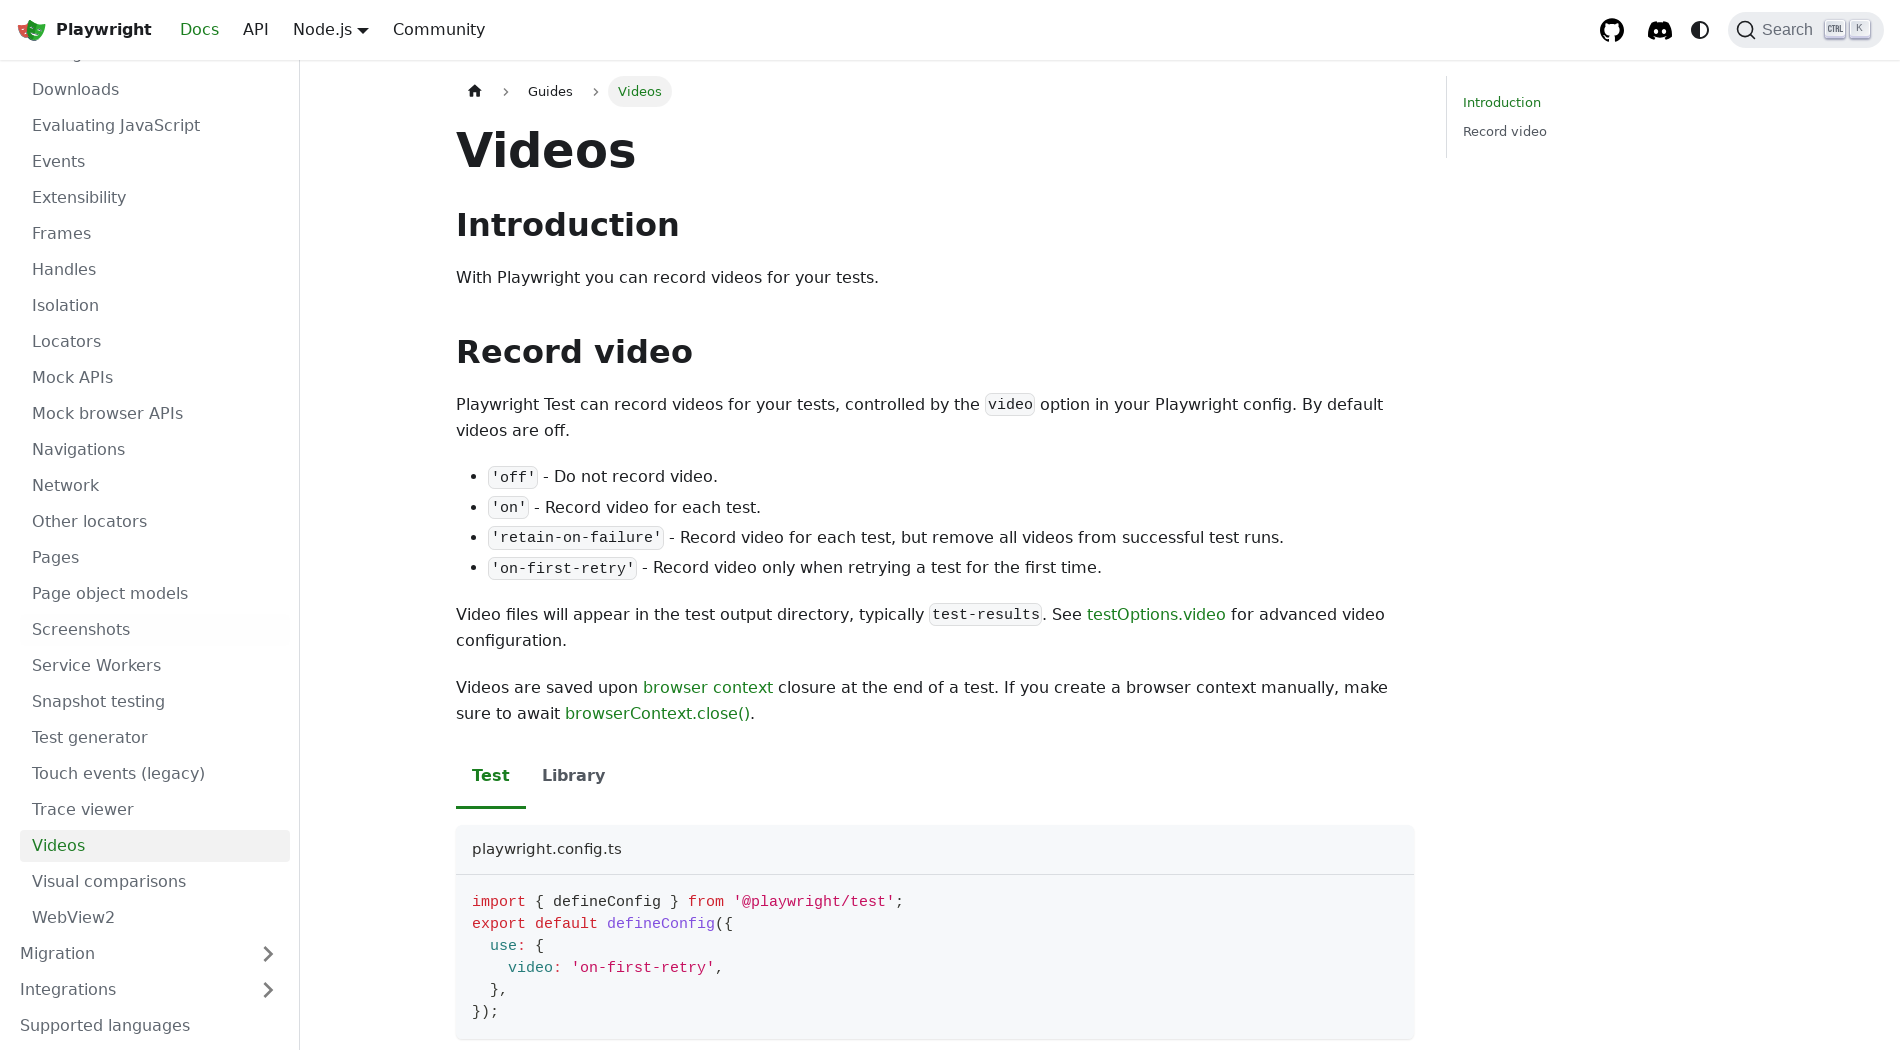

Clicked Migration documentation link at (149, 954) on text=Migration >> nth=0
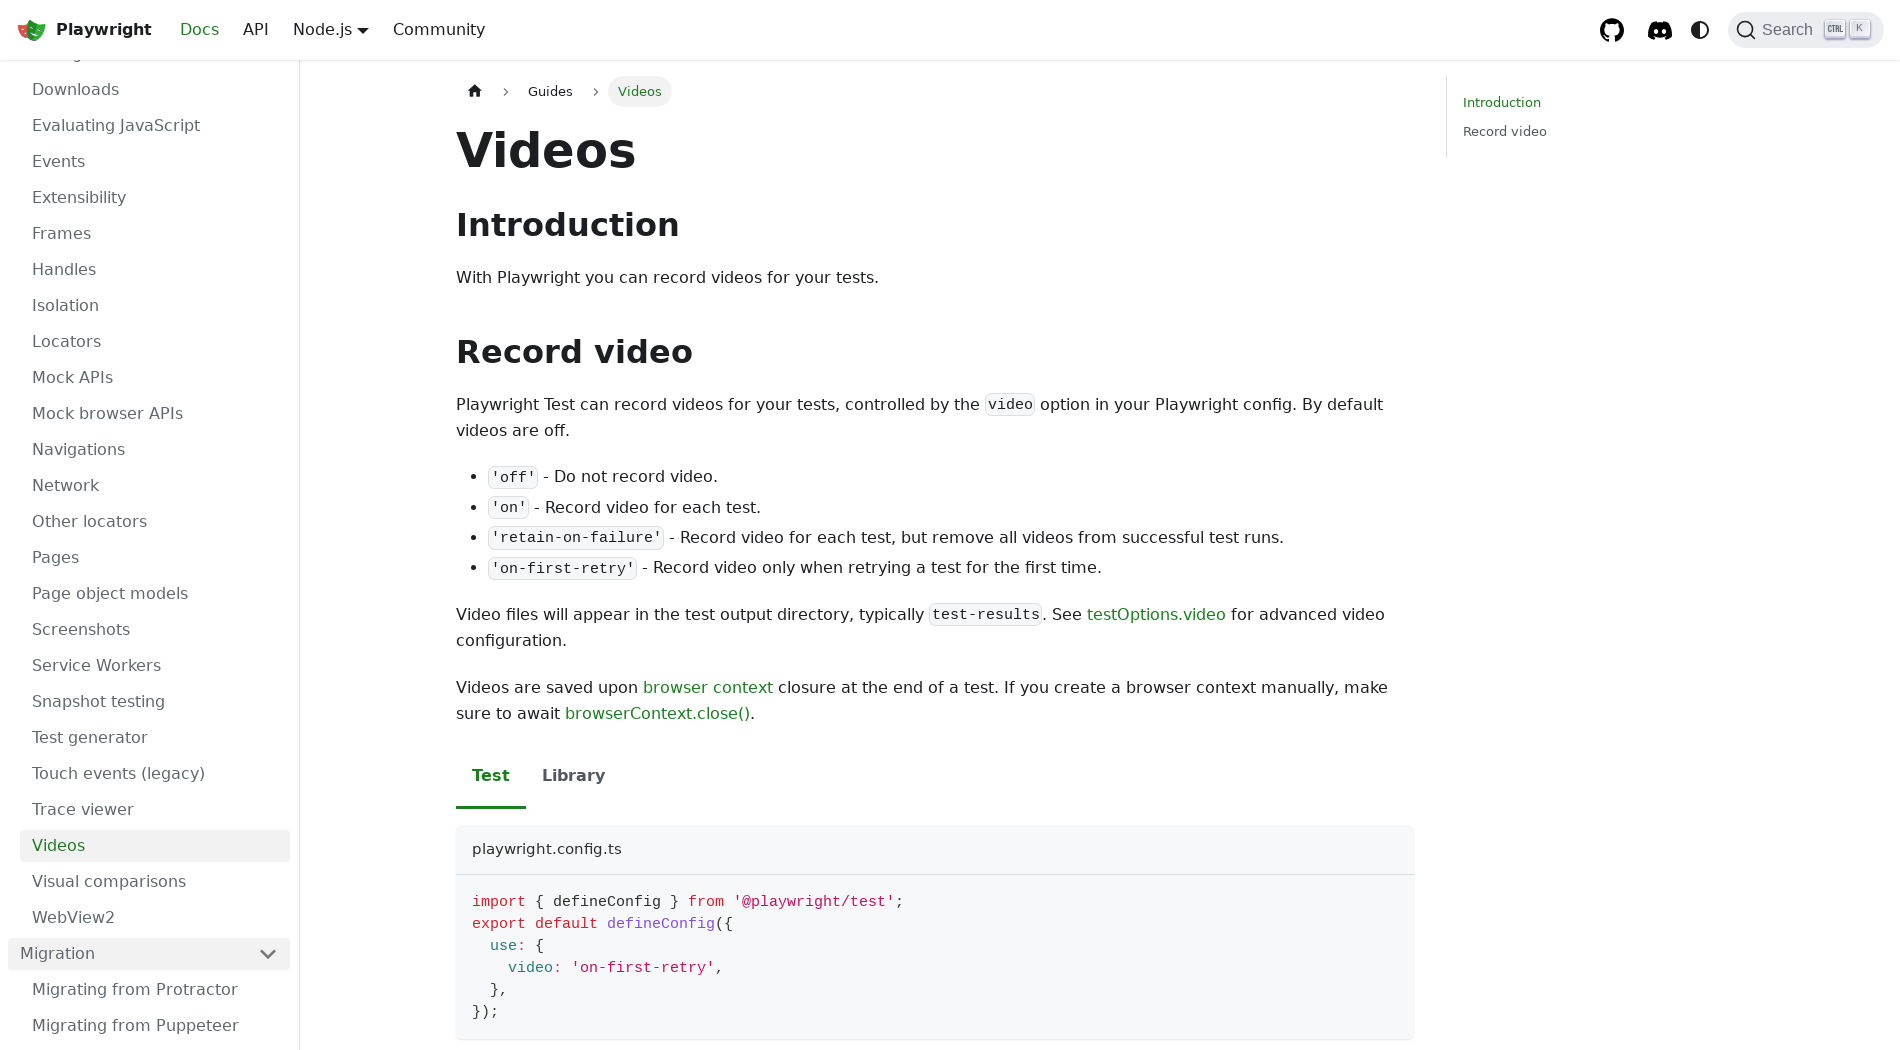

Clicked Migrating from Protractor documentation link at (155, 990) on text=Migrating from Protractor >> nth=0
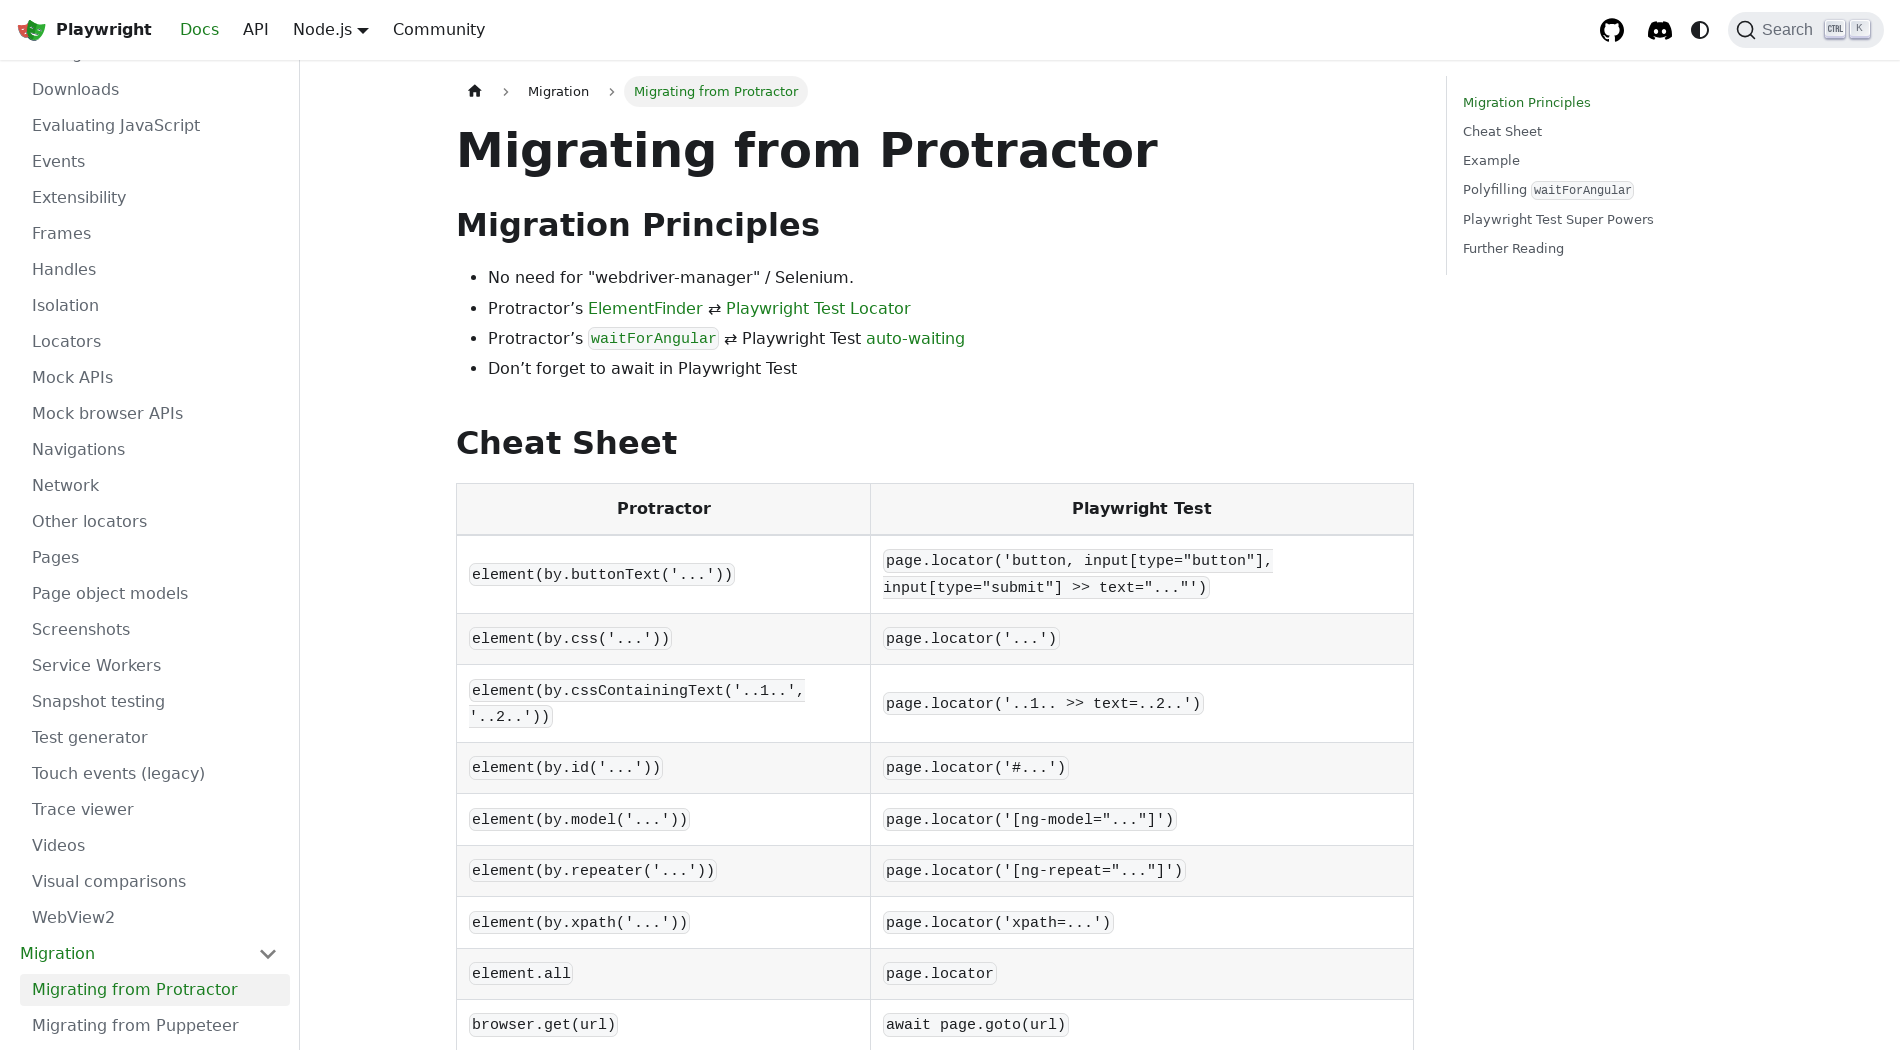

Clicked Integrations documentation link at (149, 990) on text=Integrations >> nth=0
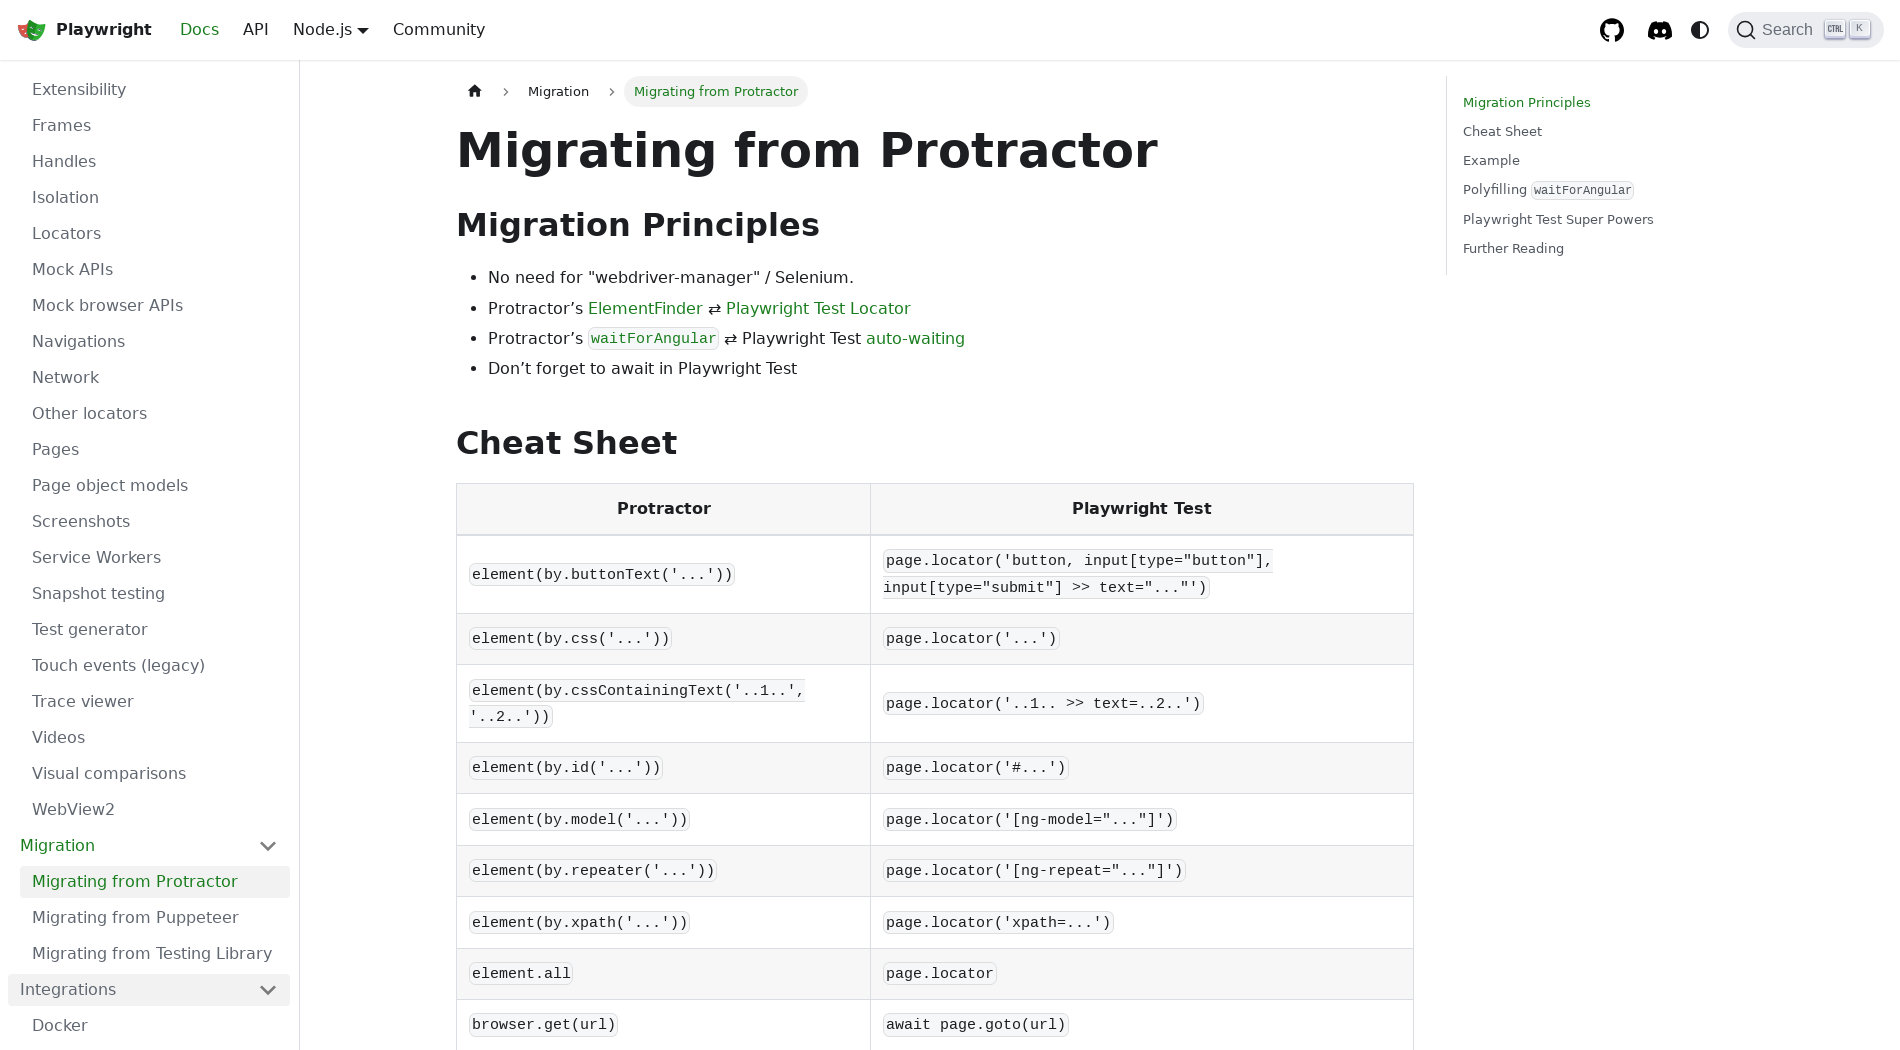

Clicked Docker documentation link at (155, 1026) on text=Docker >> nth=0
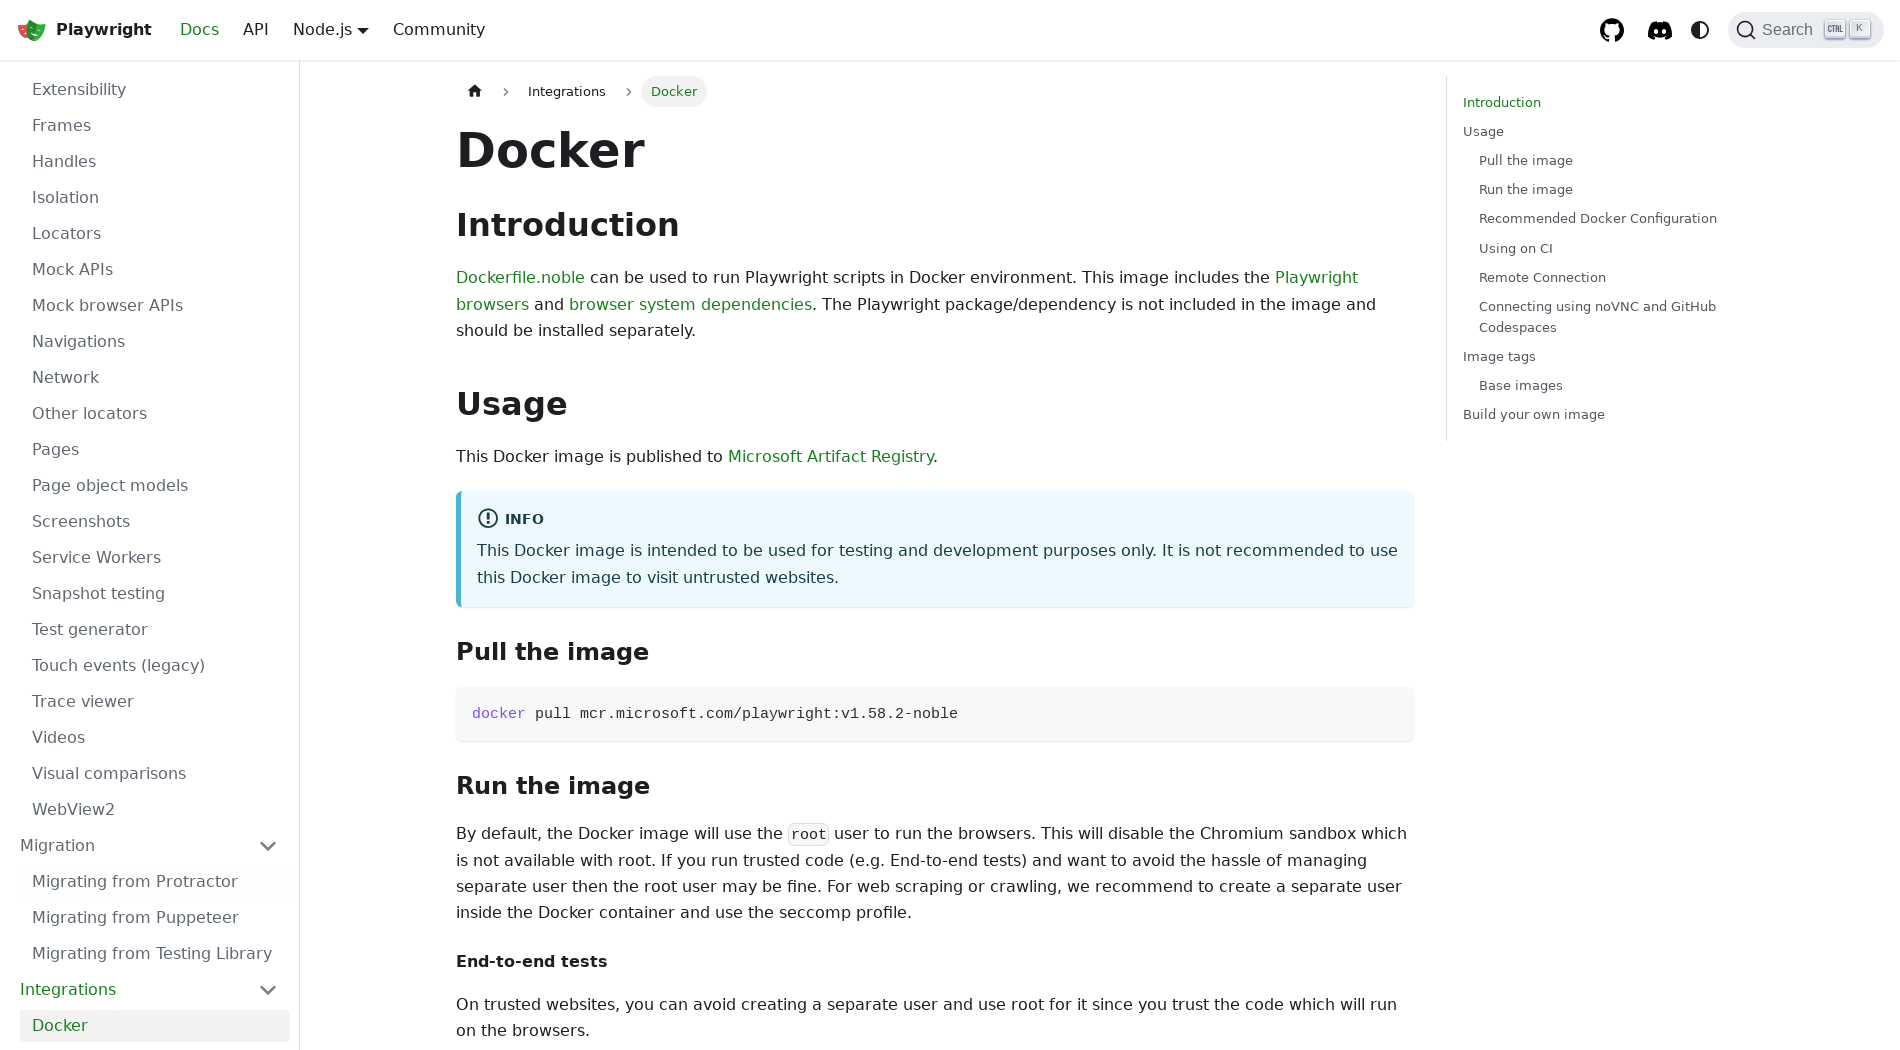

Clicked Continuous Integration documentation link at (155, 1034) on text=Continuous Integration >> nth=0
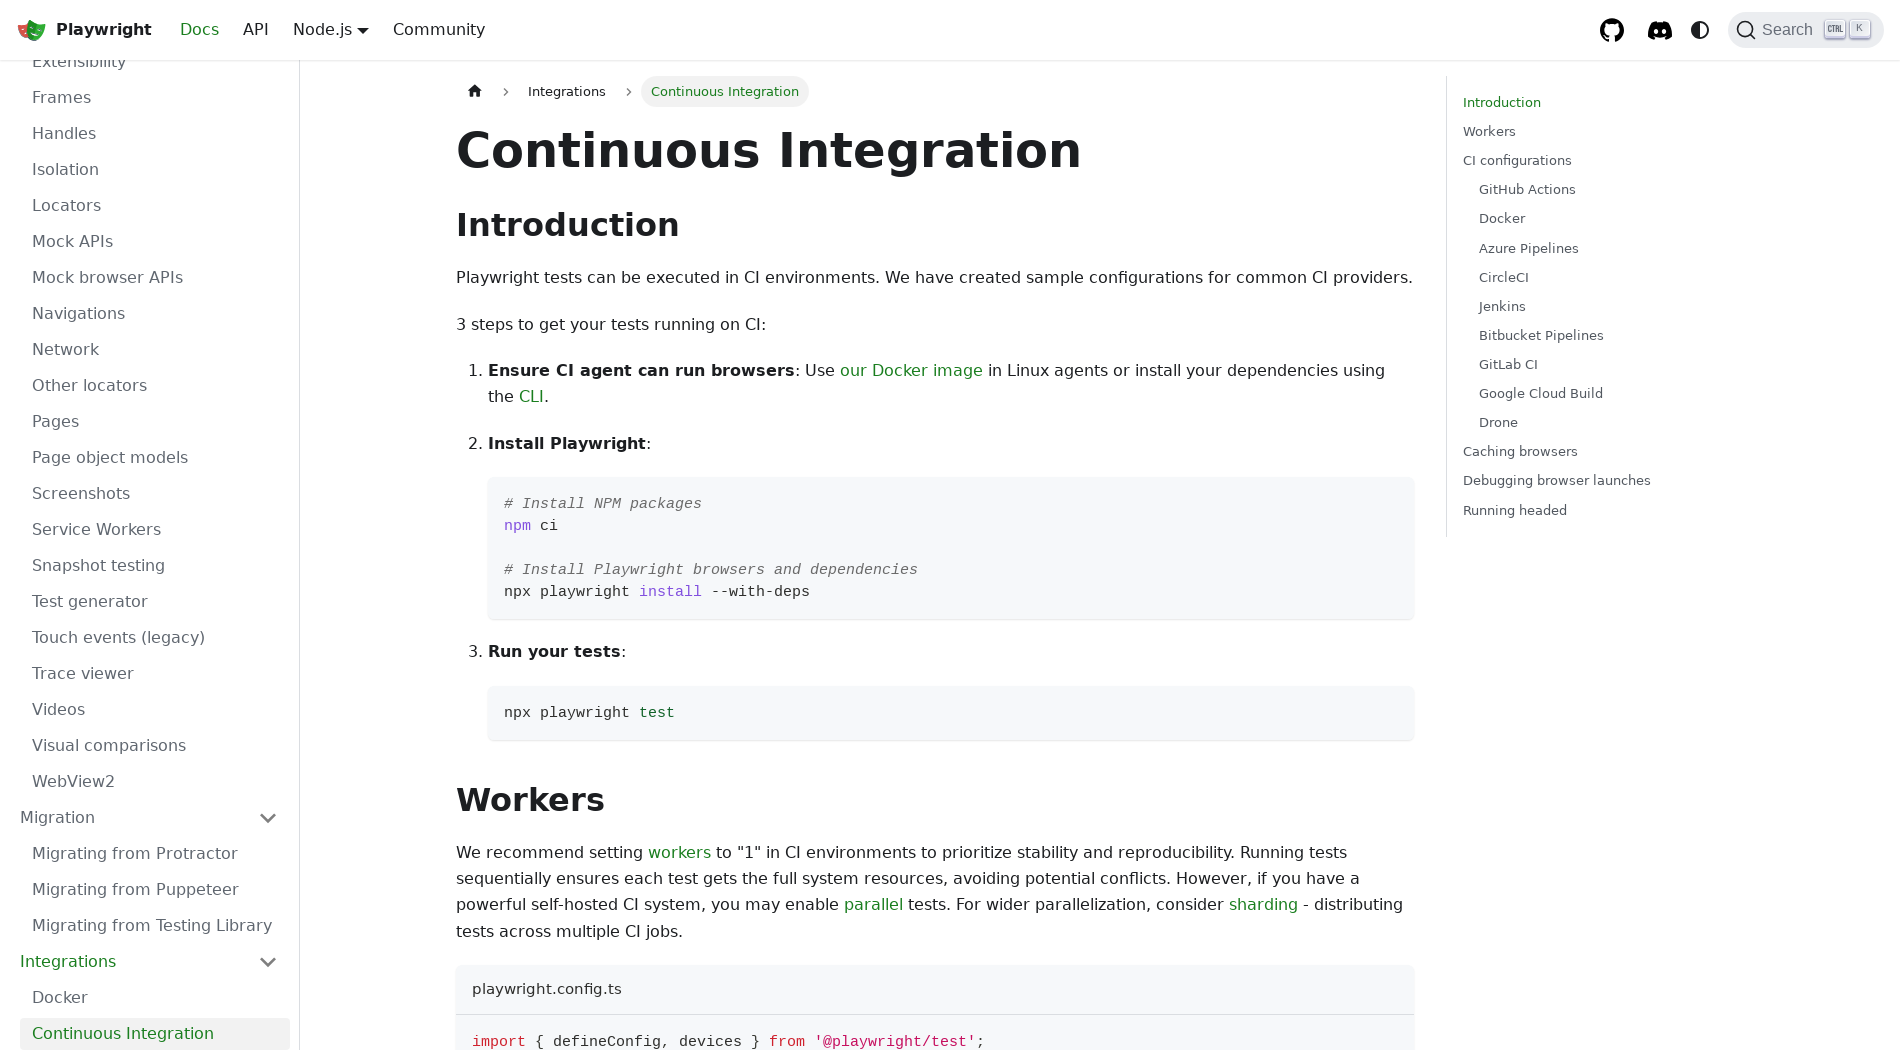

Clicked Selenium Grid documentation link at (155, 990) on text=Selenium Grid >> nth=0
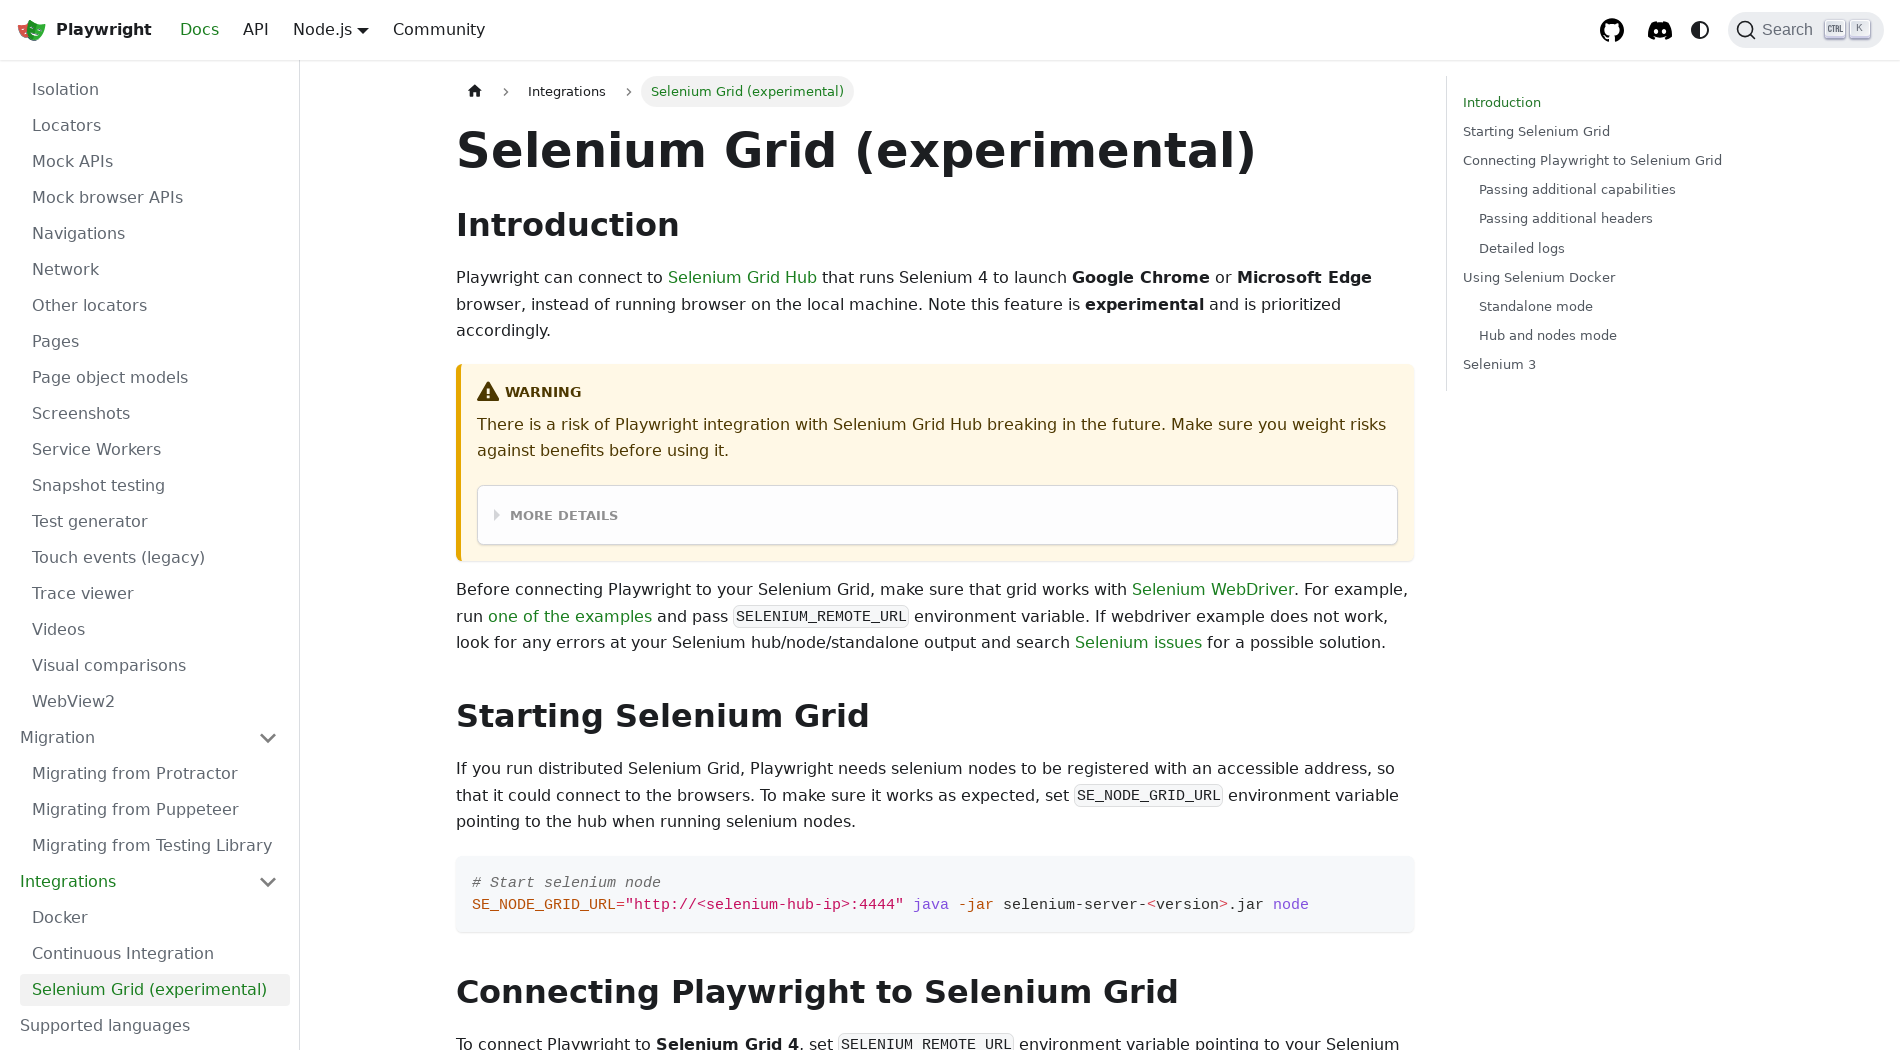

Clicked Supported languages documentation link at (149, 1026) on text=Supported languages >> nth=0
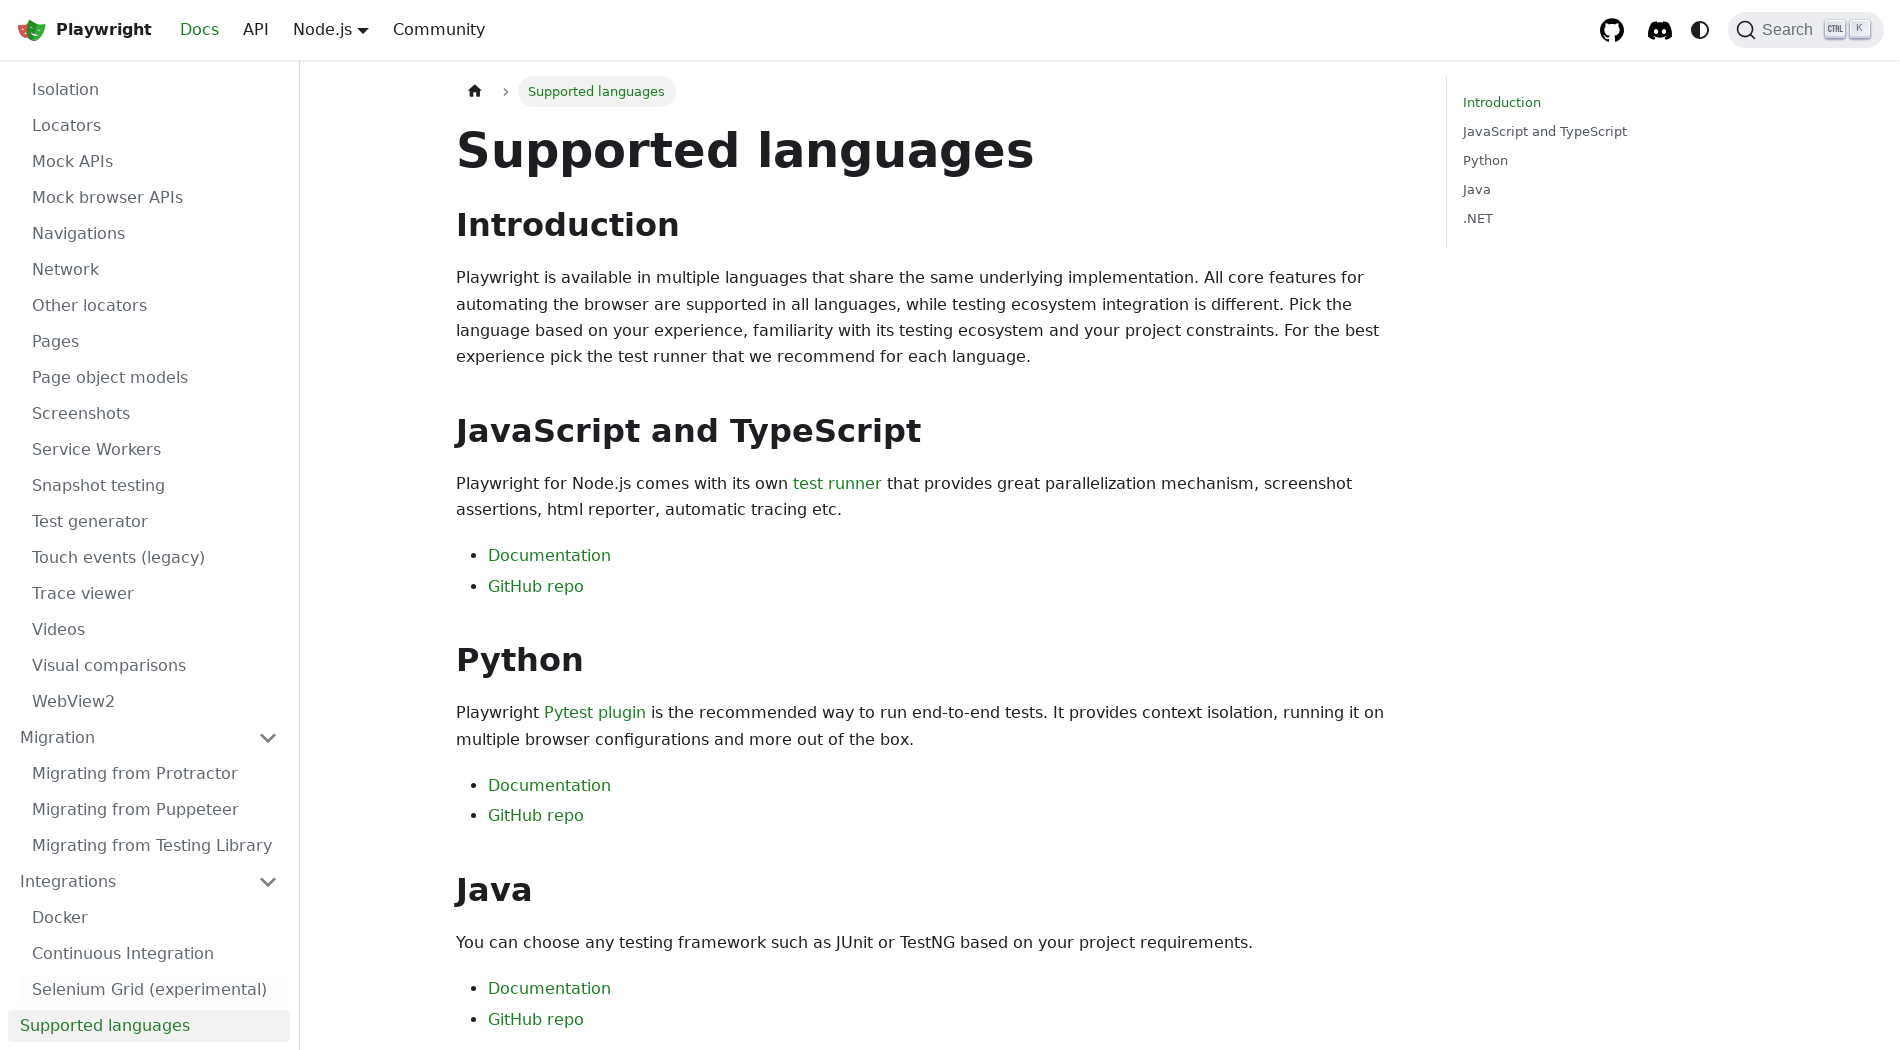

Waited for final page to load (domcontentloaded state)
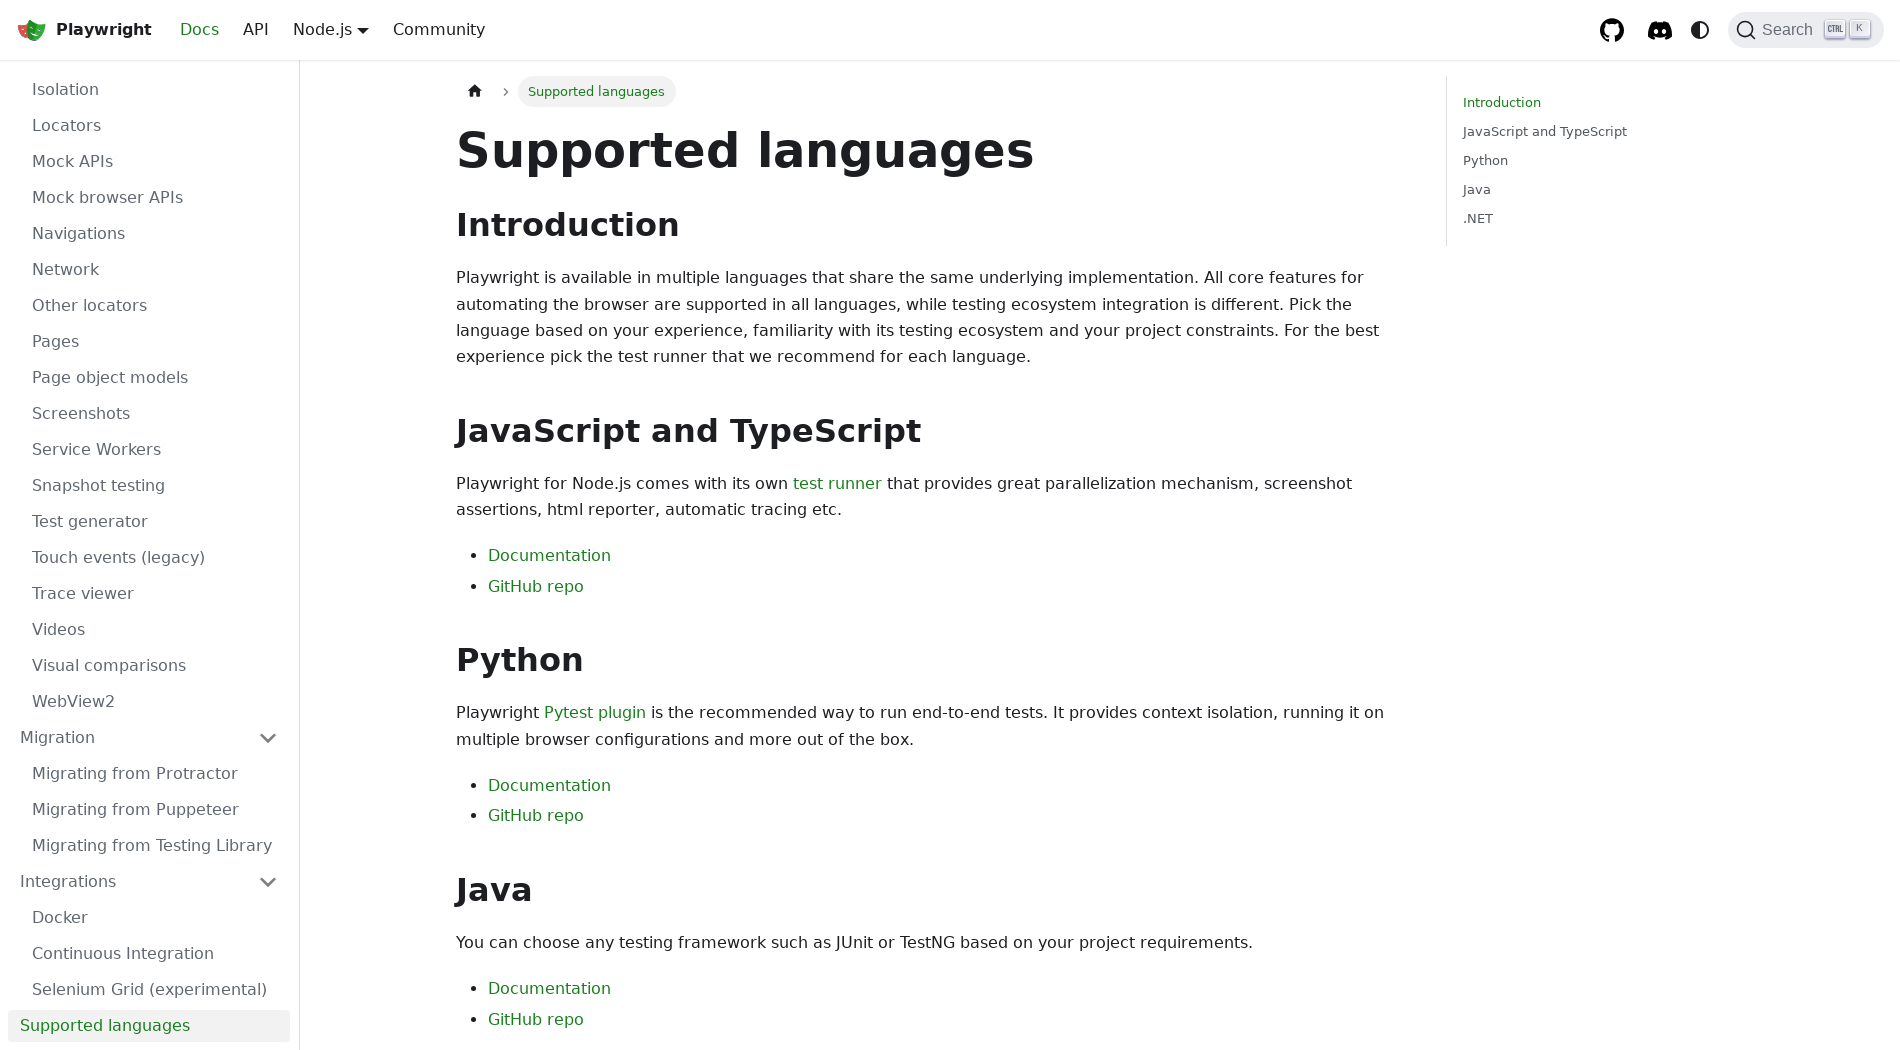

Verified page title contains 'Supported languages'
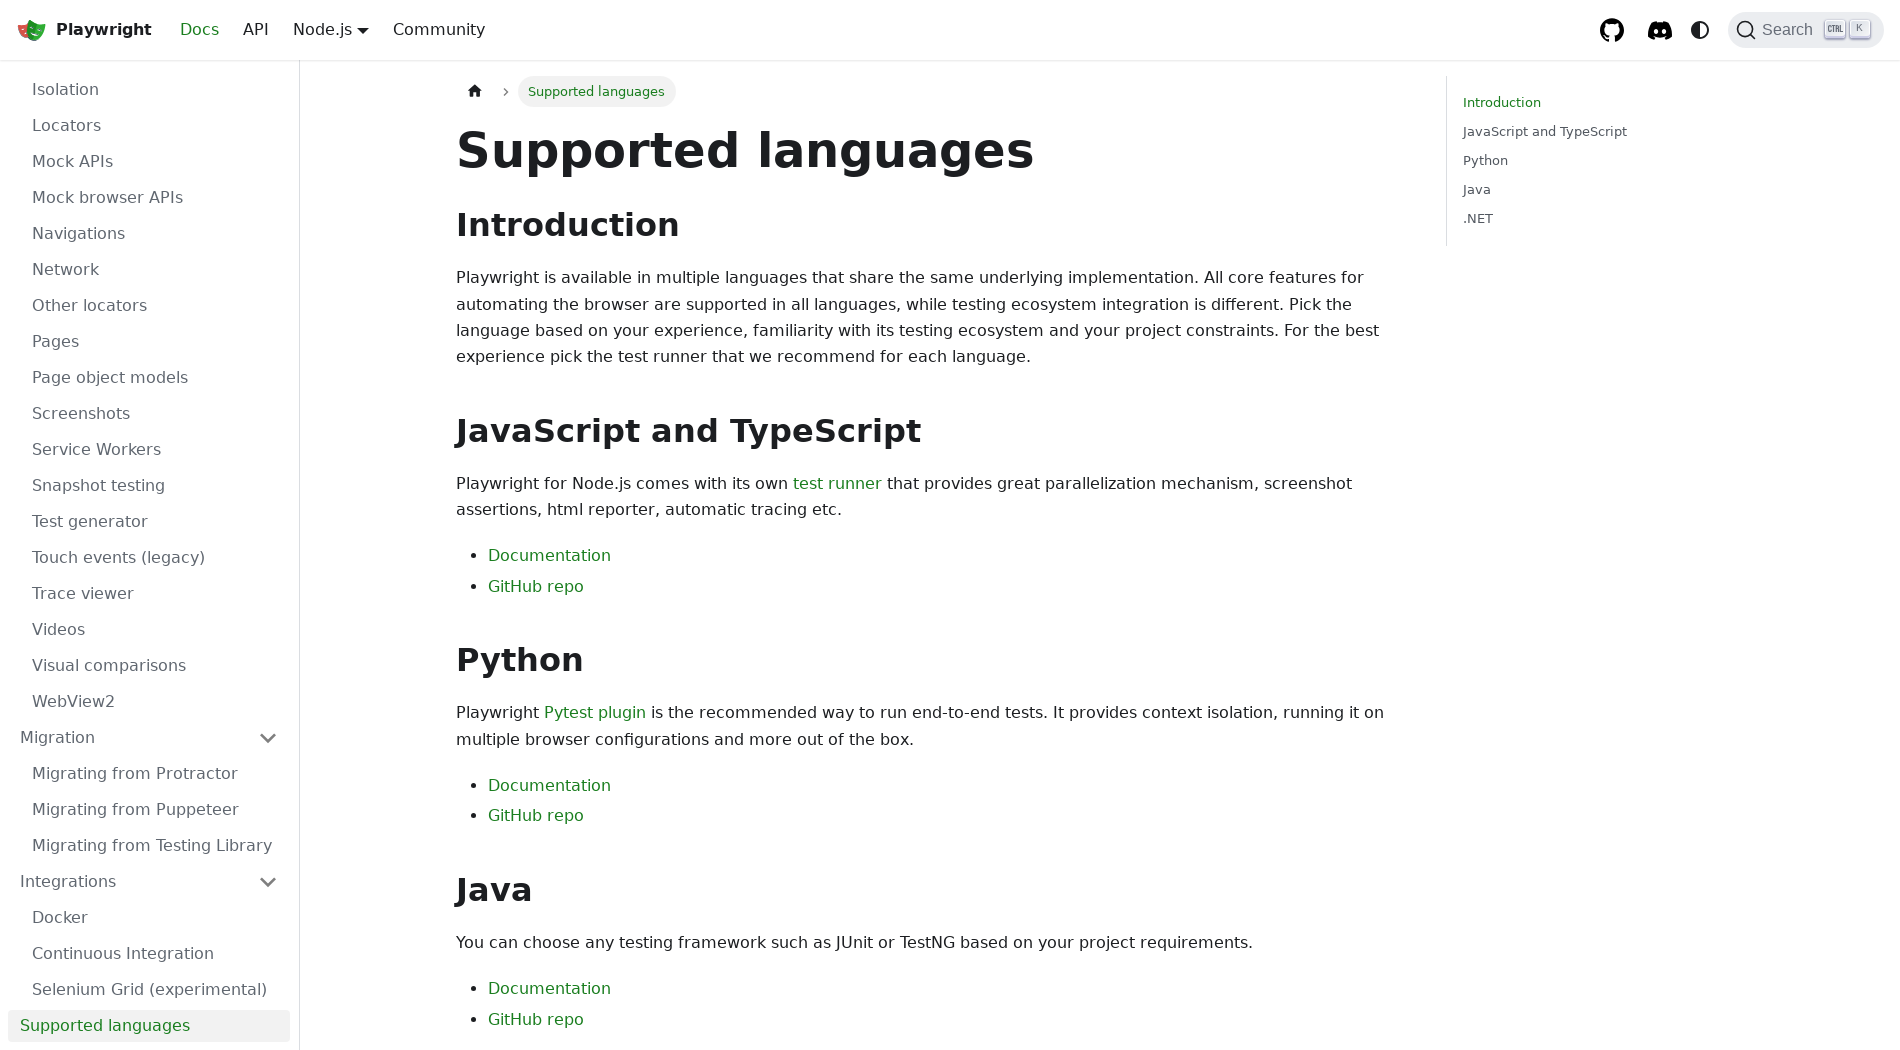

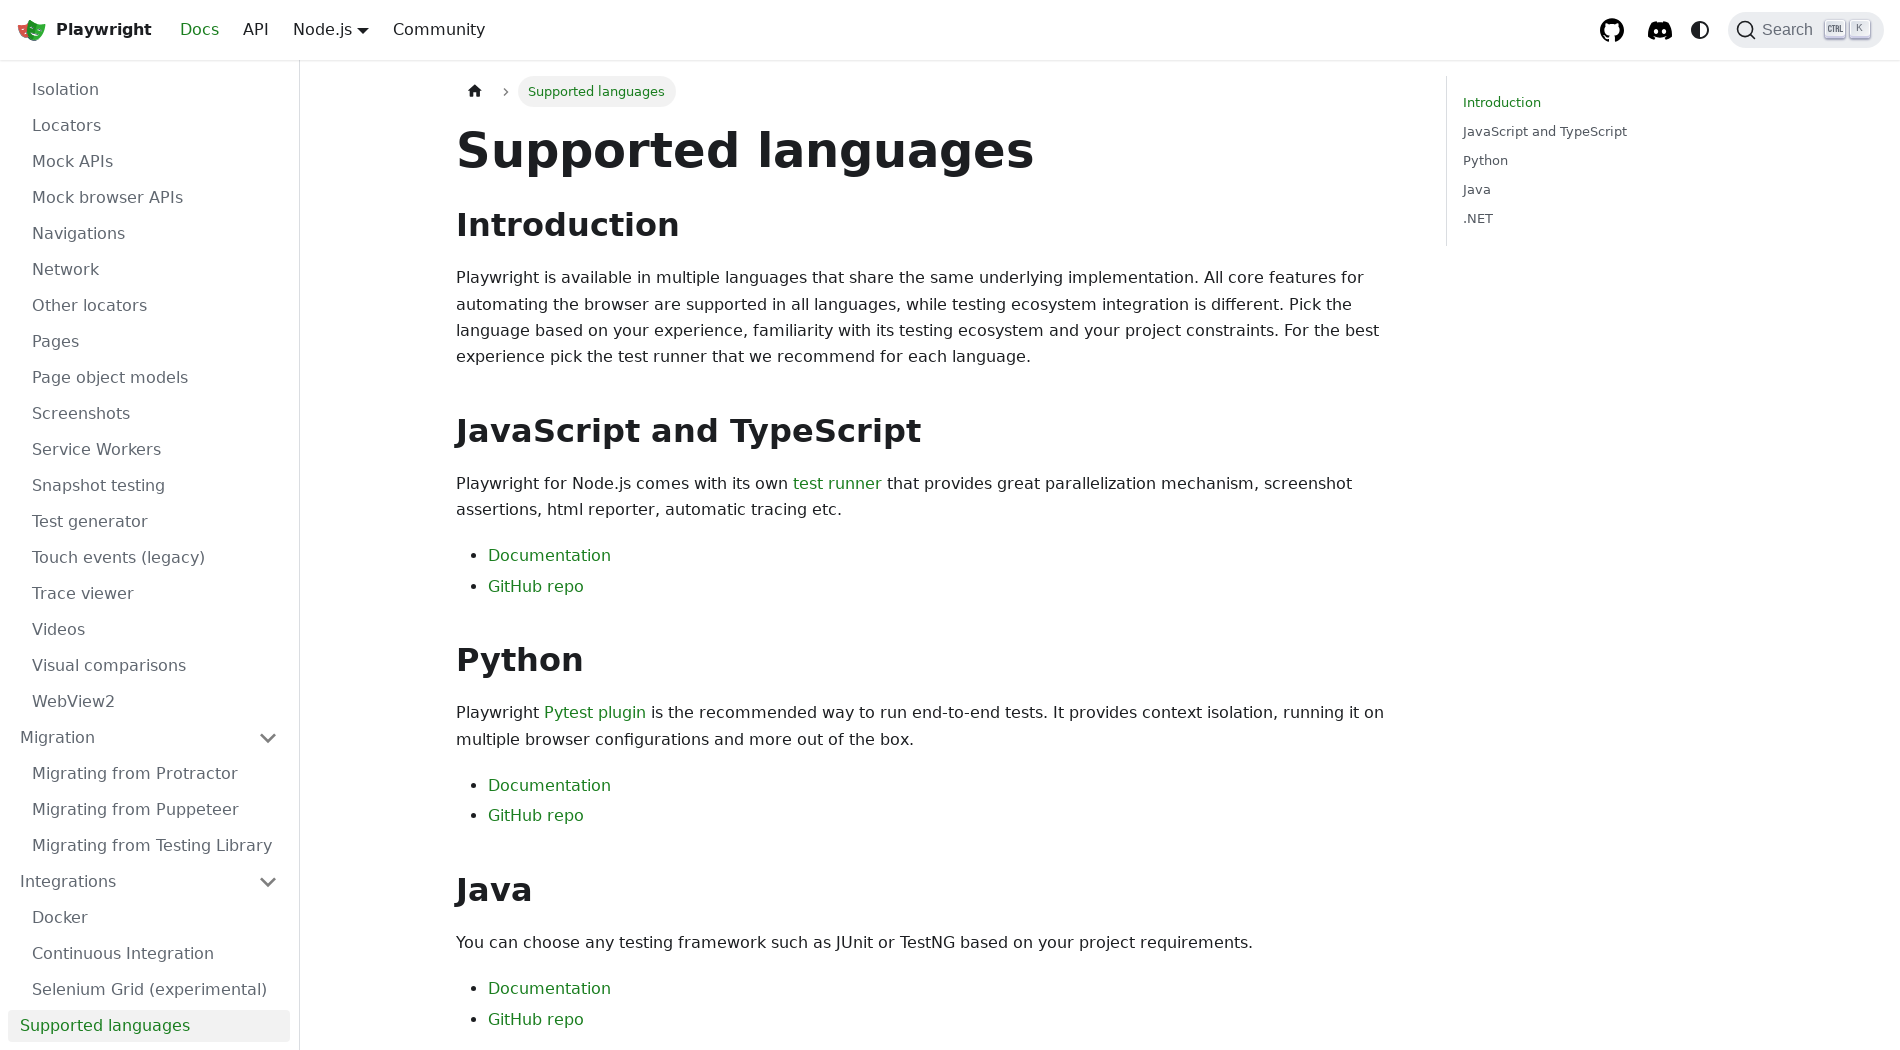